Tests filling out a large form by entering text into all input fields and clicking the submit button

Starting URL: http://suninjuly.github.io/huge_form.html

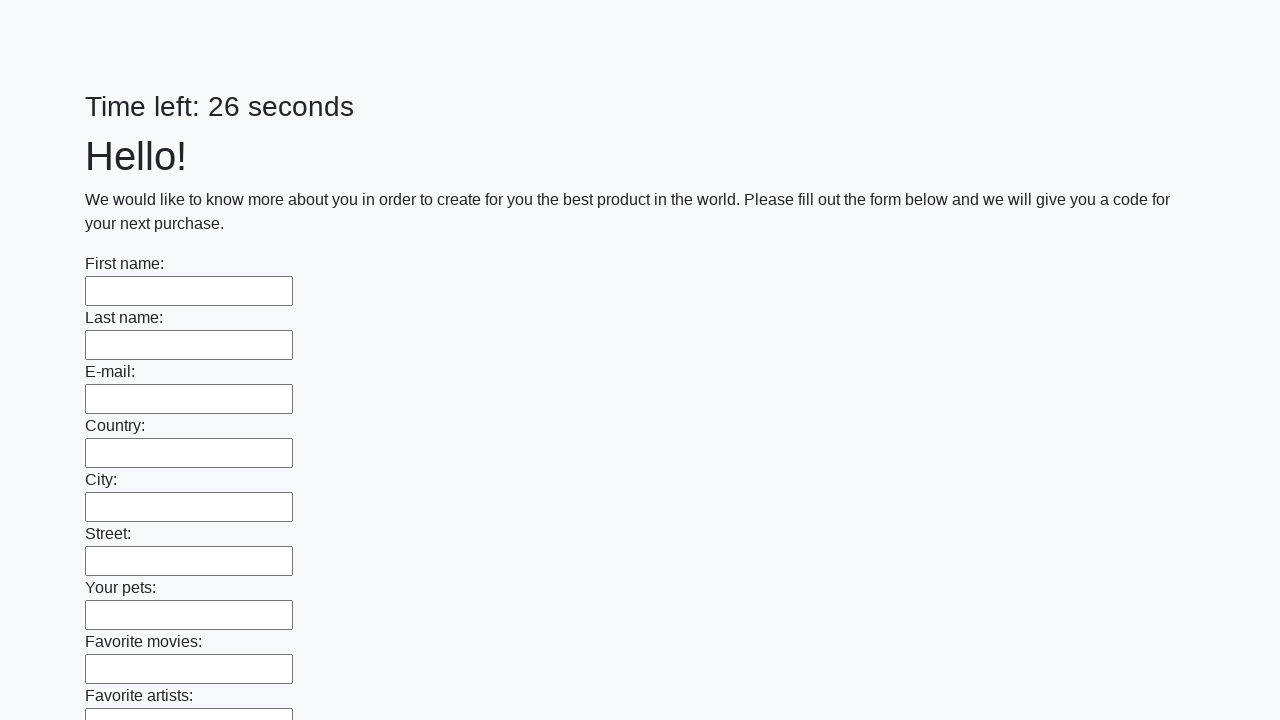

Located all input elements on the huge form
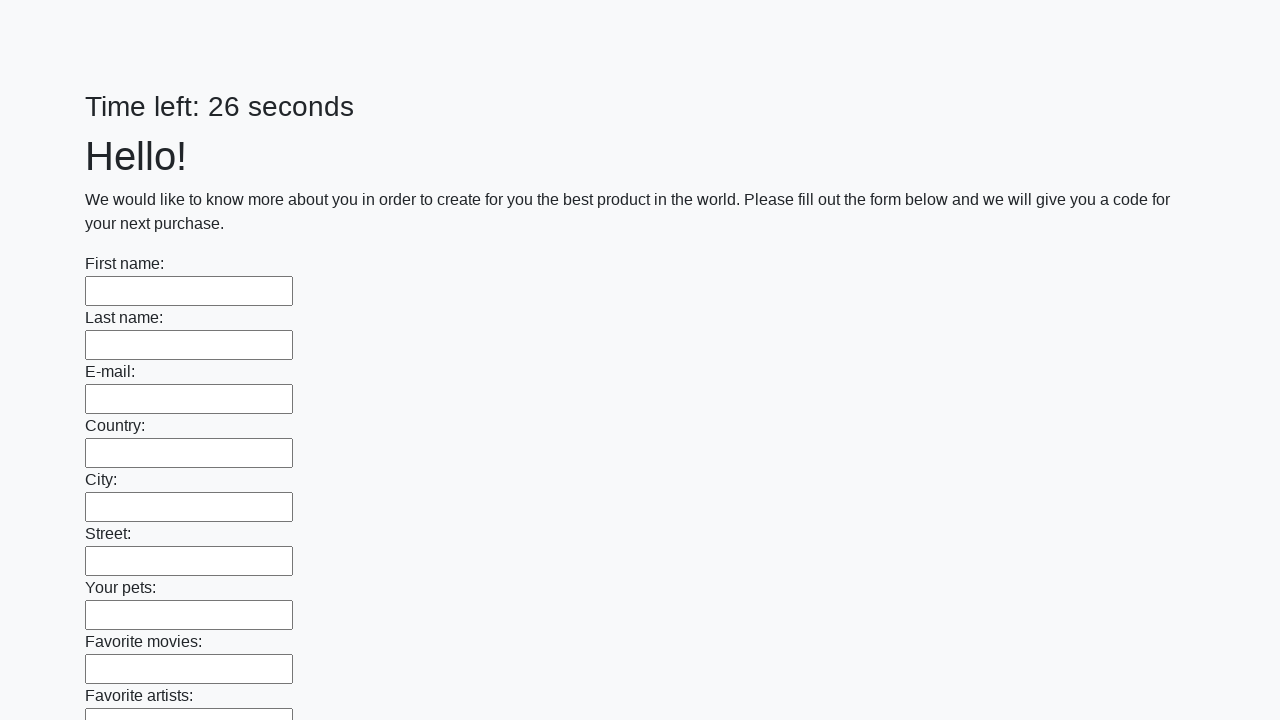

Filled input field with 'TestValue123' on input >> nth=0
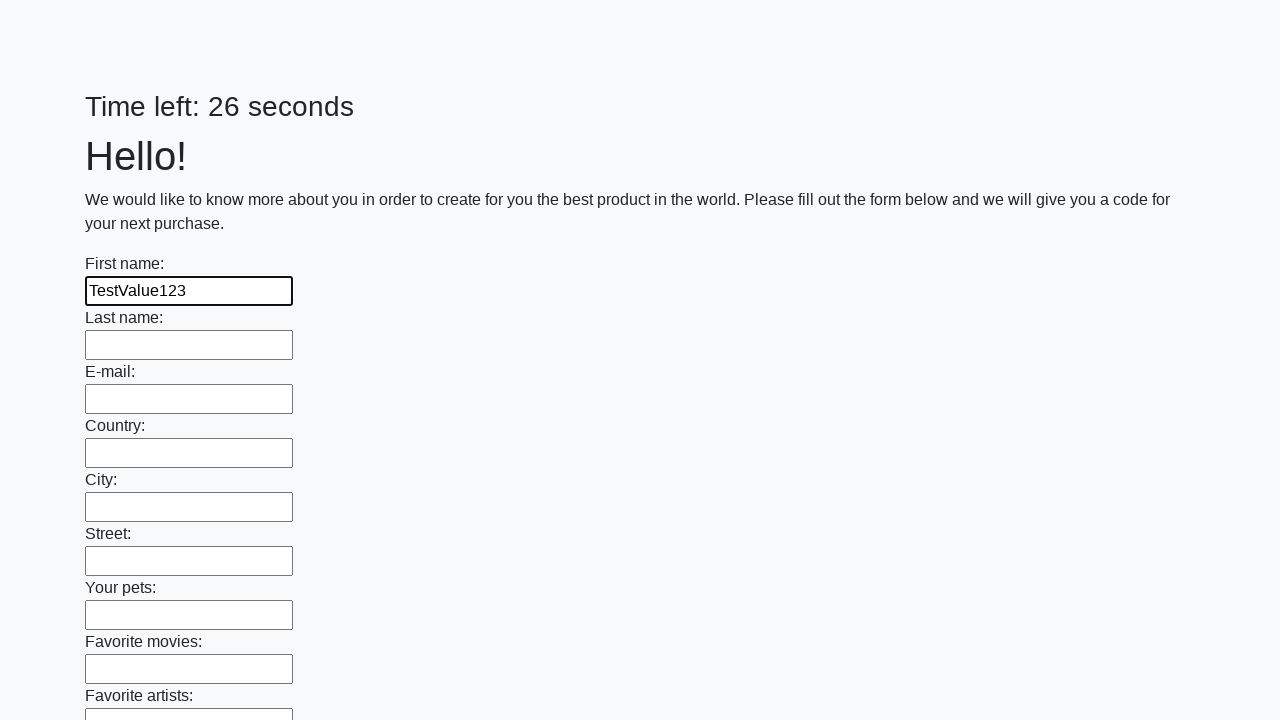

Filled input field with 'TestValue123' on input >> nth=1
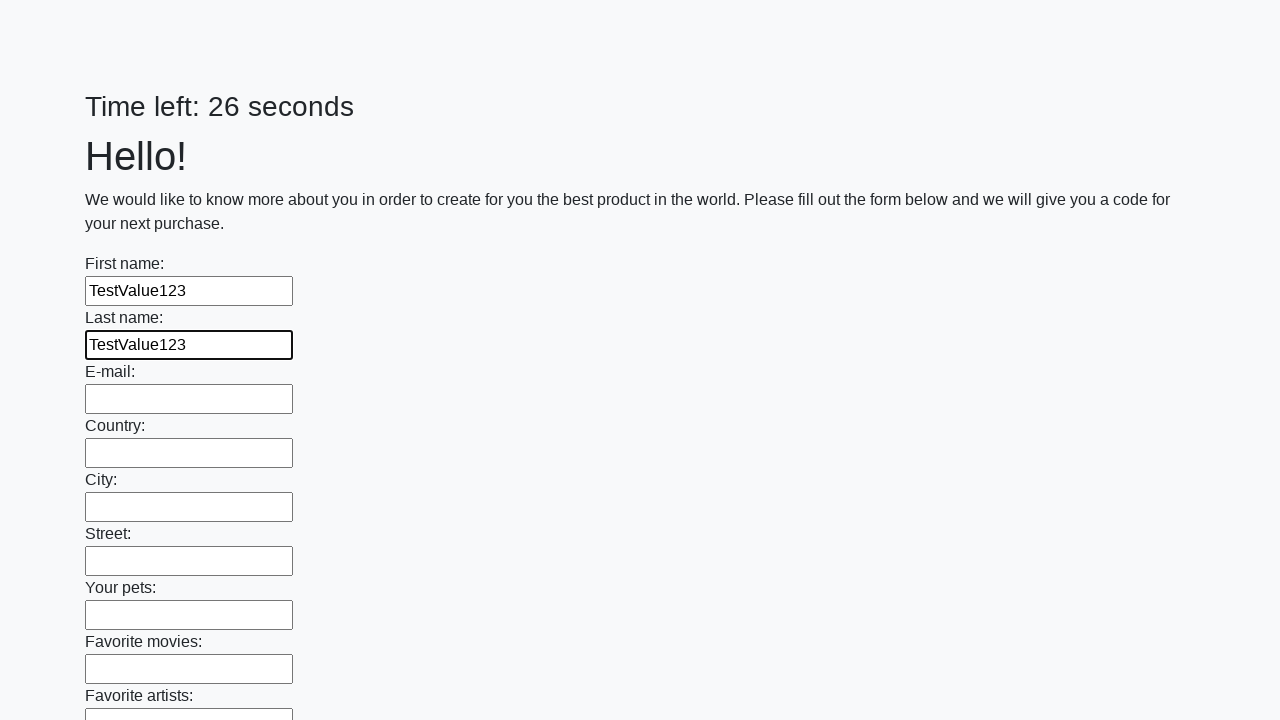

Filled input field with 'TestValue123' on input >> nth=2
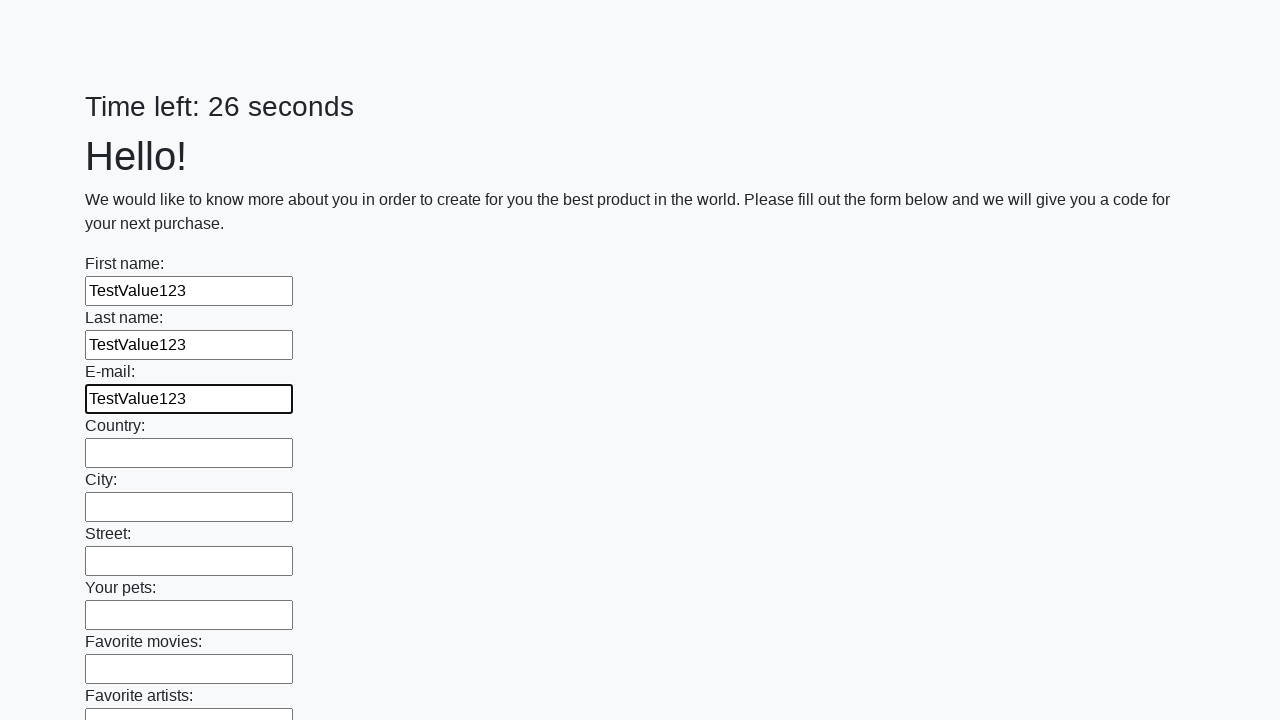

Filled input field with 'TestValue123' on input >> nth=3
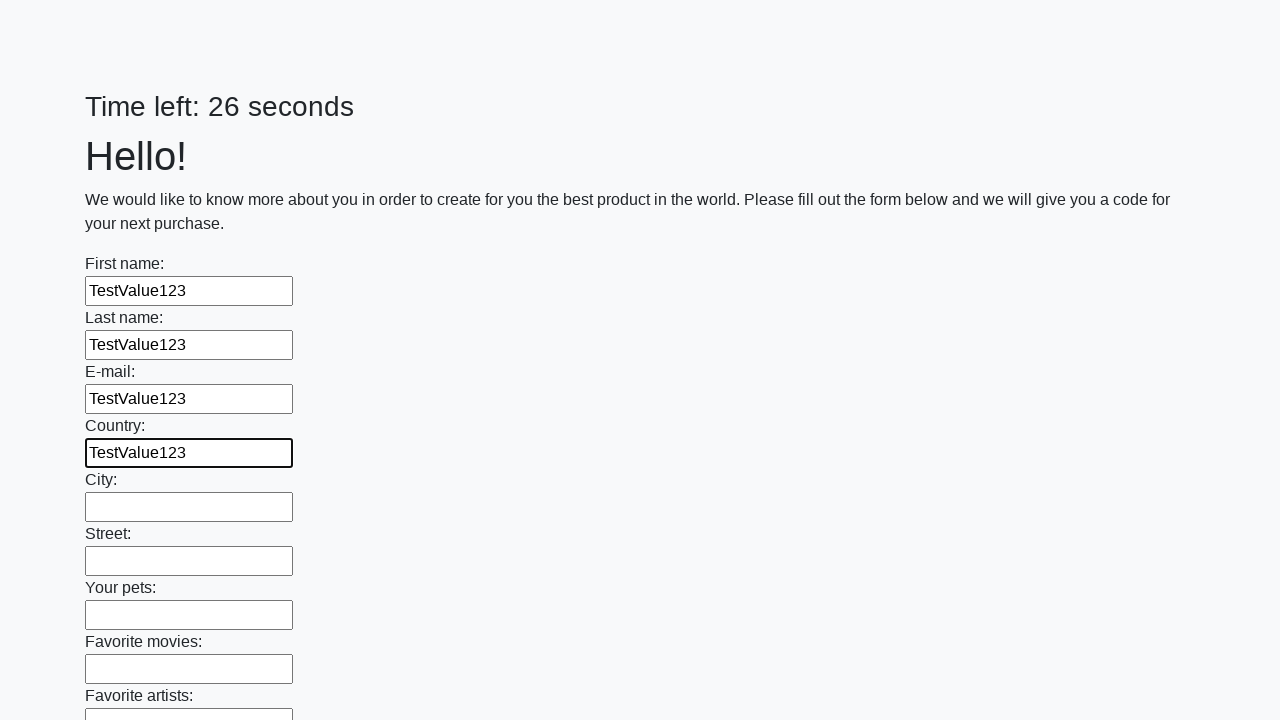

Filled input field with 'TestValue123' on input >> nth=4
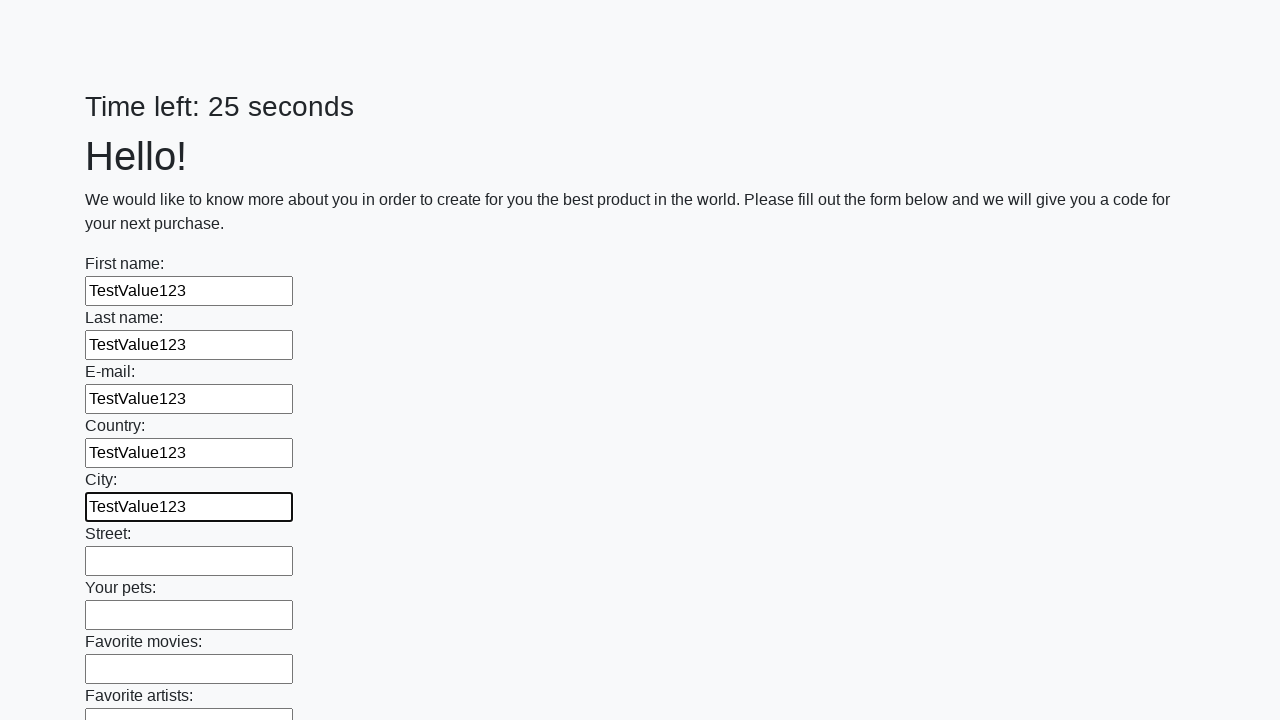

Filled input field with 'TestValue123' on input >> nth=5
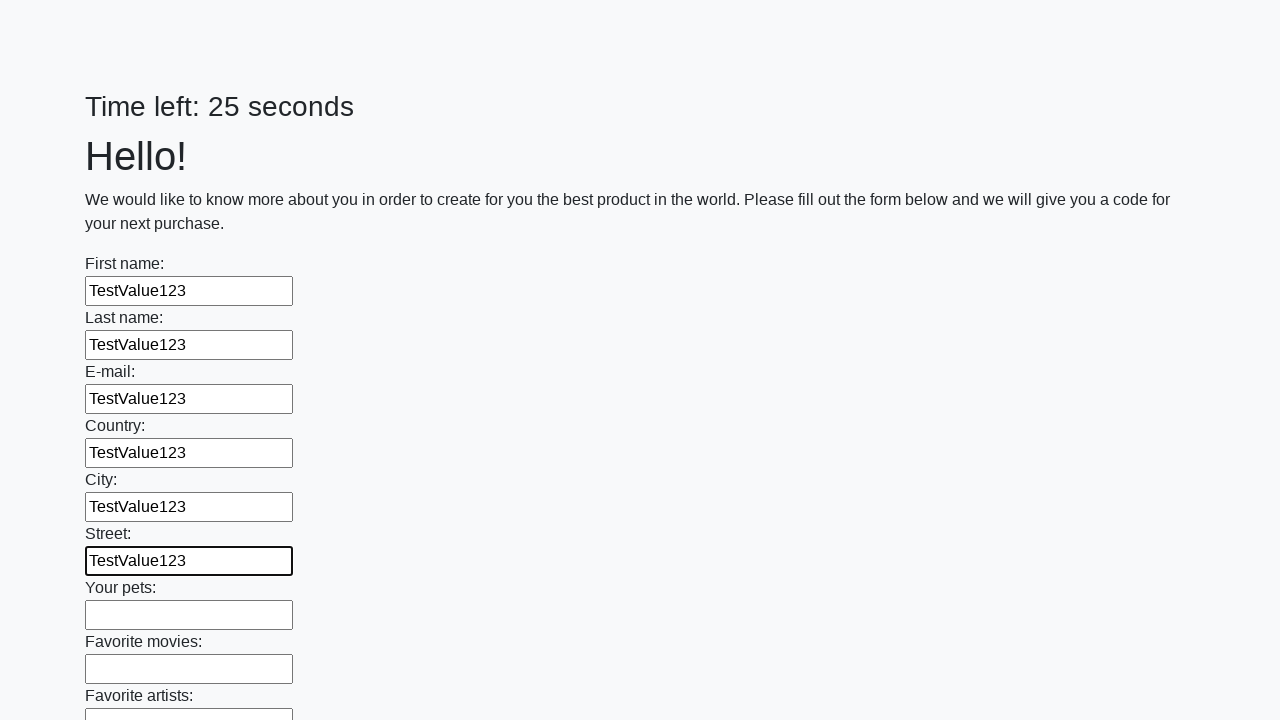

Filled input field with 'TestValue123' on input >> nth=6
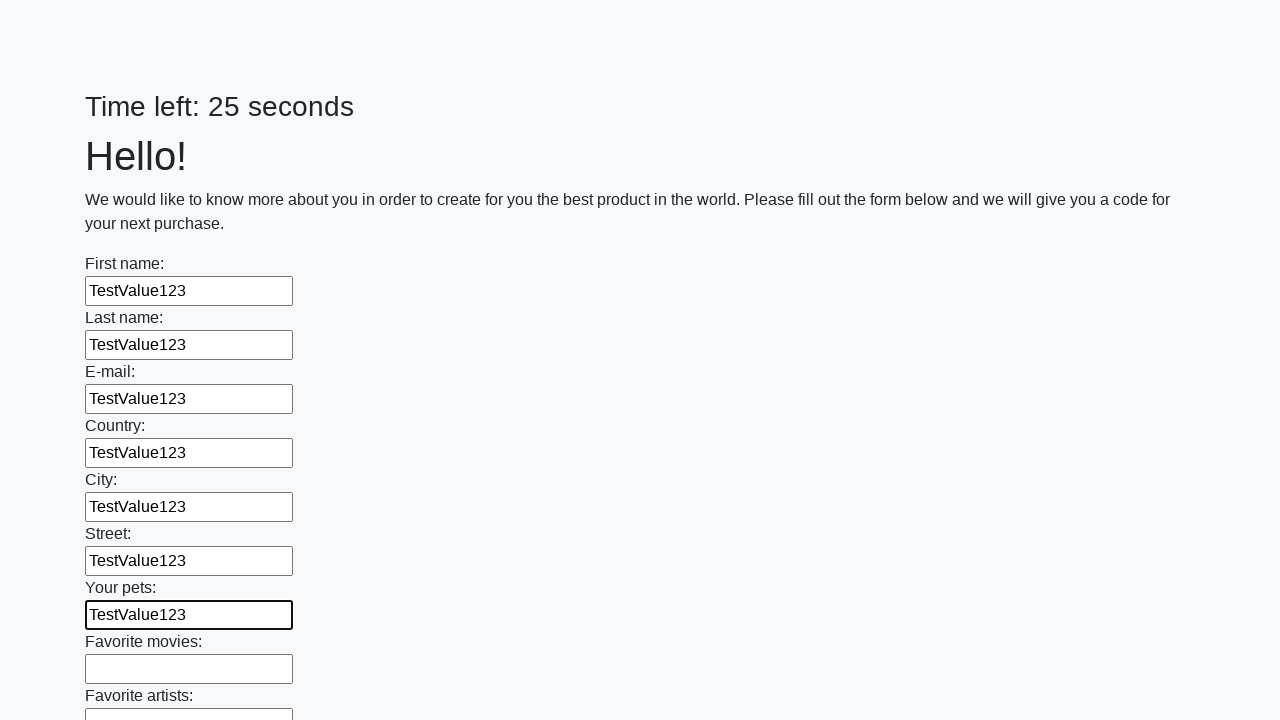

Filled input field with 'TestValue123' on input >> nth=7
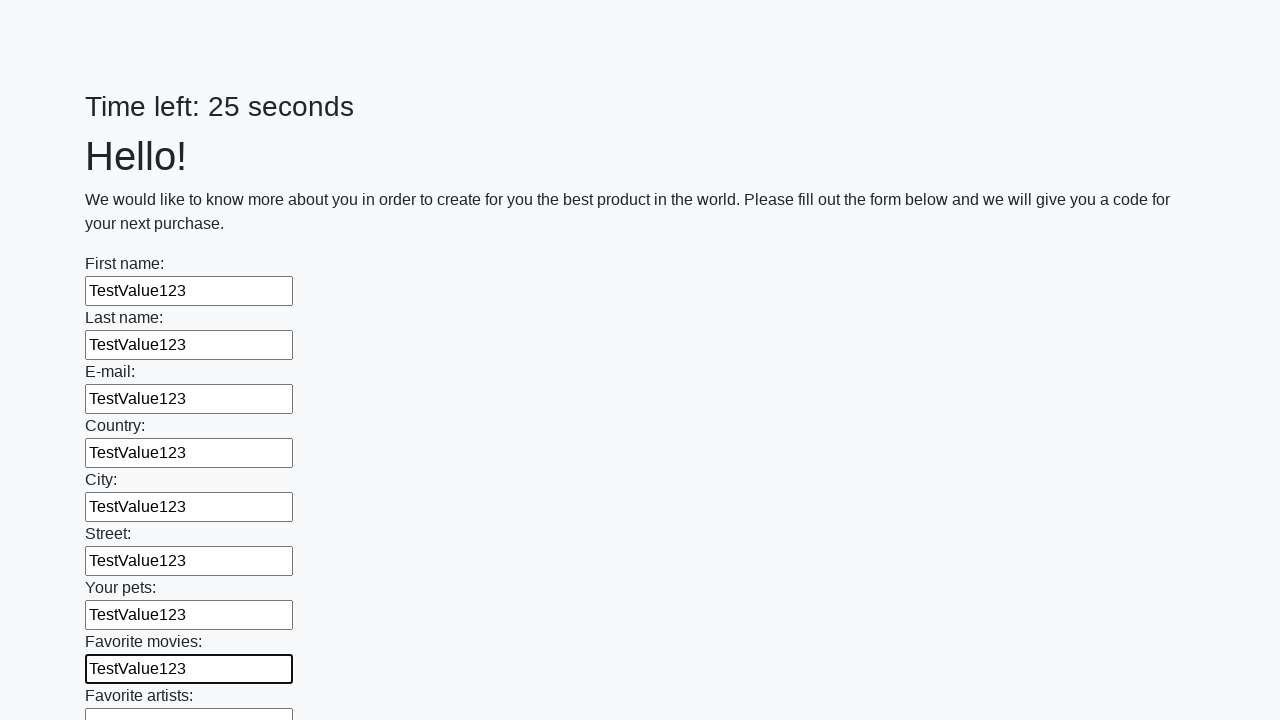

Filled input field with 'TestValue123' on input >> nth=8
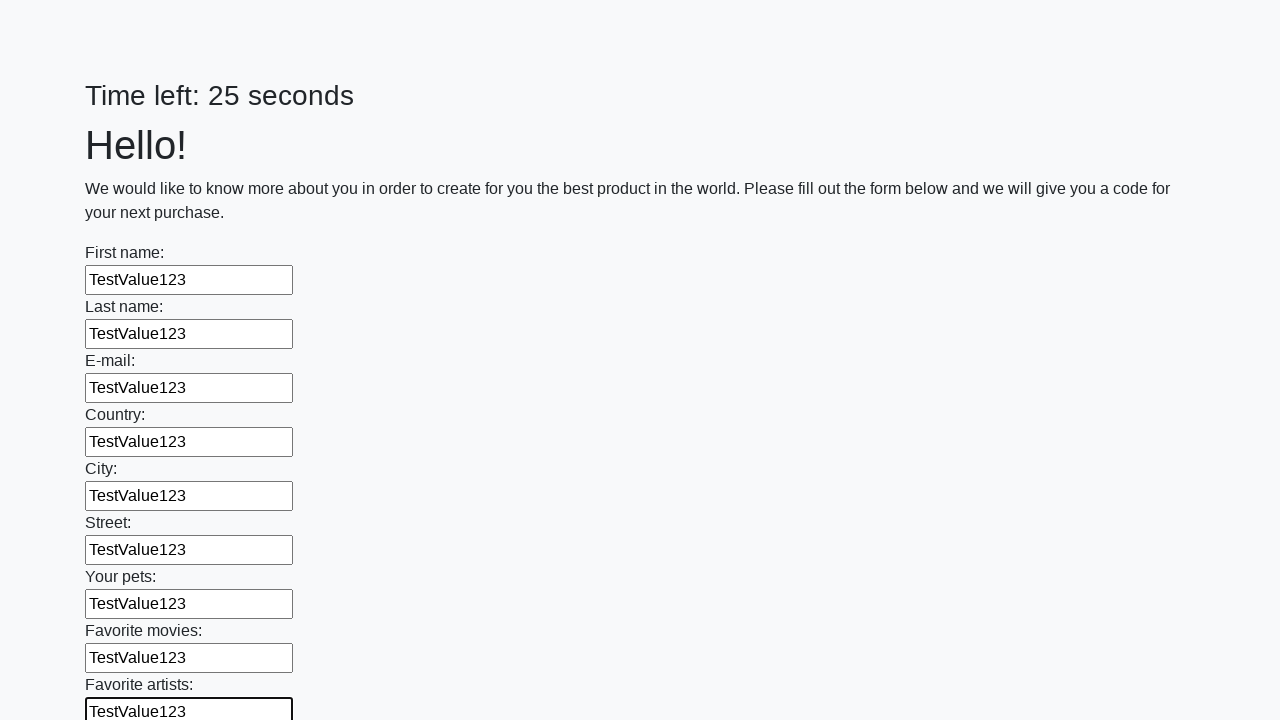

Filled input field with 'TestValue123' on input >> nth=9
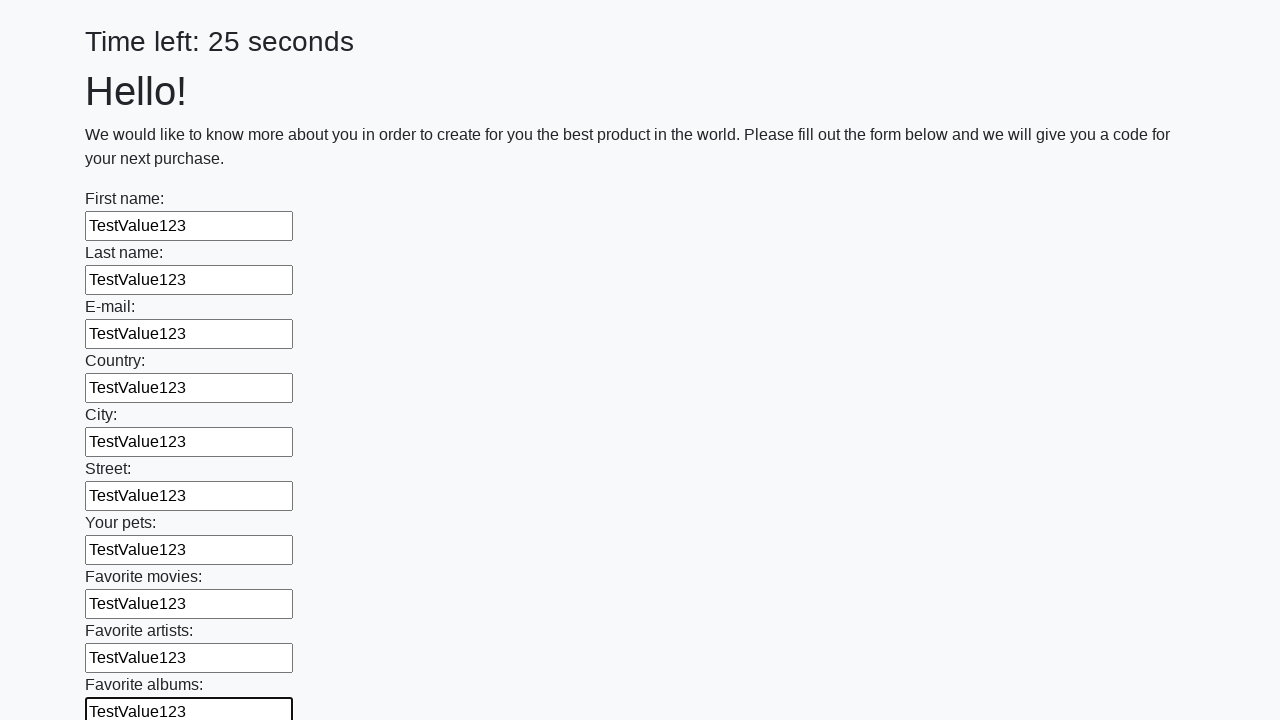

Filled input field with 'TestValue123' on input >> nth=10
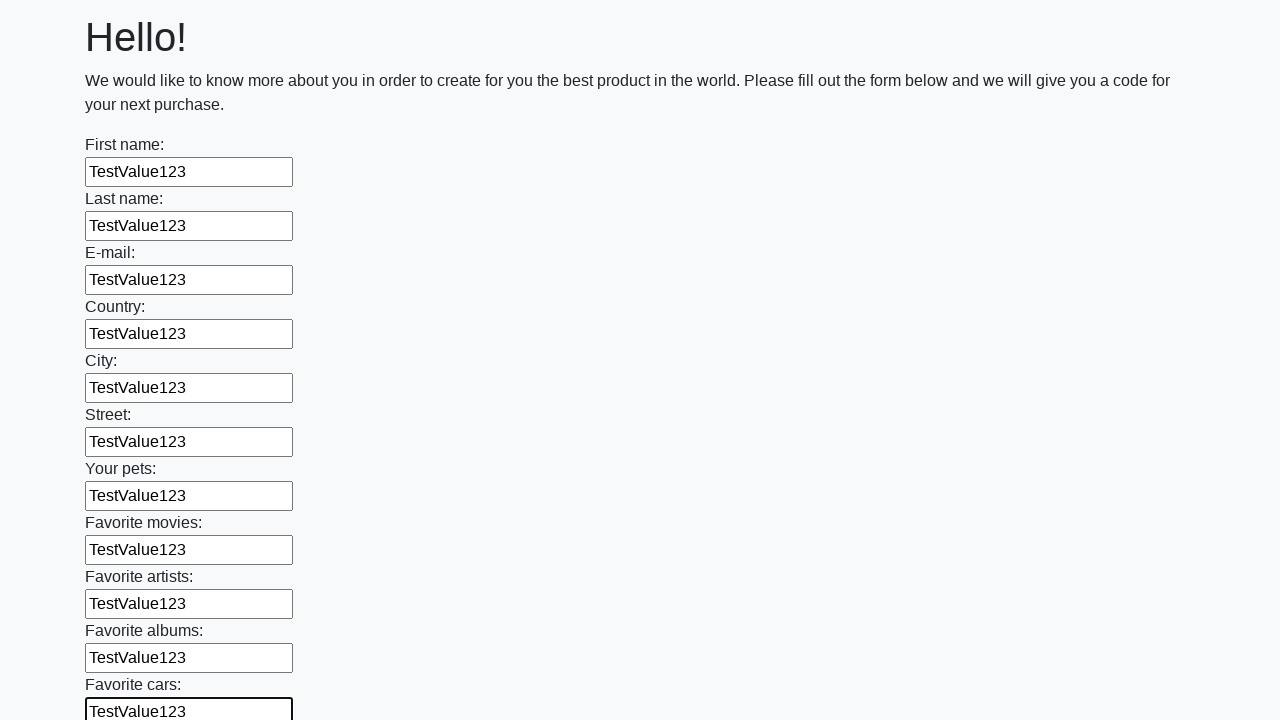

Filled input field with 'TestValue123' on input >> nth=11
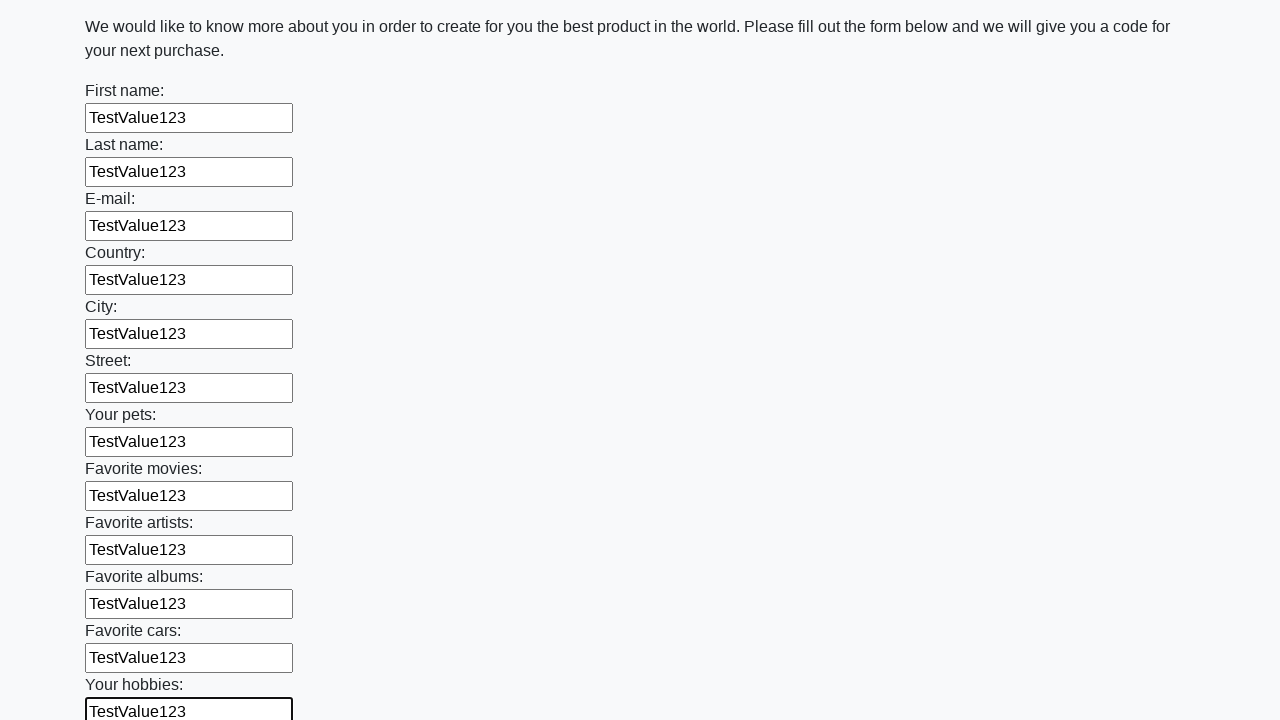

Filled input field with 'TestValue123' on input >> nth=12
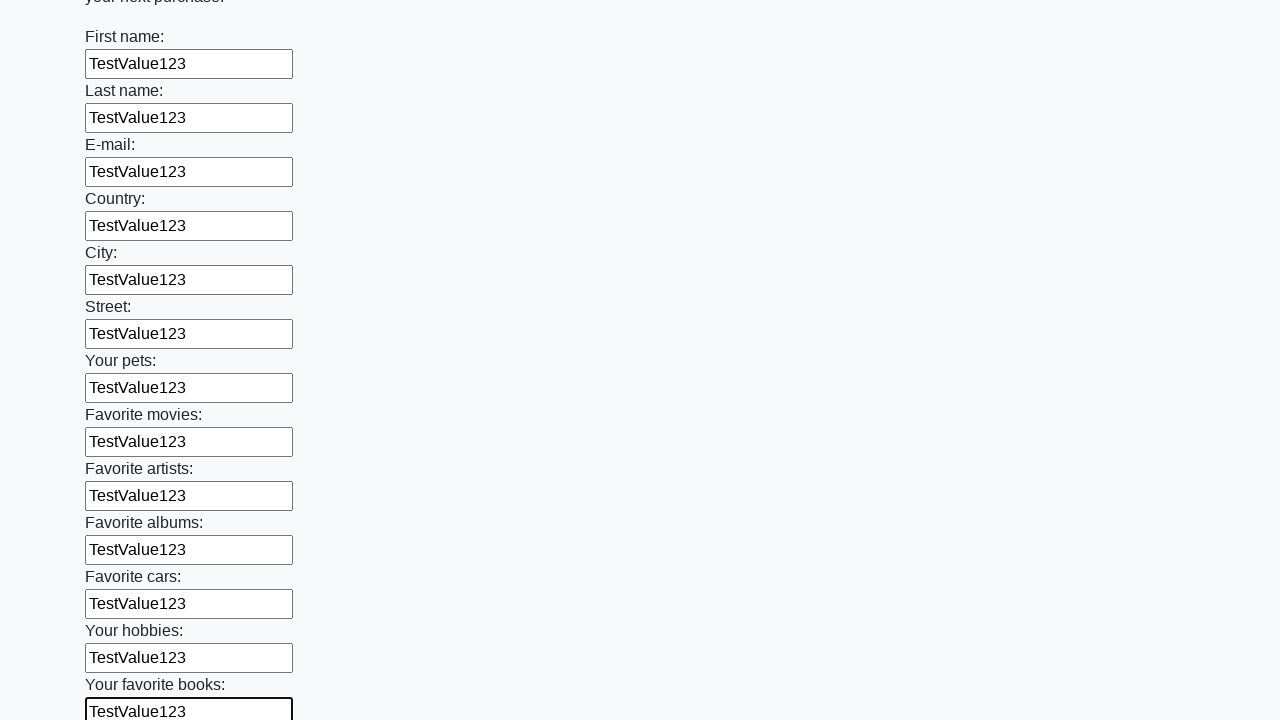

Filled input field with 'TestValue123' on input >> nth=13
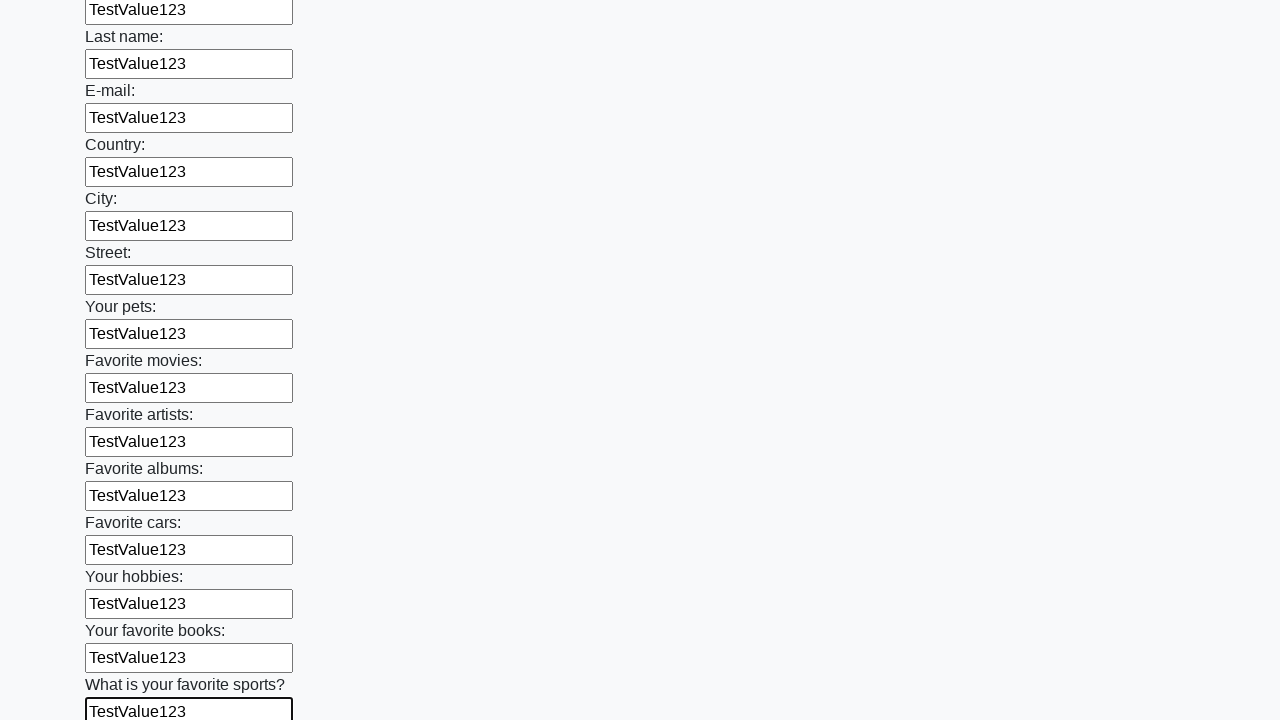

Filled input field with 'TestValue123' on input >> nth=14
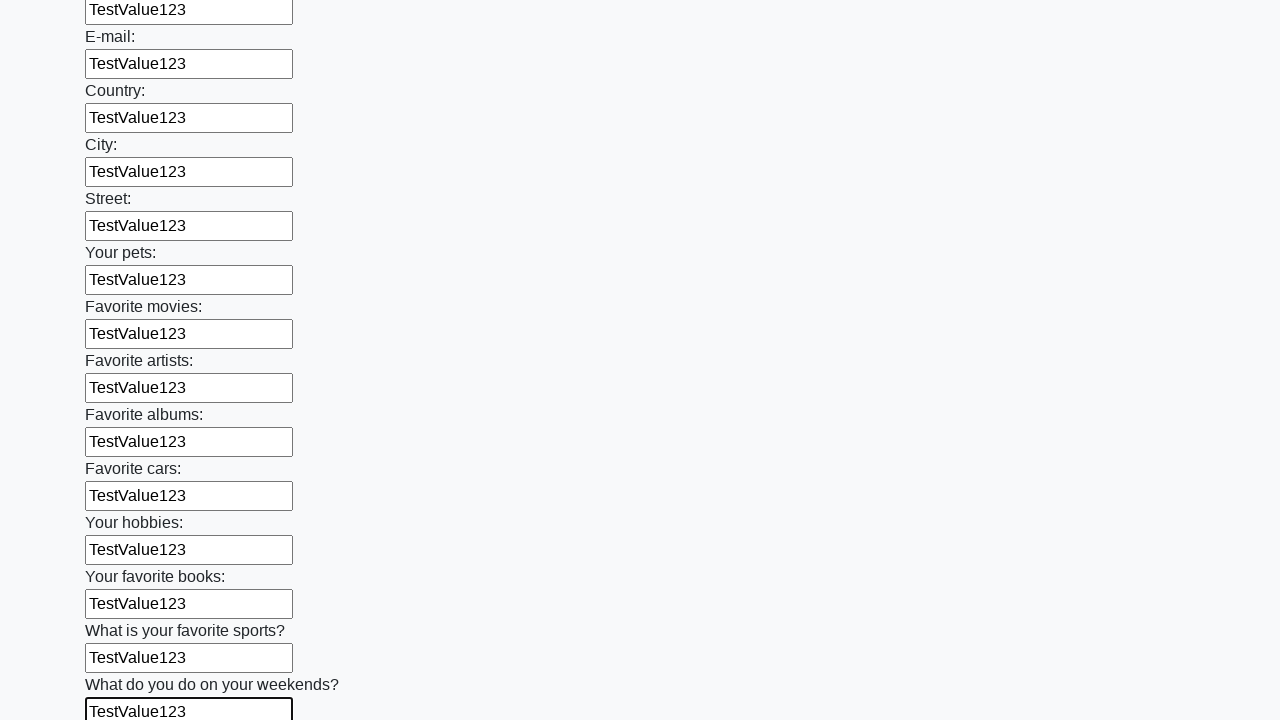

Filled input field with 'TestValue123' on input >> nth=15
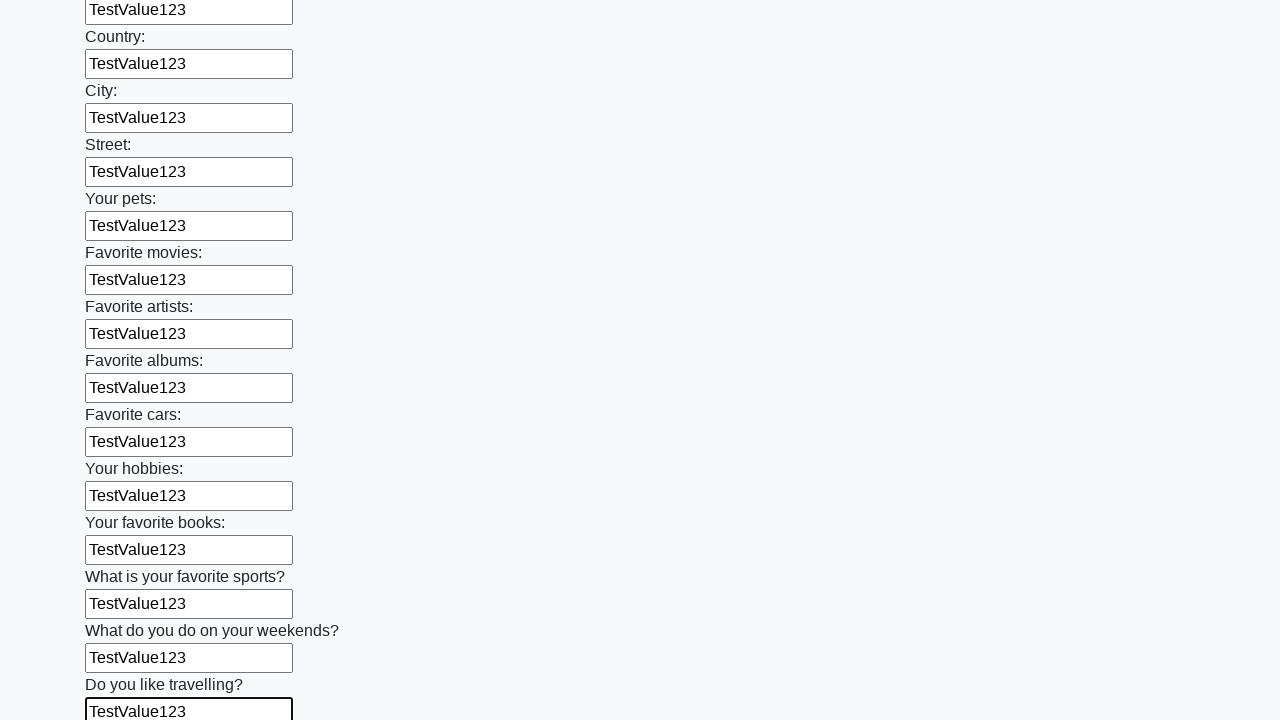

Filled input field with 'TestValue123' on input >> nth=16
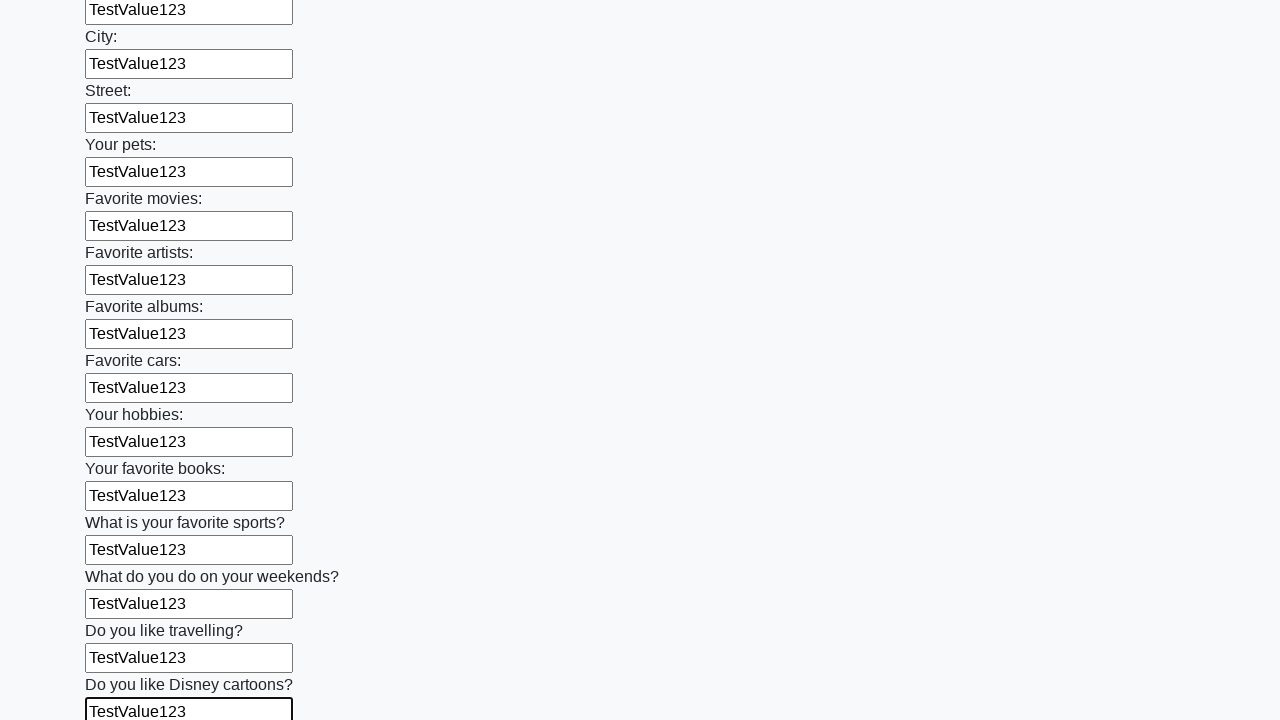

Filled input field with 'TestValue123' on input >> nth=17
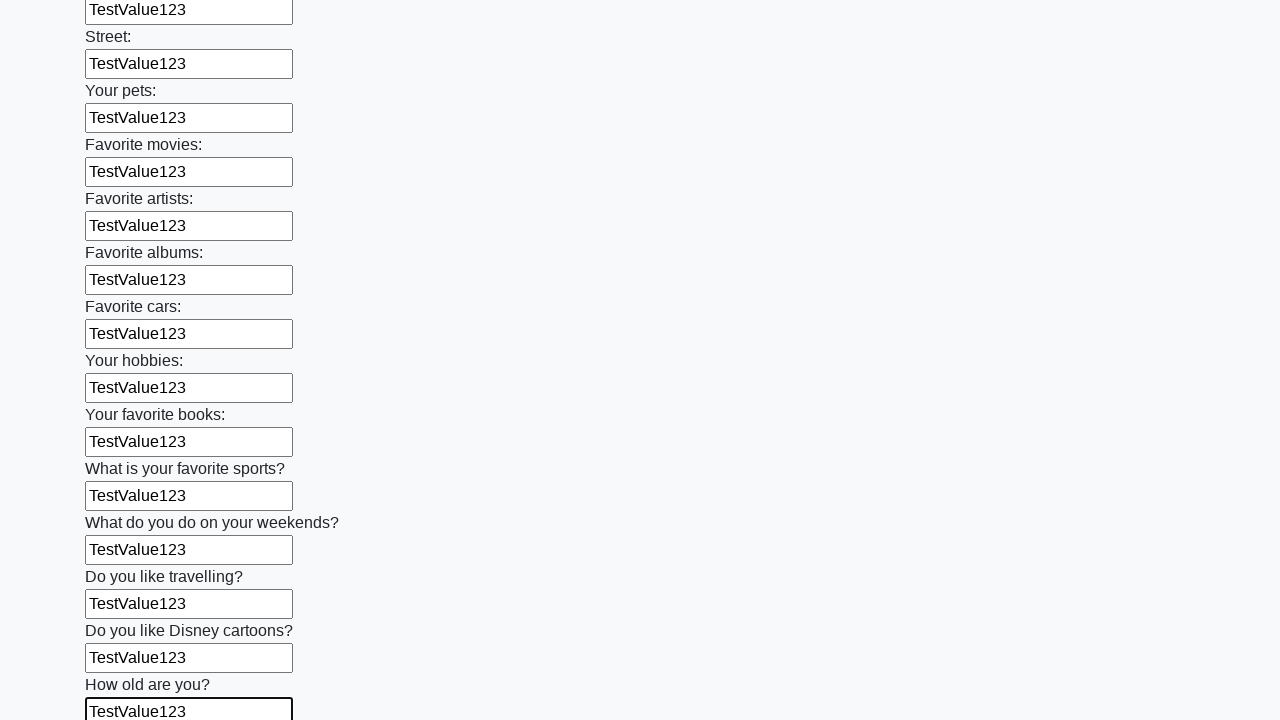

Filled input field with 'TestValue123' on input >> nth=18
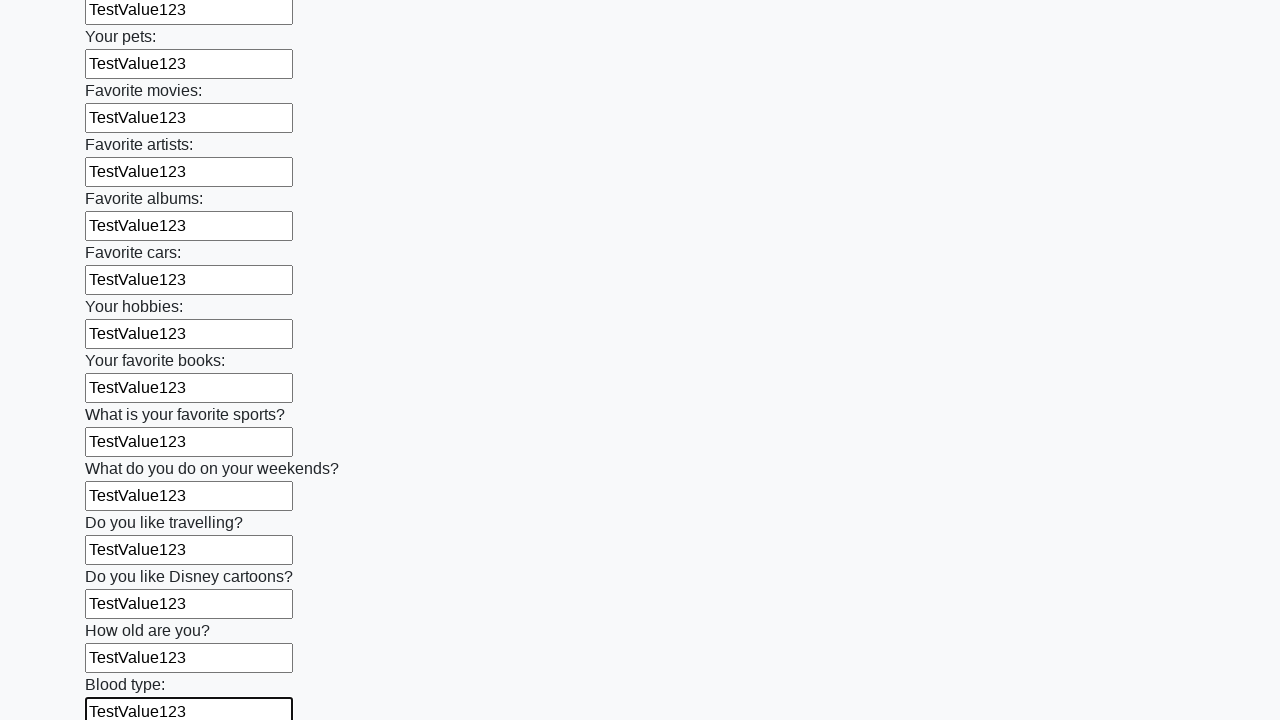

Filled input field with 'TestValue123' on input >> nth=19
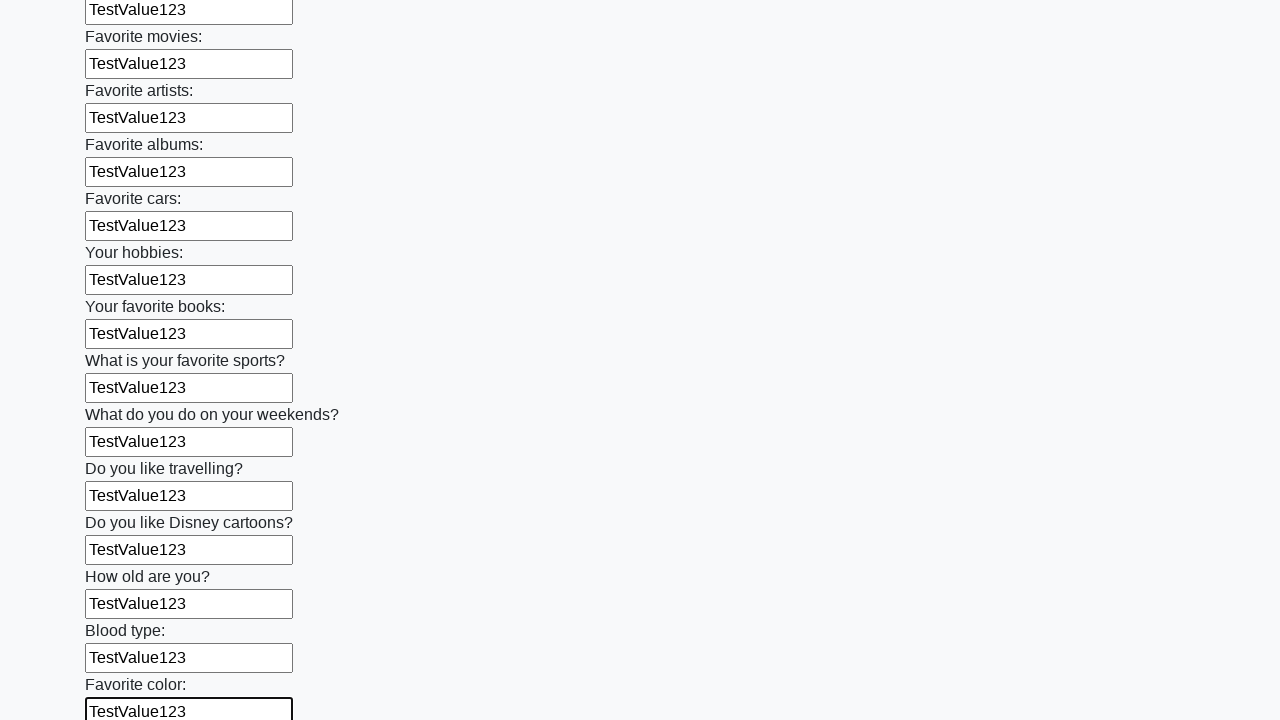

Filled input field with 'TestValue123' on input >> nth=20
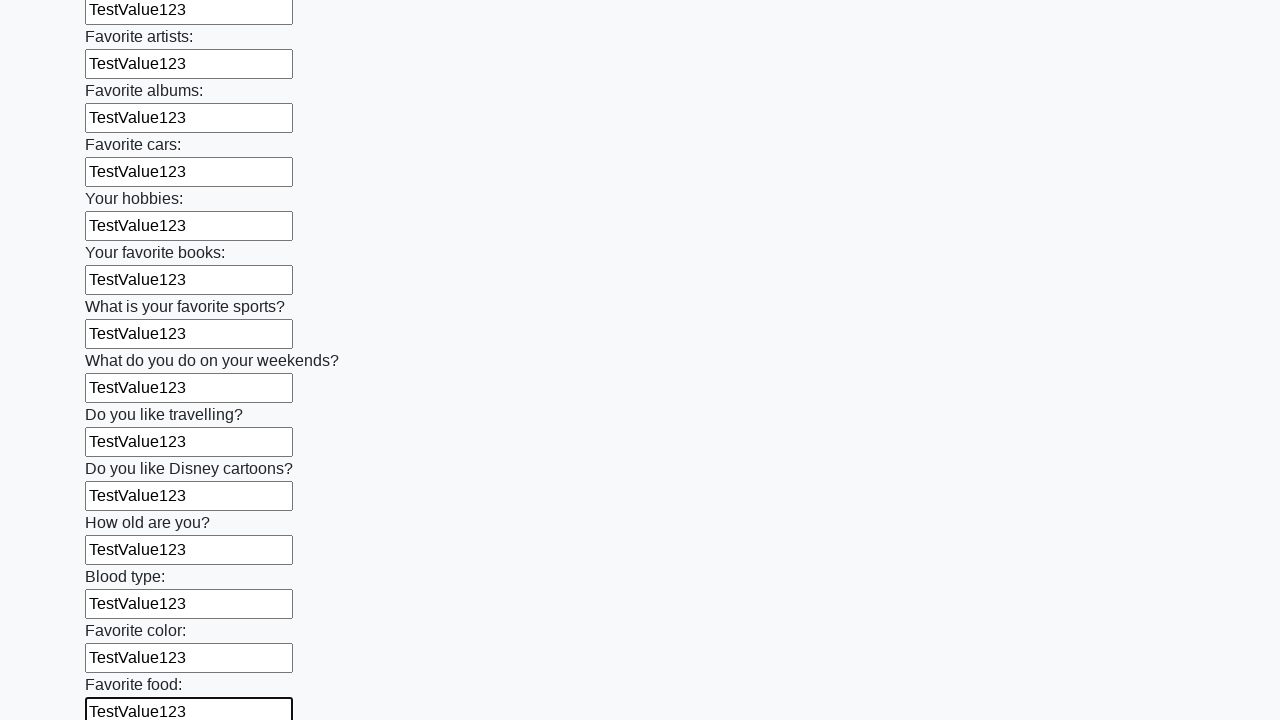

Filled input field with 'TestValue123' on input >> nth=21
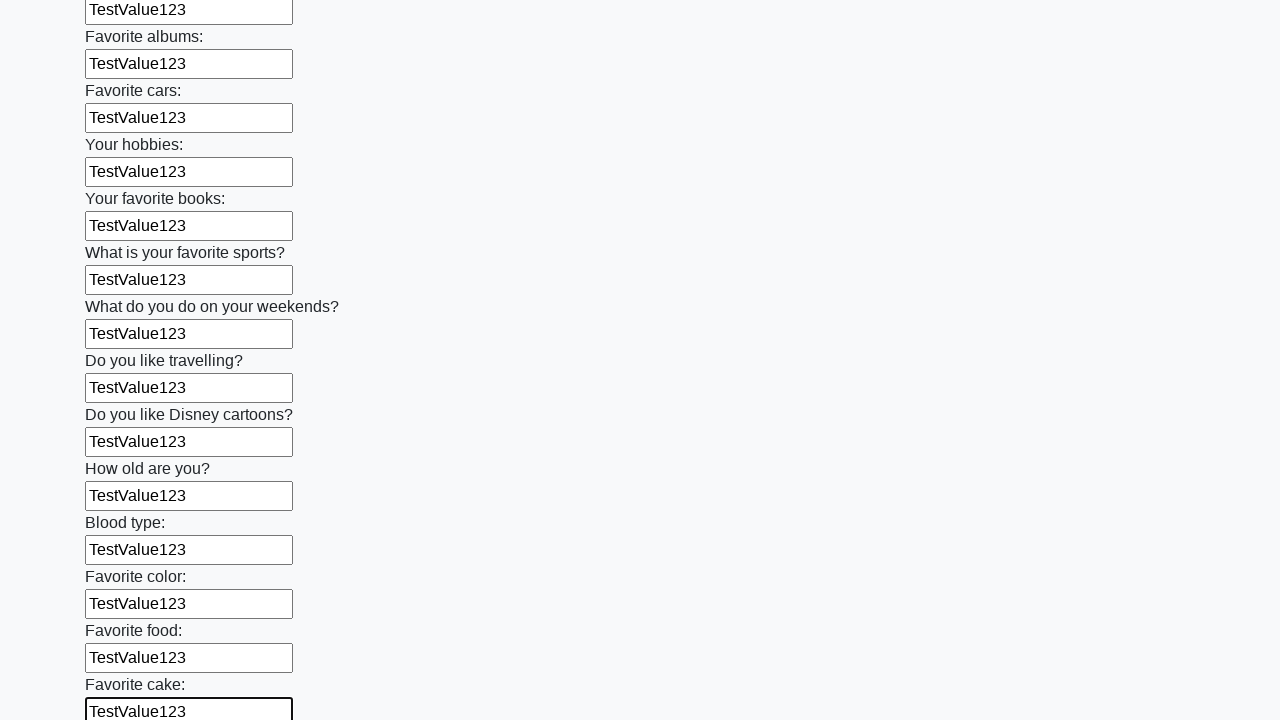

Filled input field with 'TestValue123' on input >> nth=22
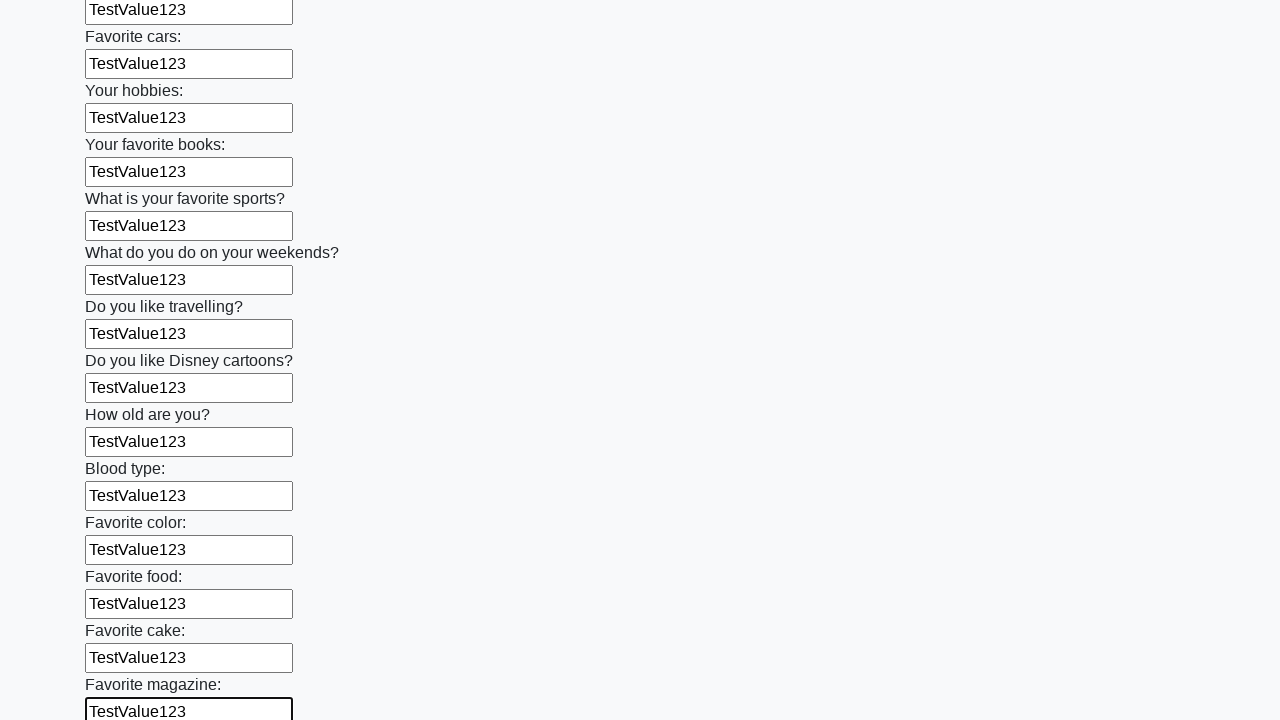

Filled input field with 'TestValue123' on input >> nth=23
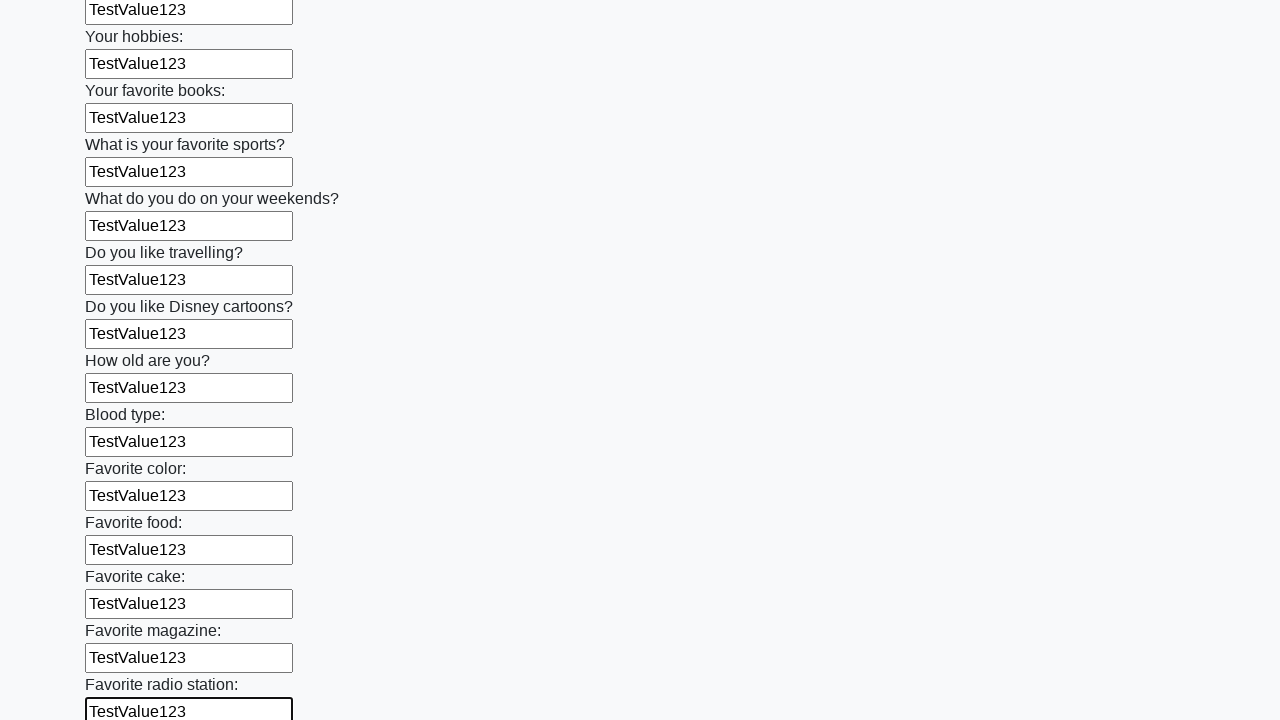

Filled input field with 'TestValue123' on input >> nth=24
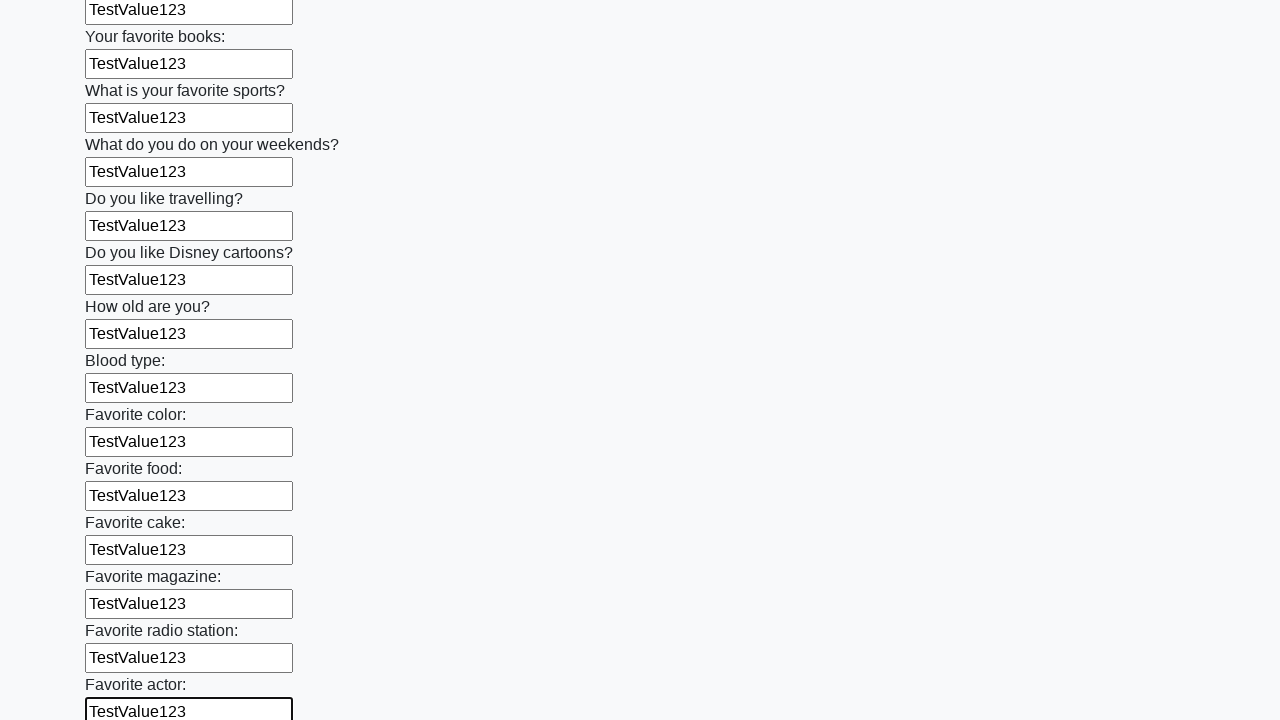

Filled input field with 'TestValue123' on input >> nth=25
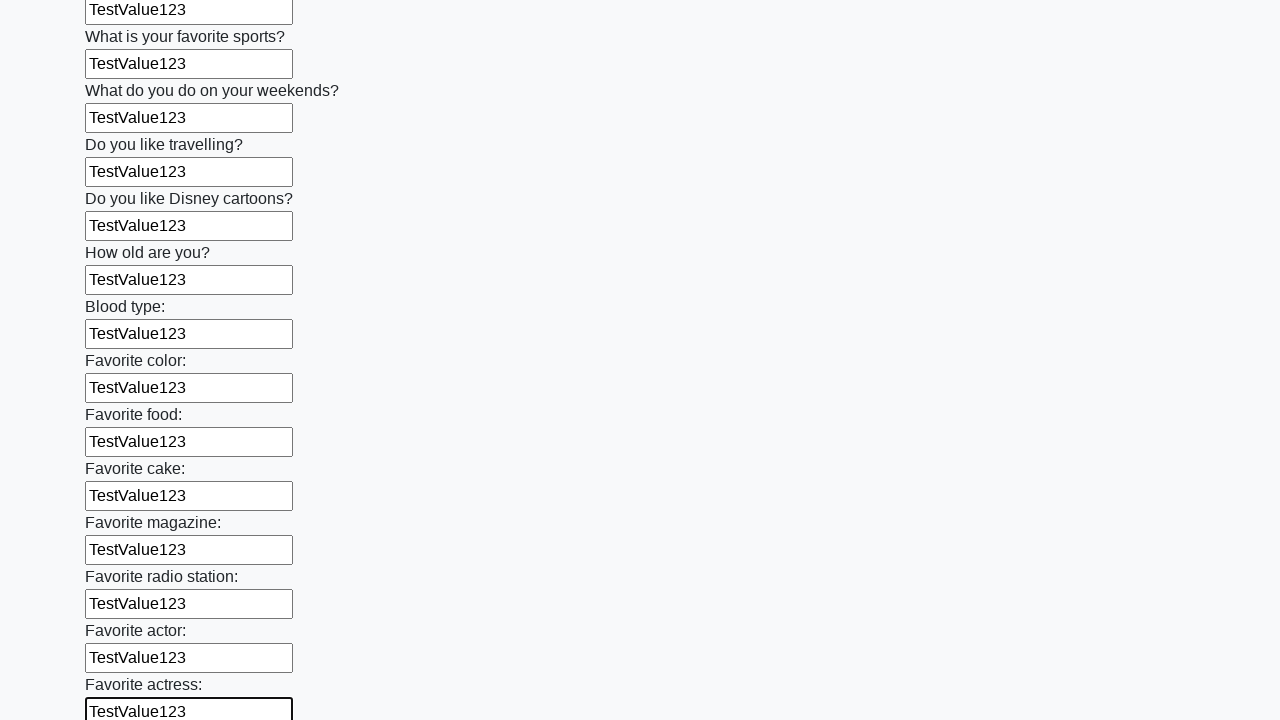

Filled input field with 'TestValue123' on input >> nth=26
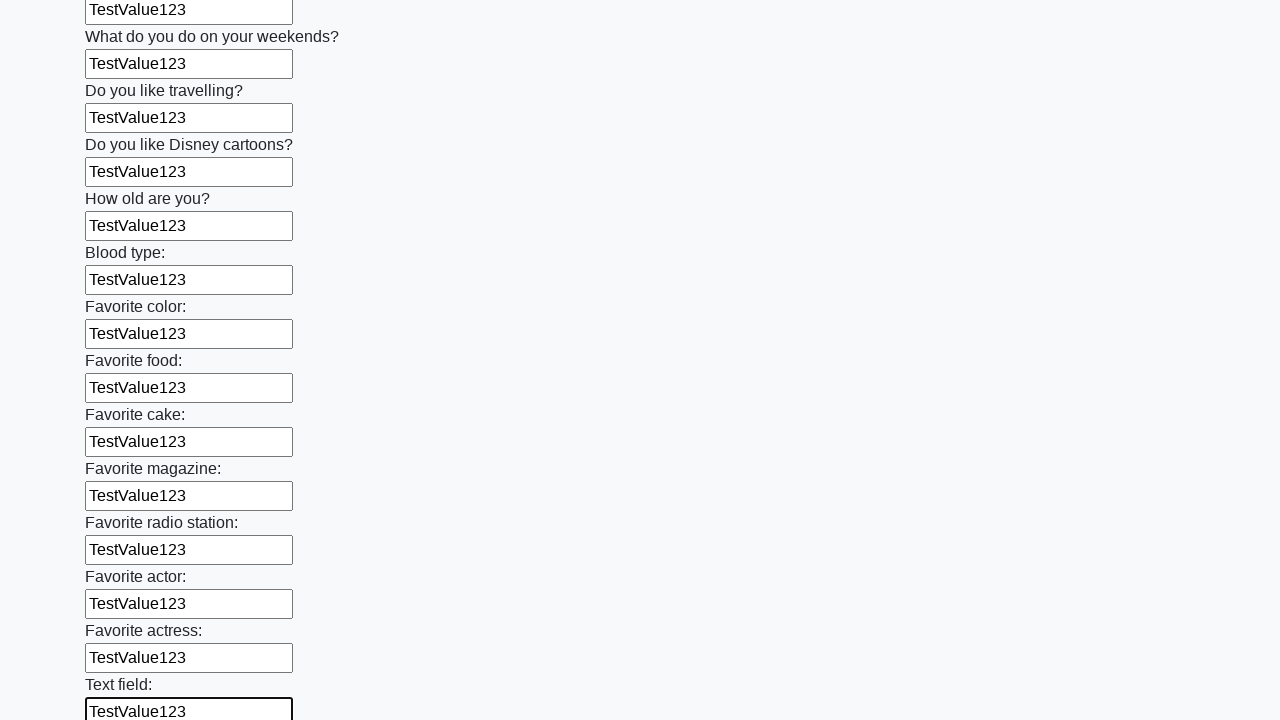

Filled input field with 'TestValue123' on input >> nth=27
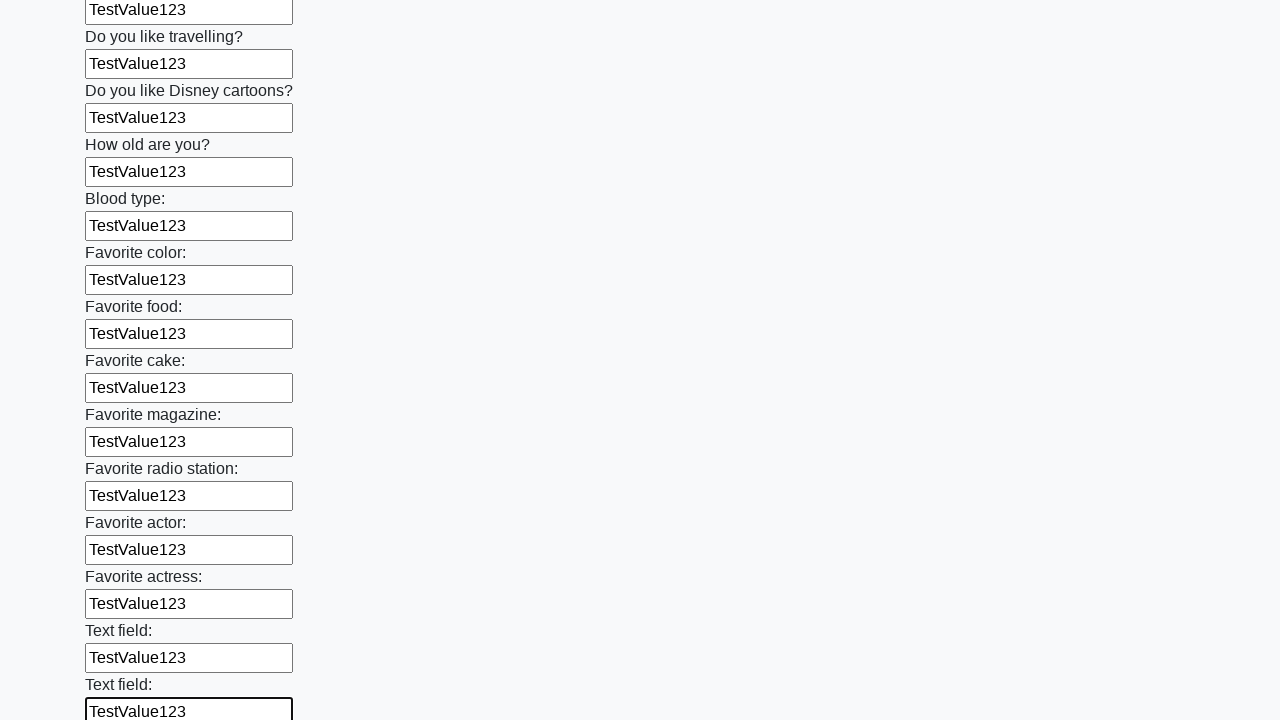

Filled input field with 'TestValue123' on input >> nth=28
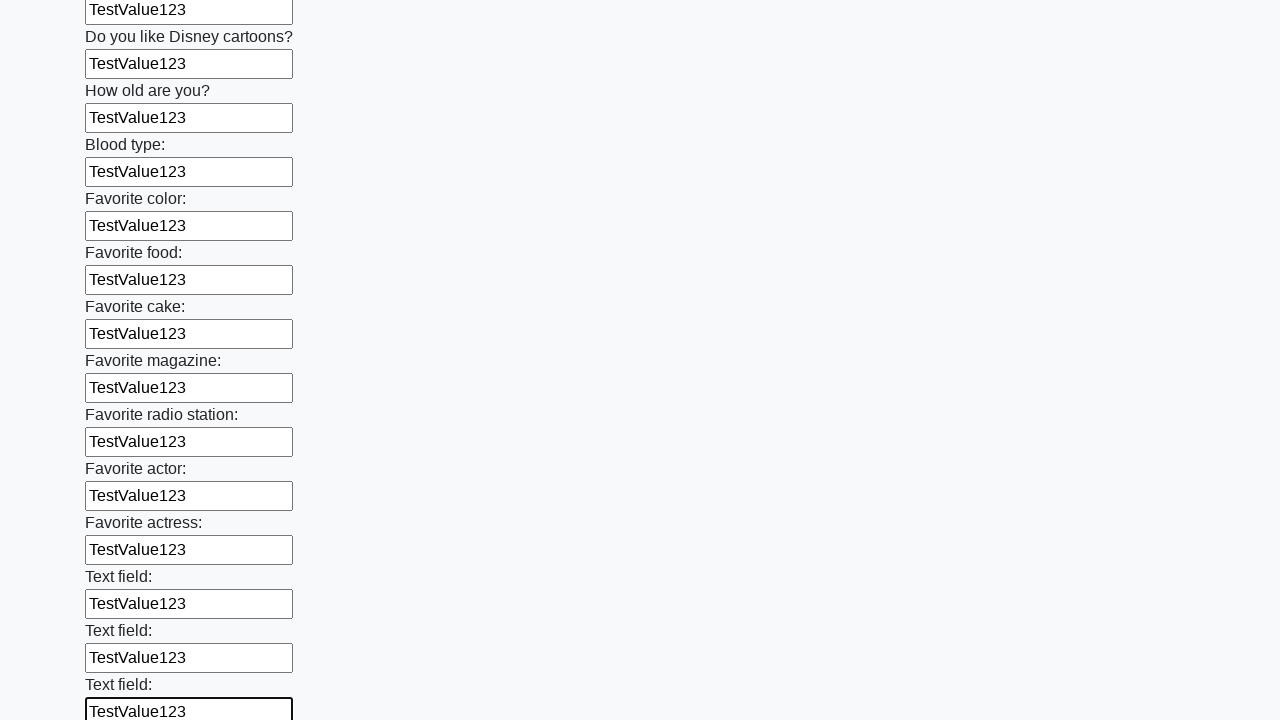

Filled input field with 'TestValue123' on input >> nth=29
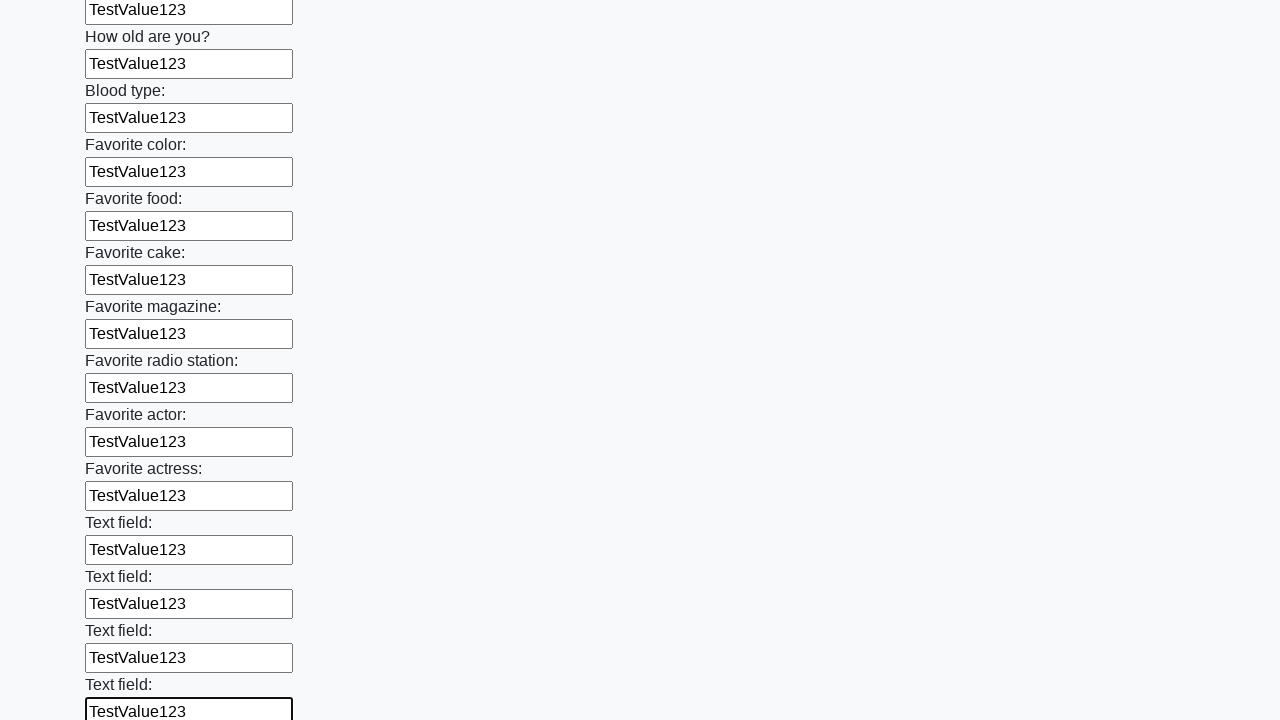

Filled input field with 'TestValue123' on input >> nth=30
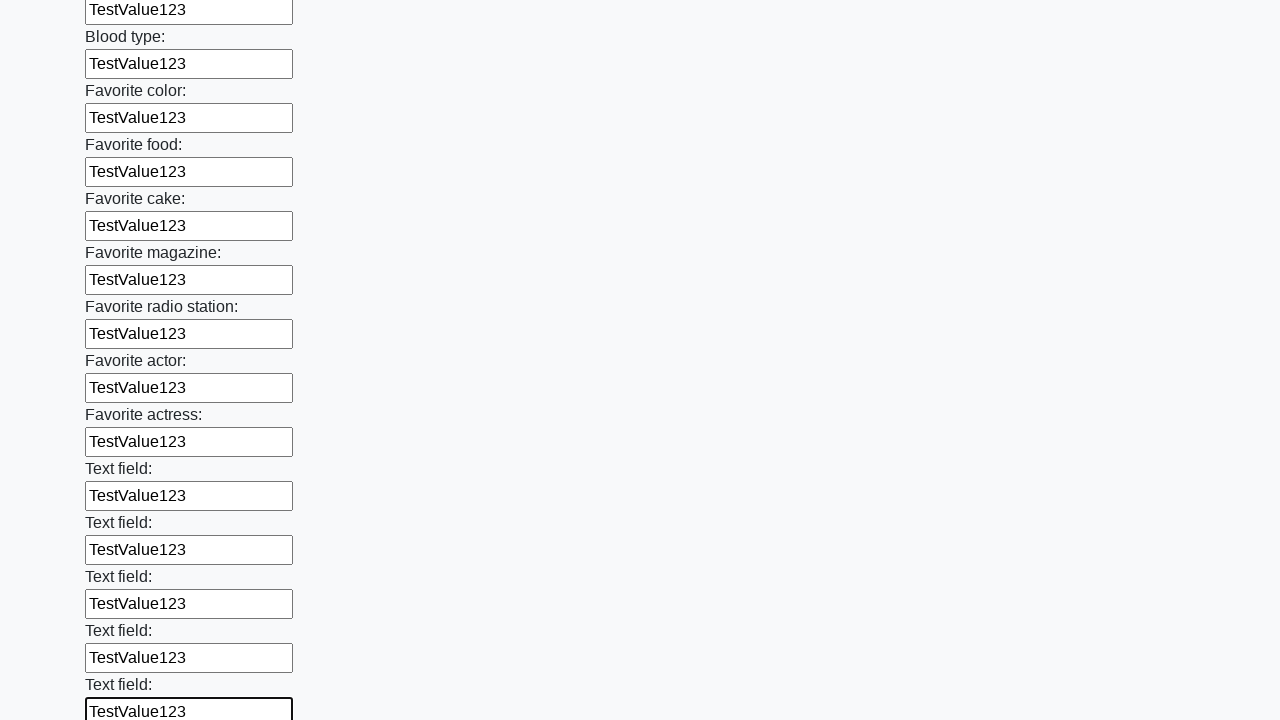

Filled input field with 'TestValue123' on input >> nth=31
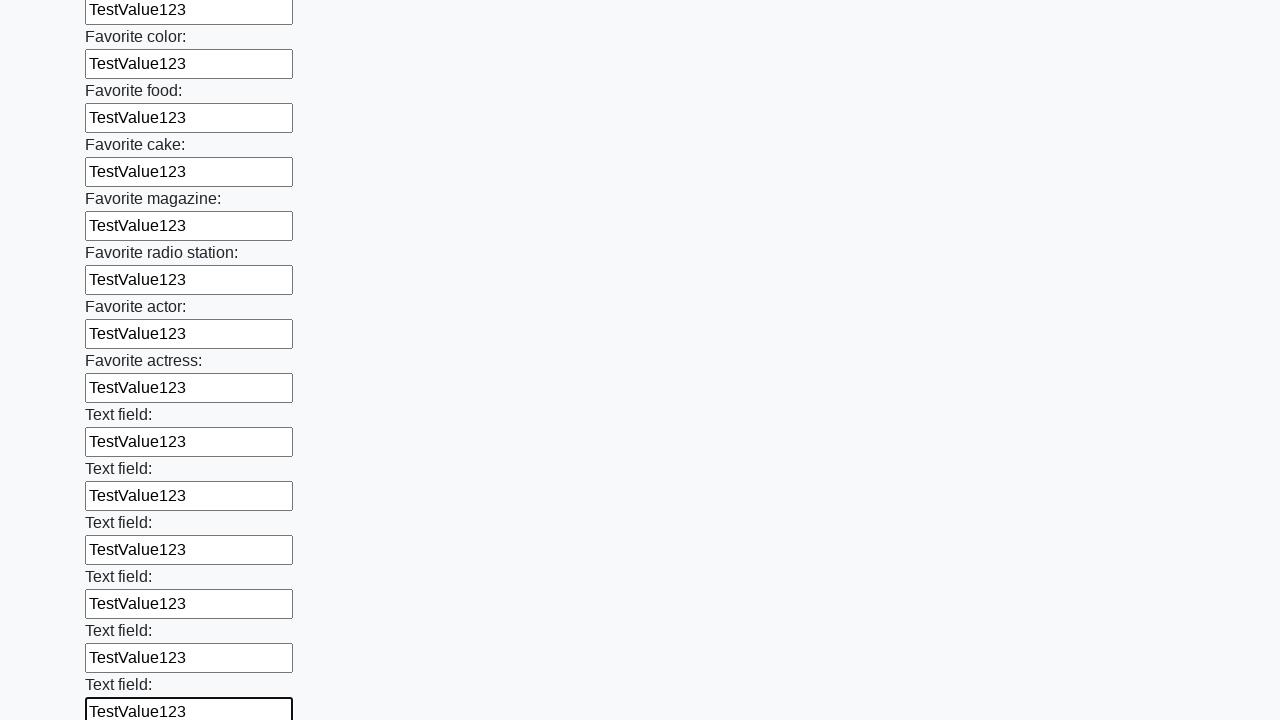

Filled input field with 'TestValue123' on input >> nth=32
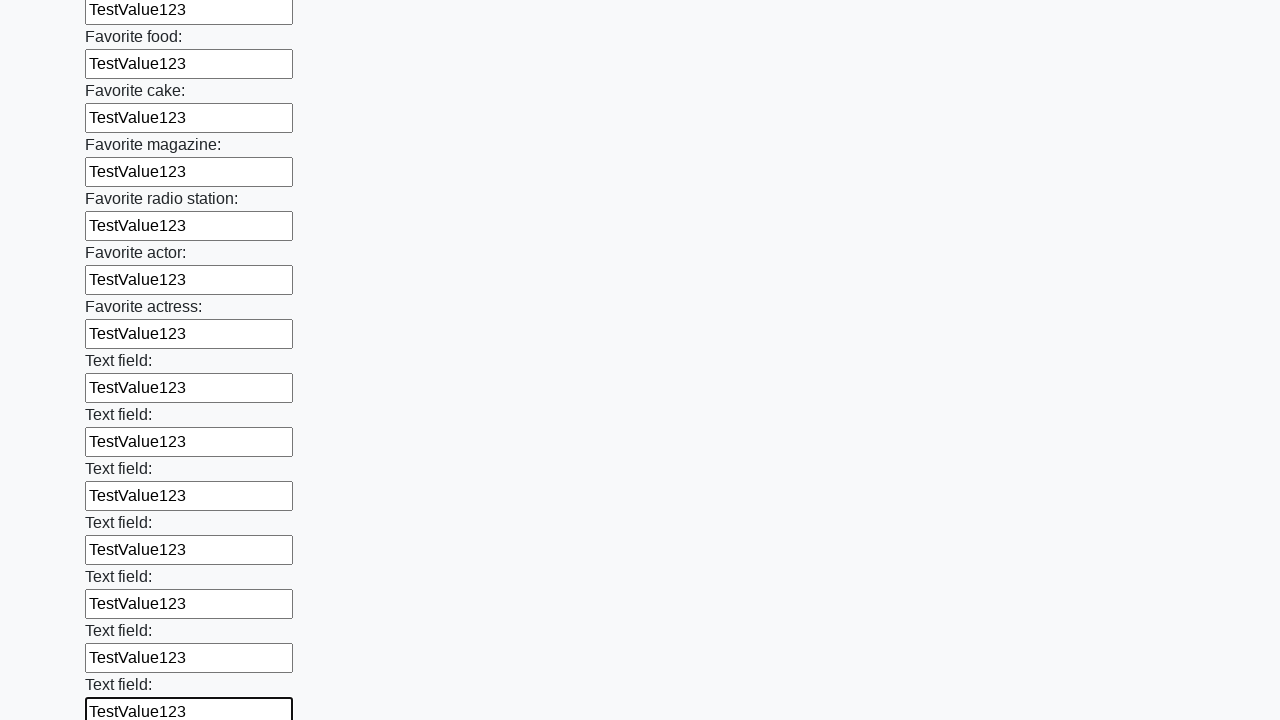

Filled input field with 'TestValue123' on input >> nth=33
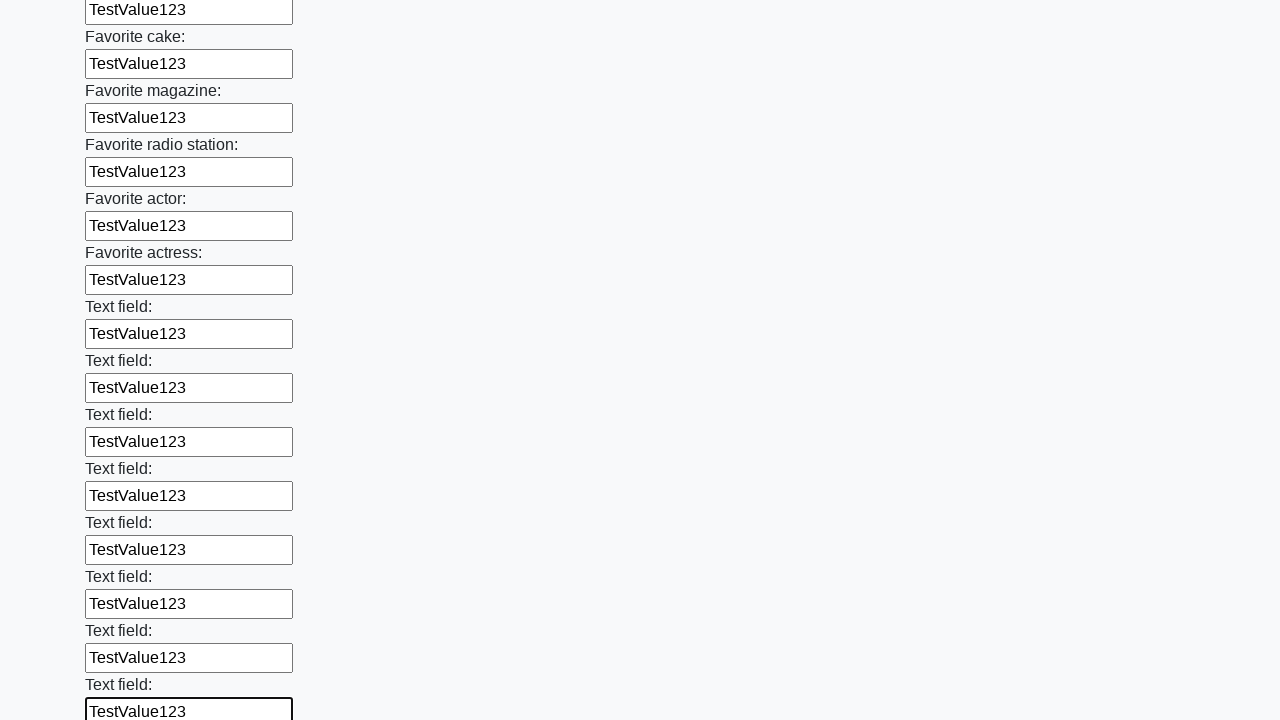

Filled input field with 'TestValue123' on input >> nth=34
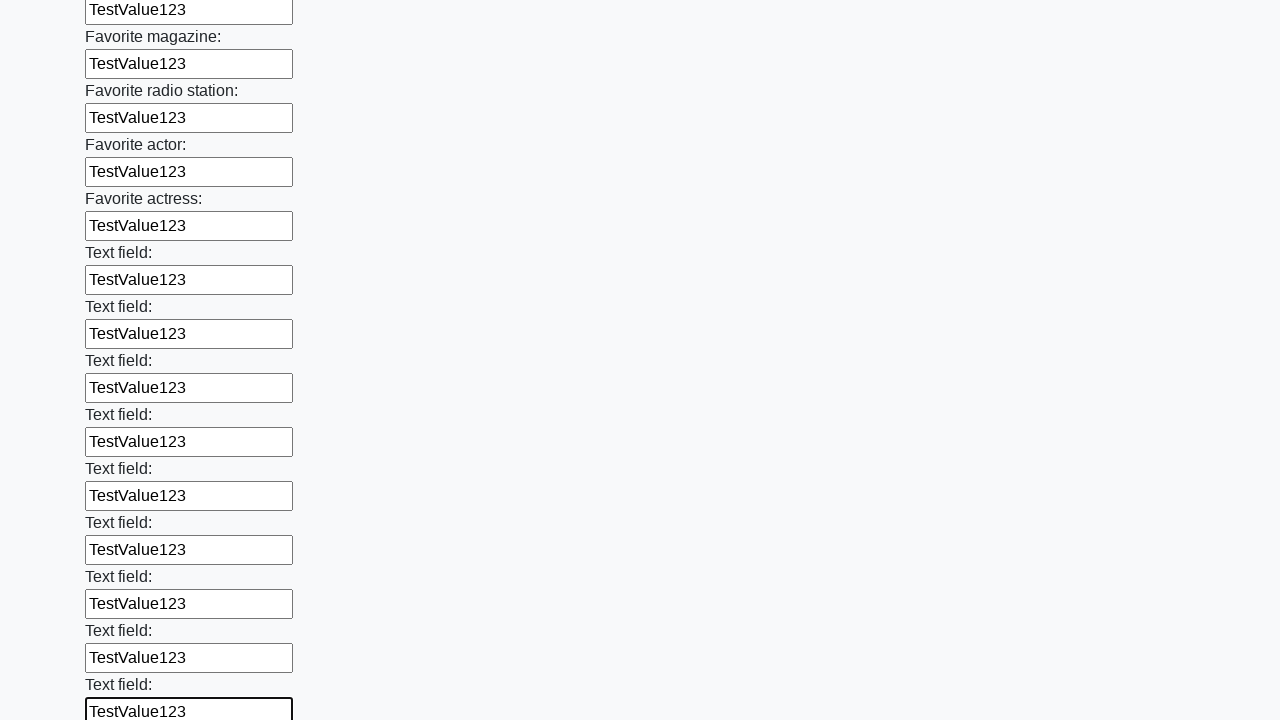

Filled input field with 'TestValue123' on input >> nth=35
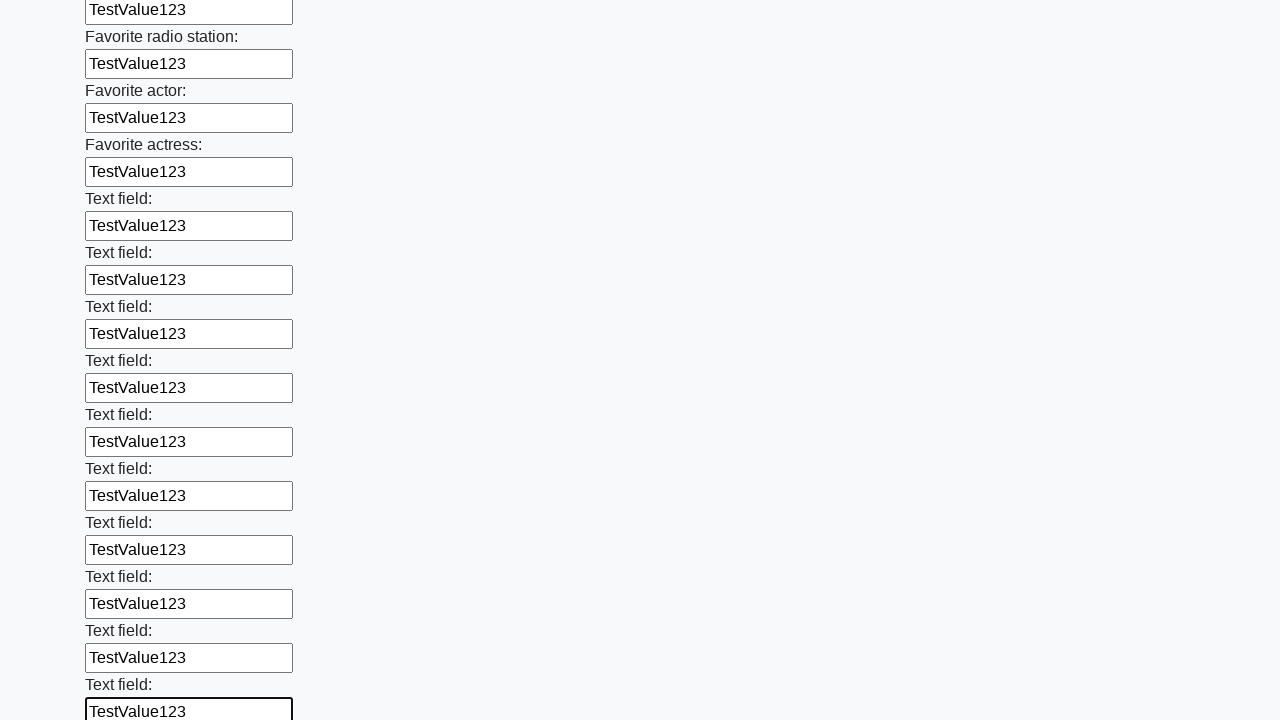

Filled input field with 'TestValue123' on input >> nth=36
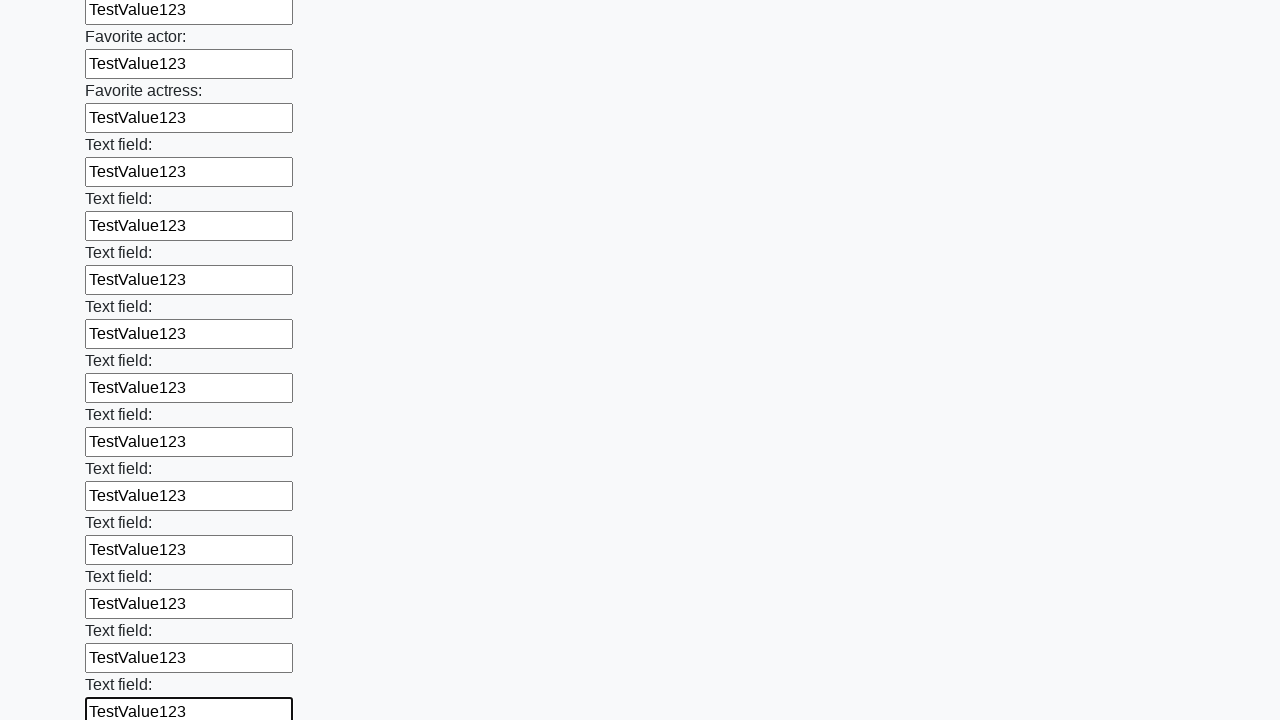

Filled input field with 'TestValue123' on input >> nth=37
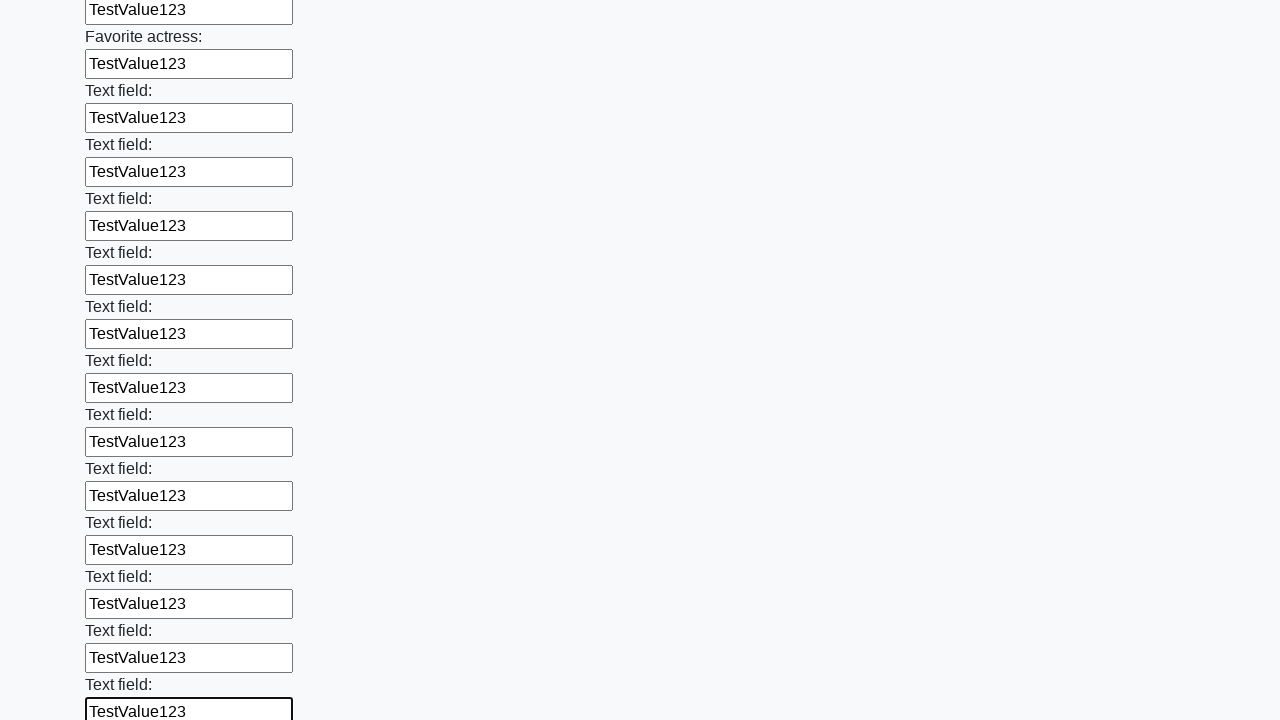

Filled input field with 'TestValue123' on input >> nth=38
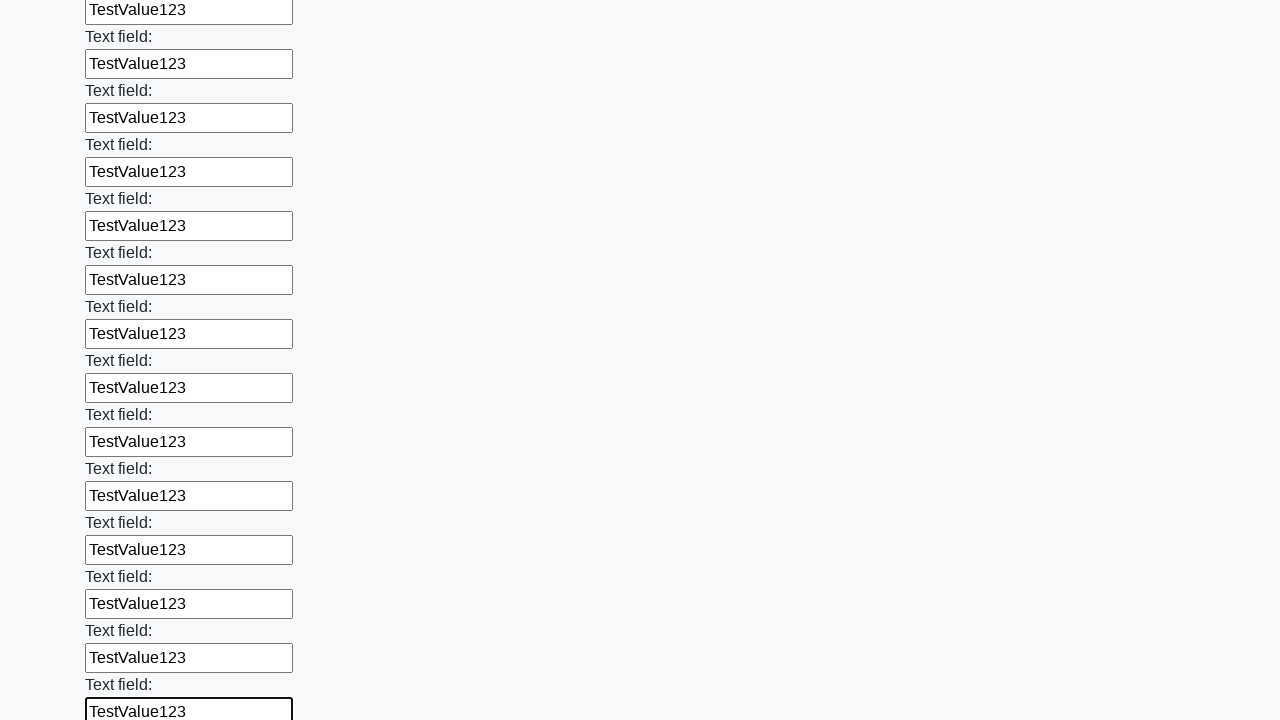

Filled input field with 'TestValue123' on input >> nth=39
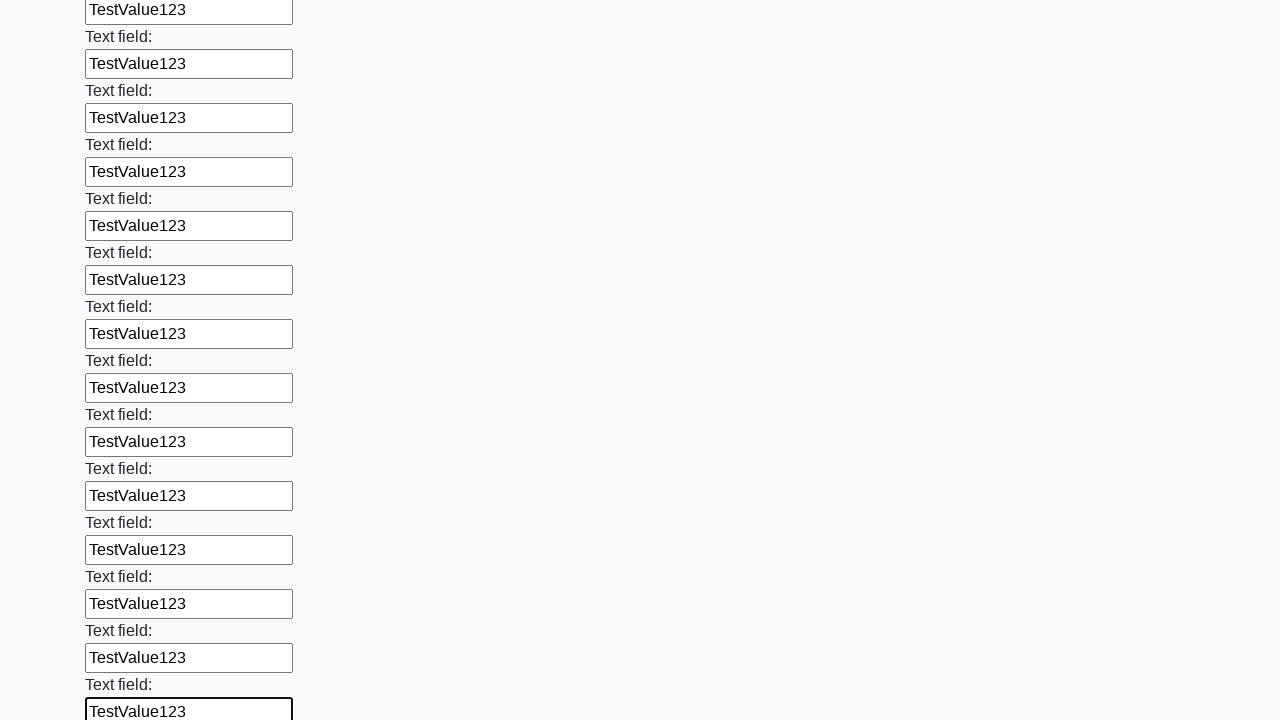

Filled input field with 'TestValue123' on input >> nth=40
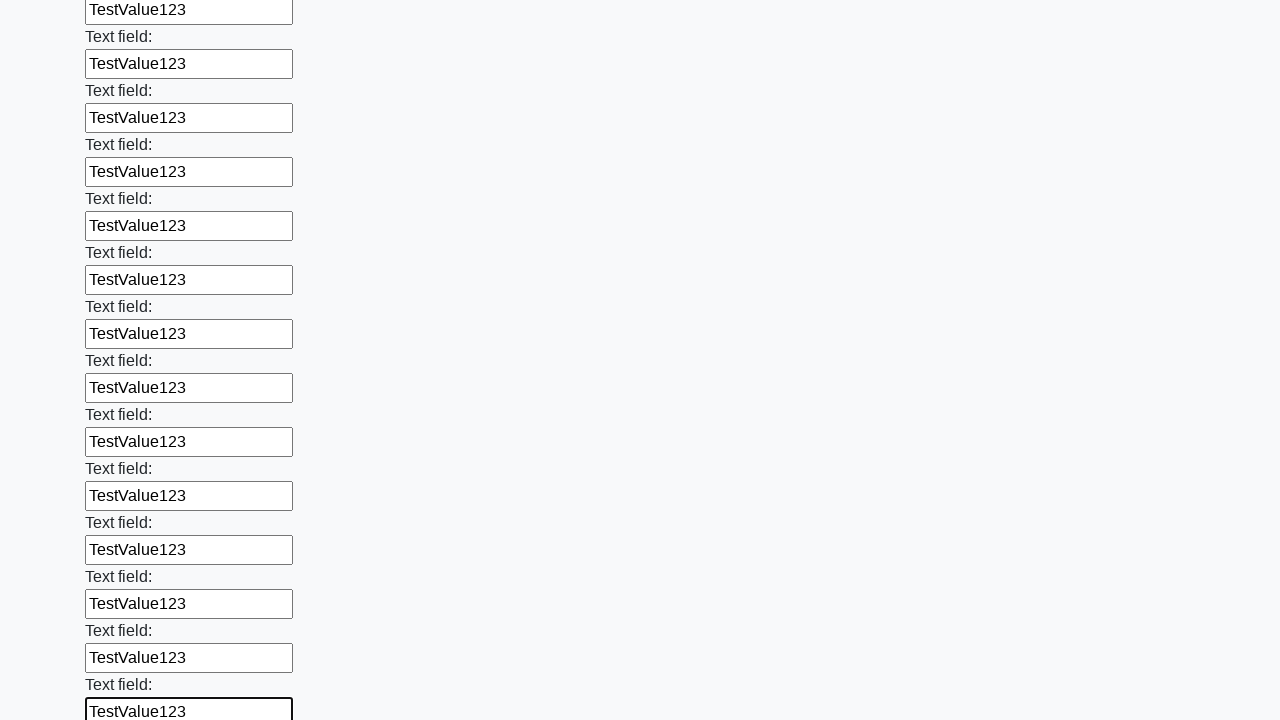

Filled input field with 'TestValue123' on input >> nth=41
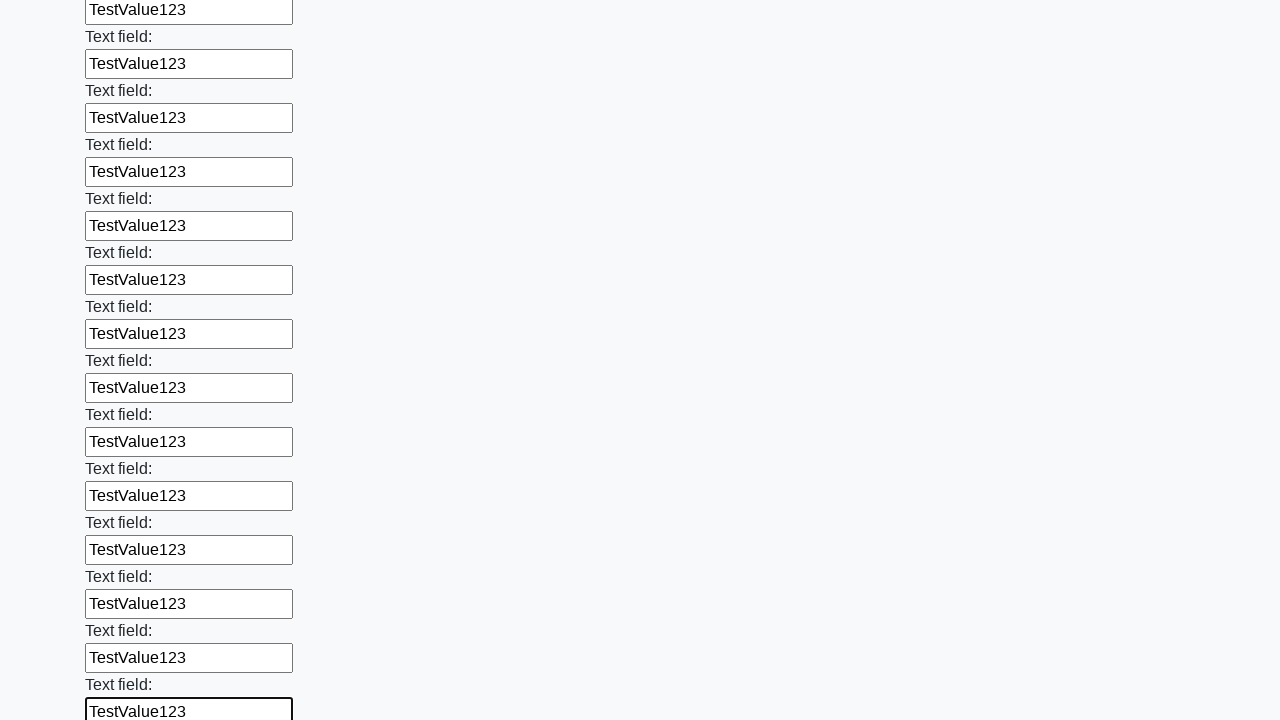

Filled input field with 'TestValue123' on input >> nth=42
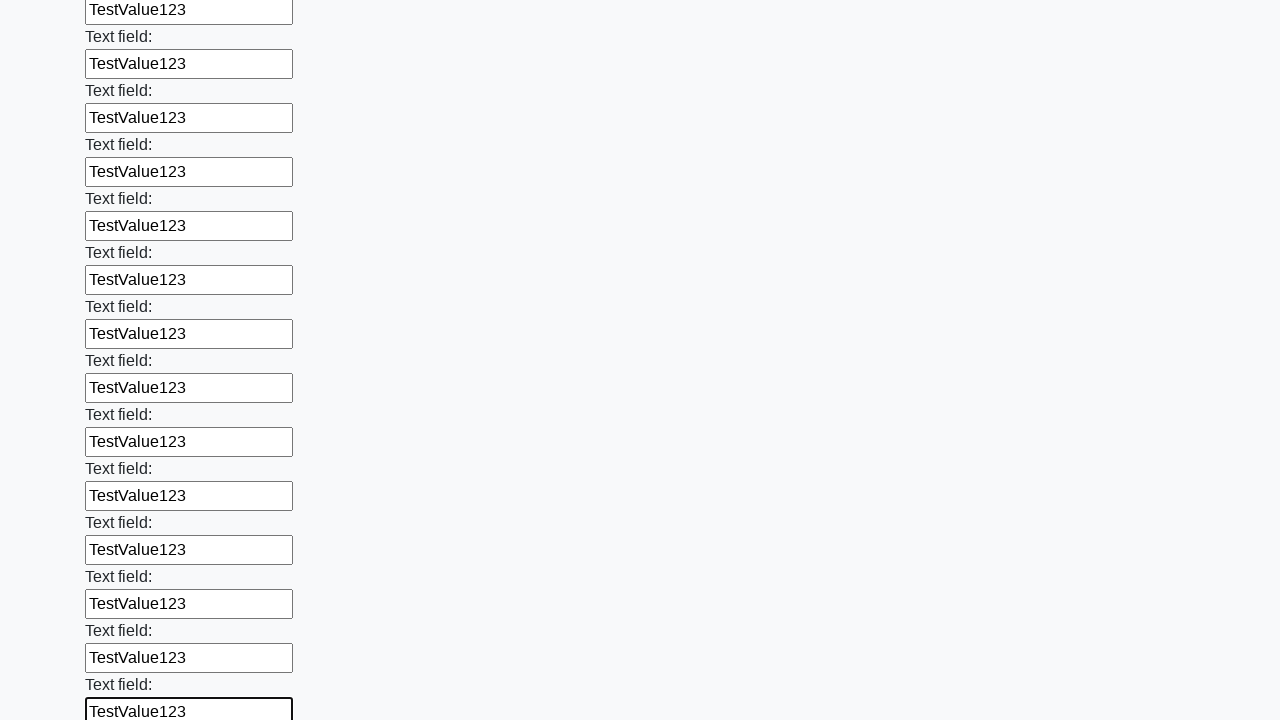

Filled input field with 'TestValue123' on input >> nth=43
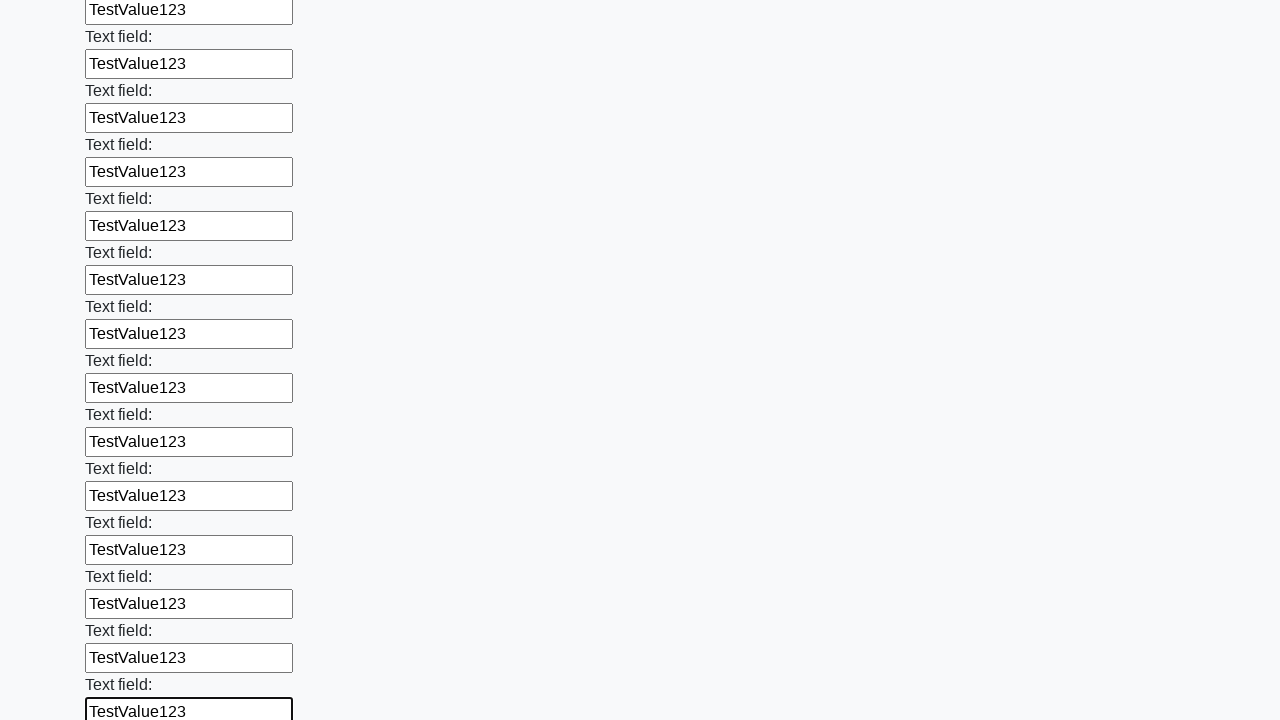

Filled input field with 'TestValue123' on input >> nth=44
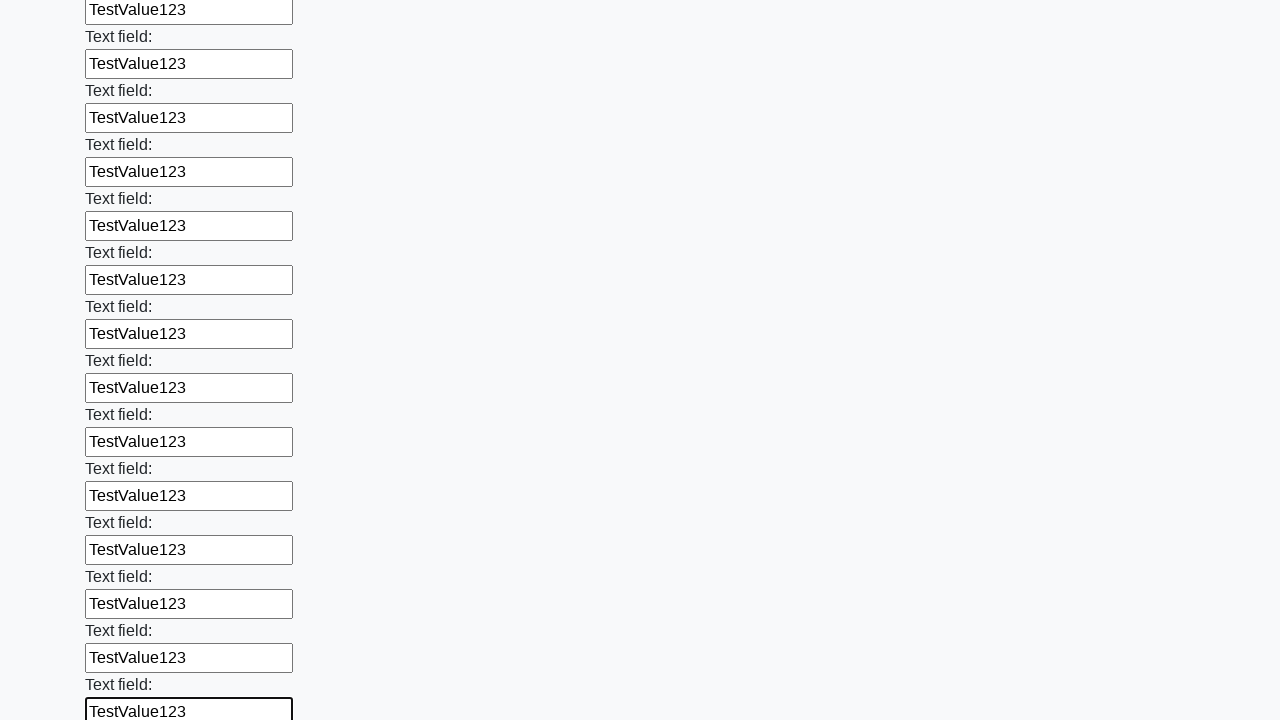

Filled input field with 'TestValue123' on input >> nth=45
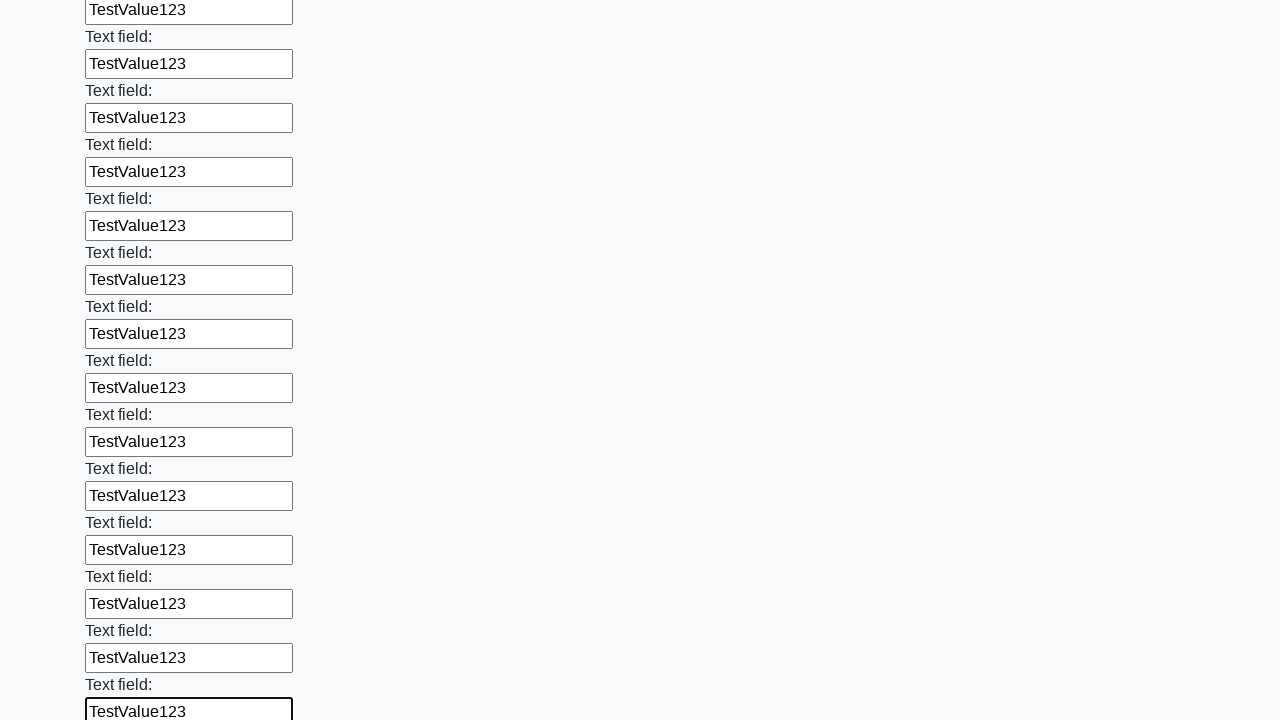

Filled input field with 'TestValue123' on input >> nth=46
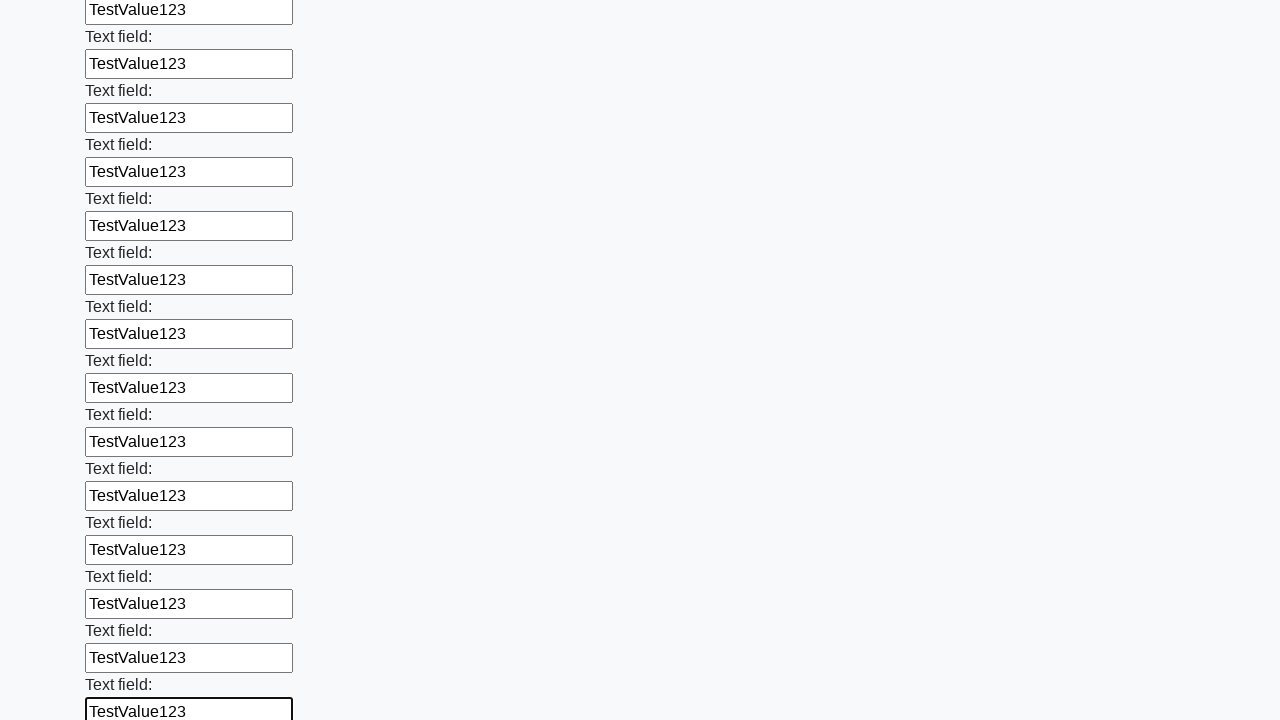

Filled input field with 'TestValue123' on input >> nth=47
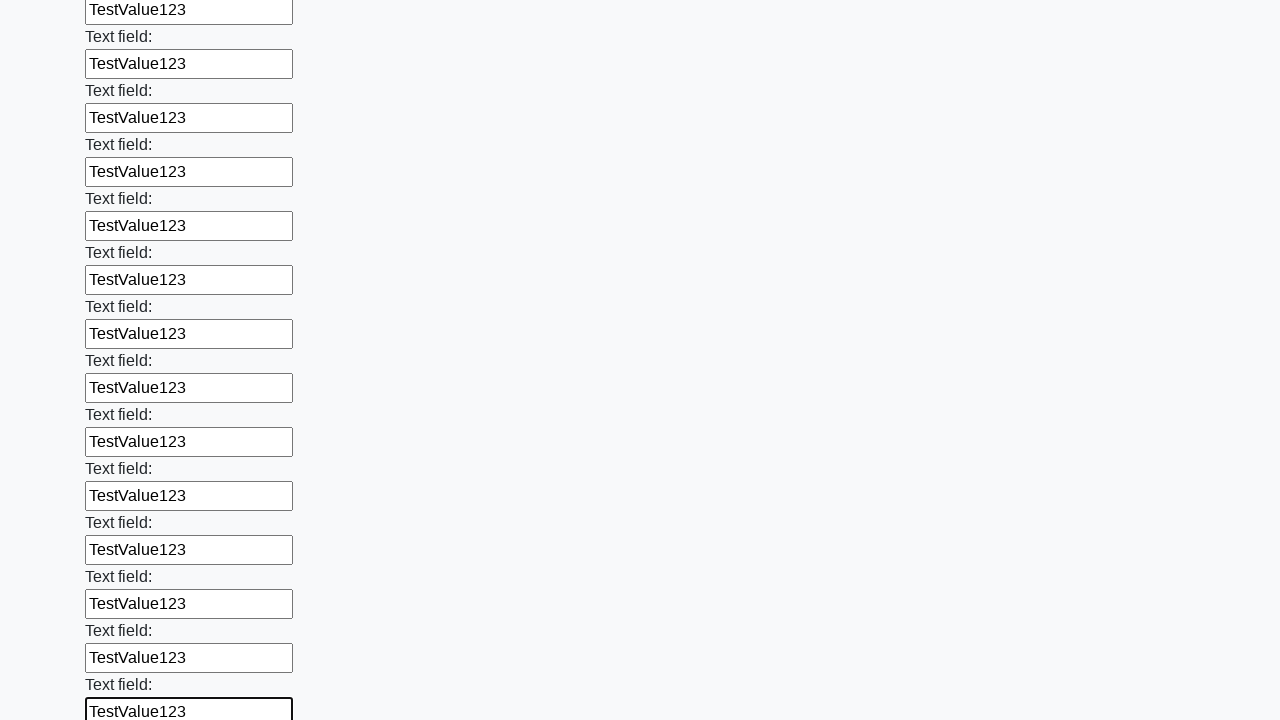

Filled input field with 'TestValue123' on input >> nth=48
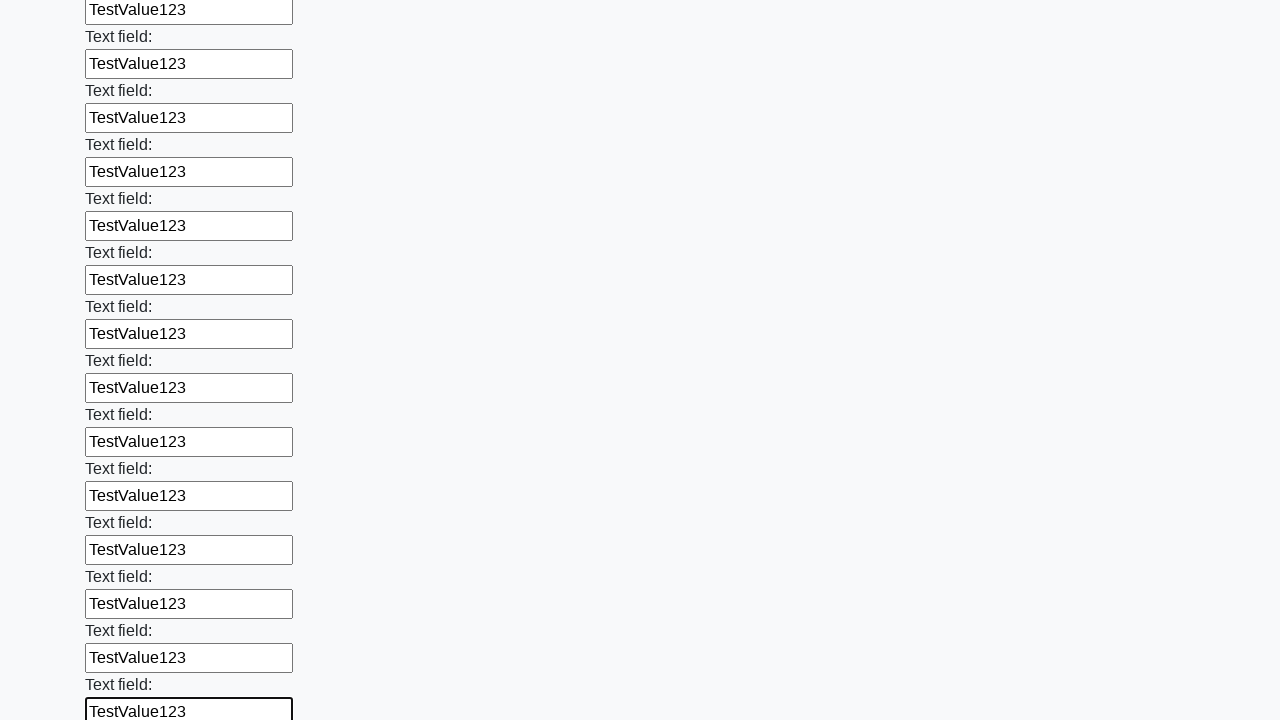

Filled input field with 'TestValue123' on input >> nth=49
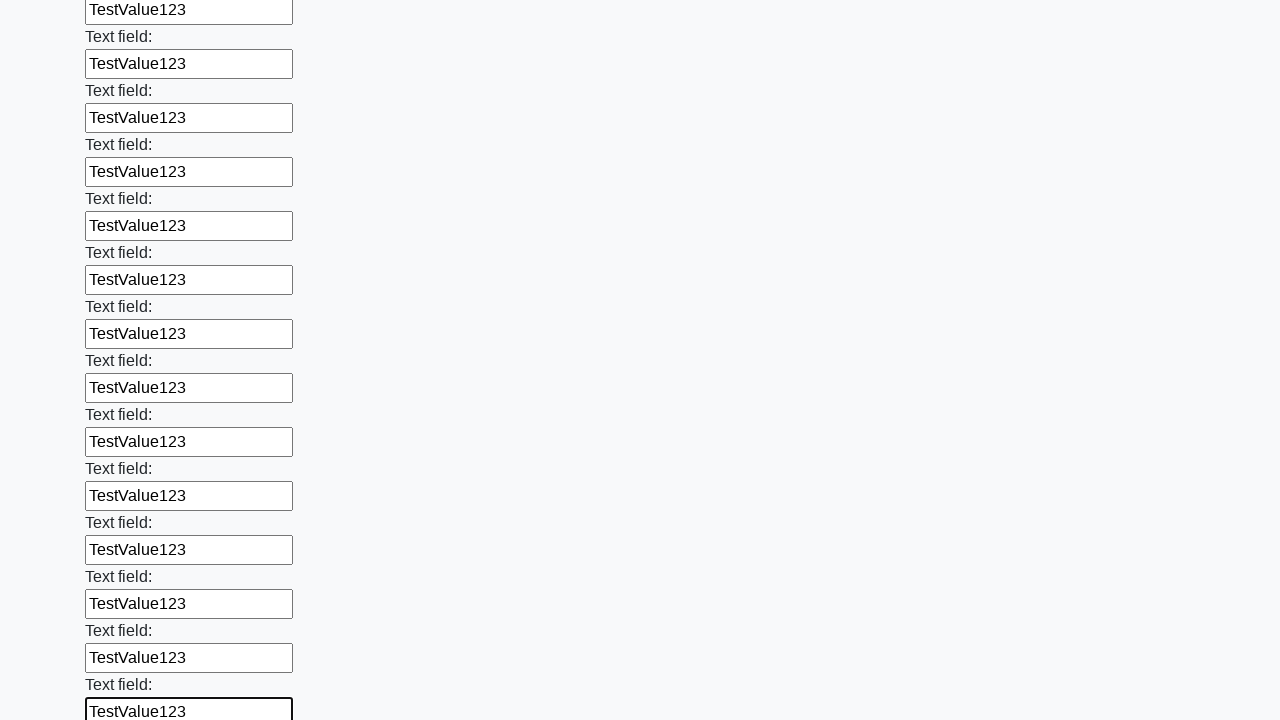

Filled input field with 'TestValue123' on input >> nth=50
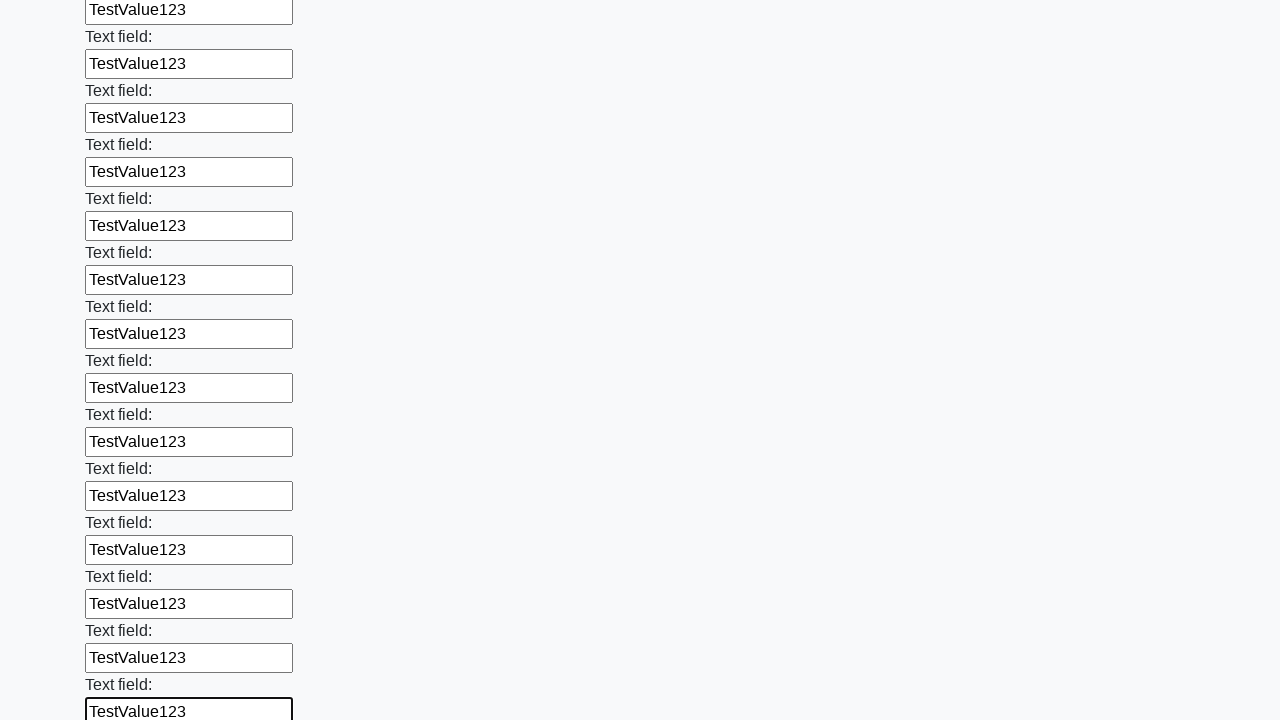

Filled input field with 'TestValue123' on input >> nth=51
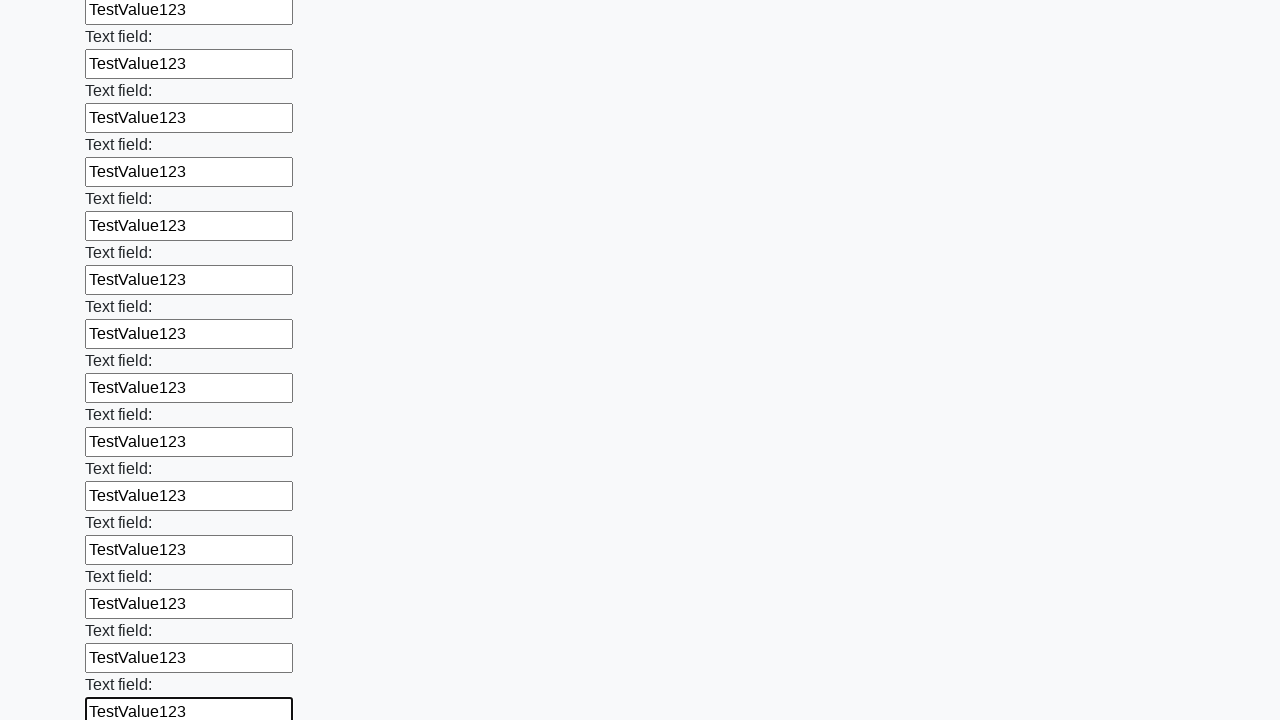

Filled input field with 'TestValue123' on input >> nth=52
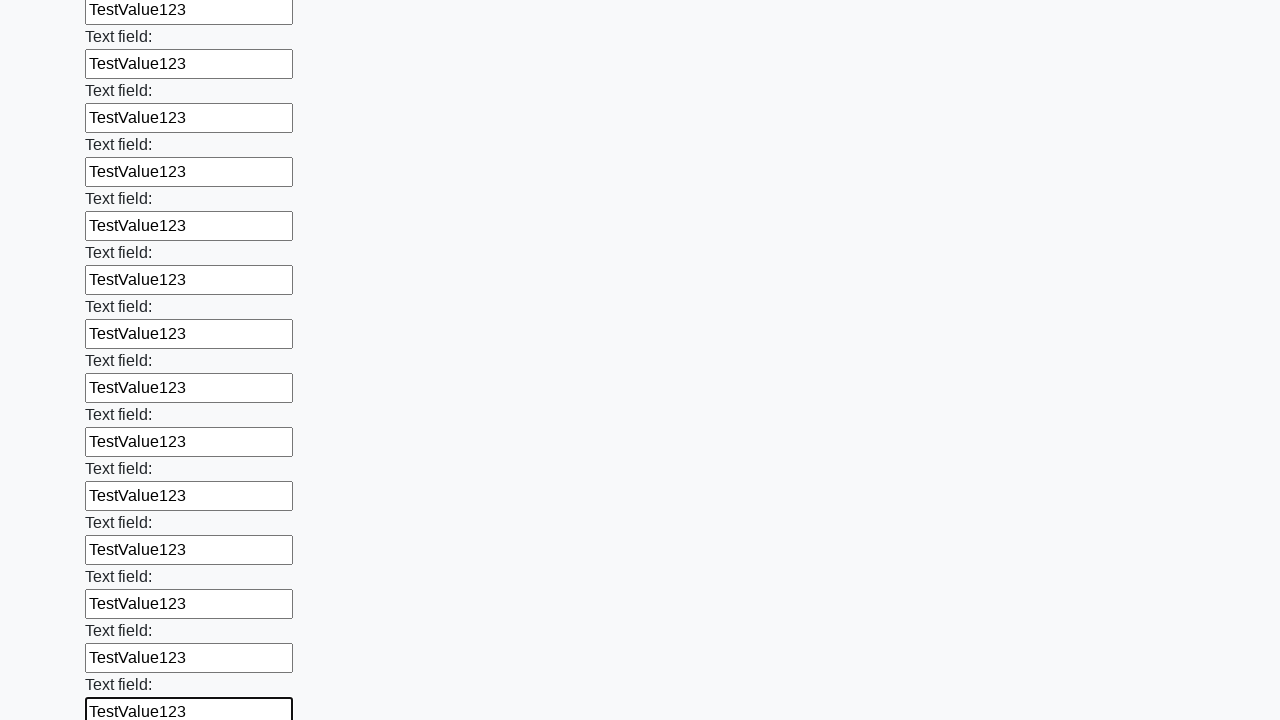

Filled input field with 'TestValue123' on input >> nth=53
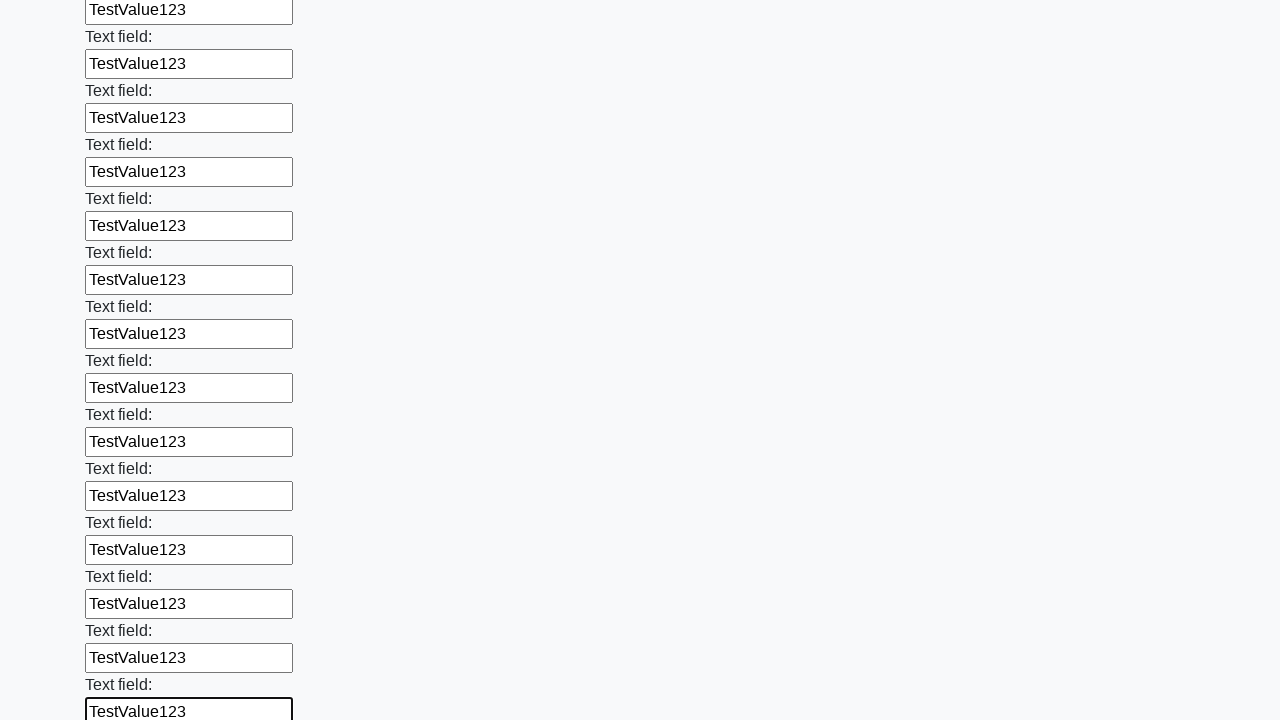

Filled input field with 'TestValue123' on input >> nth=54
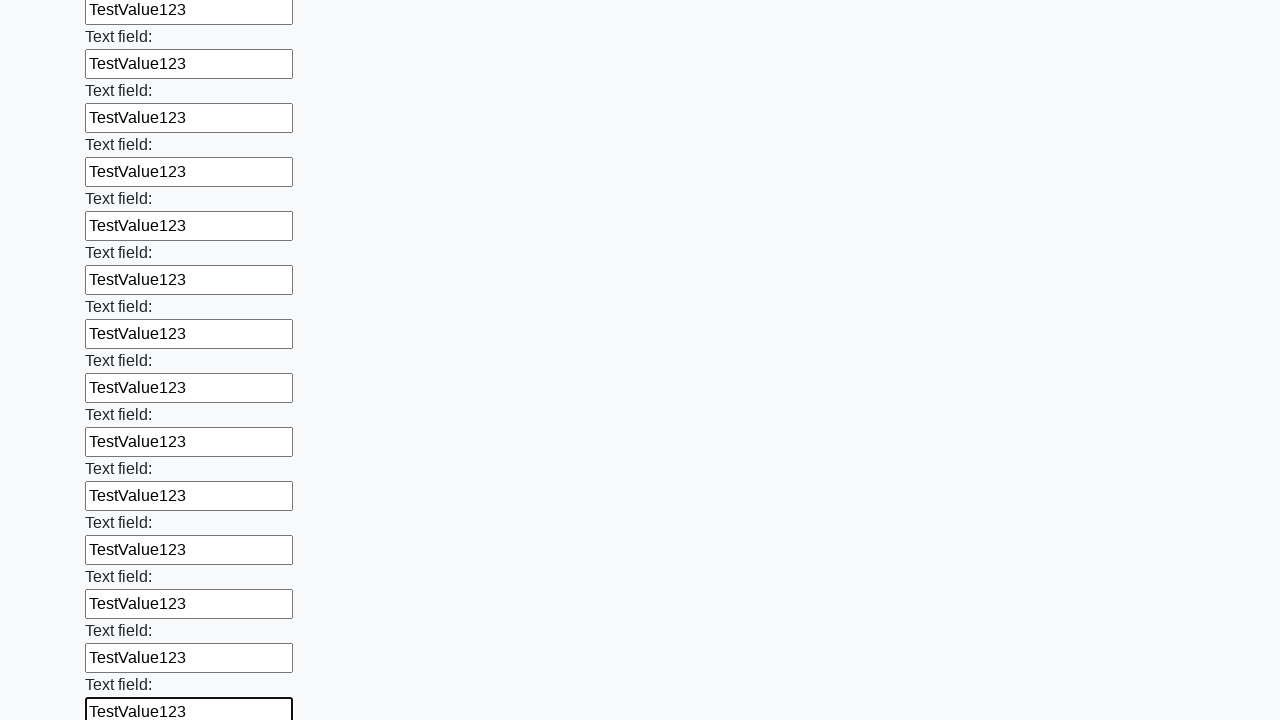

Filled input field with 'TestValue123' on input >> nth=55
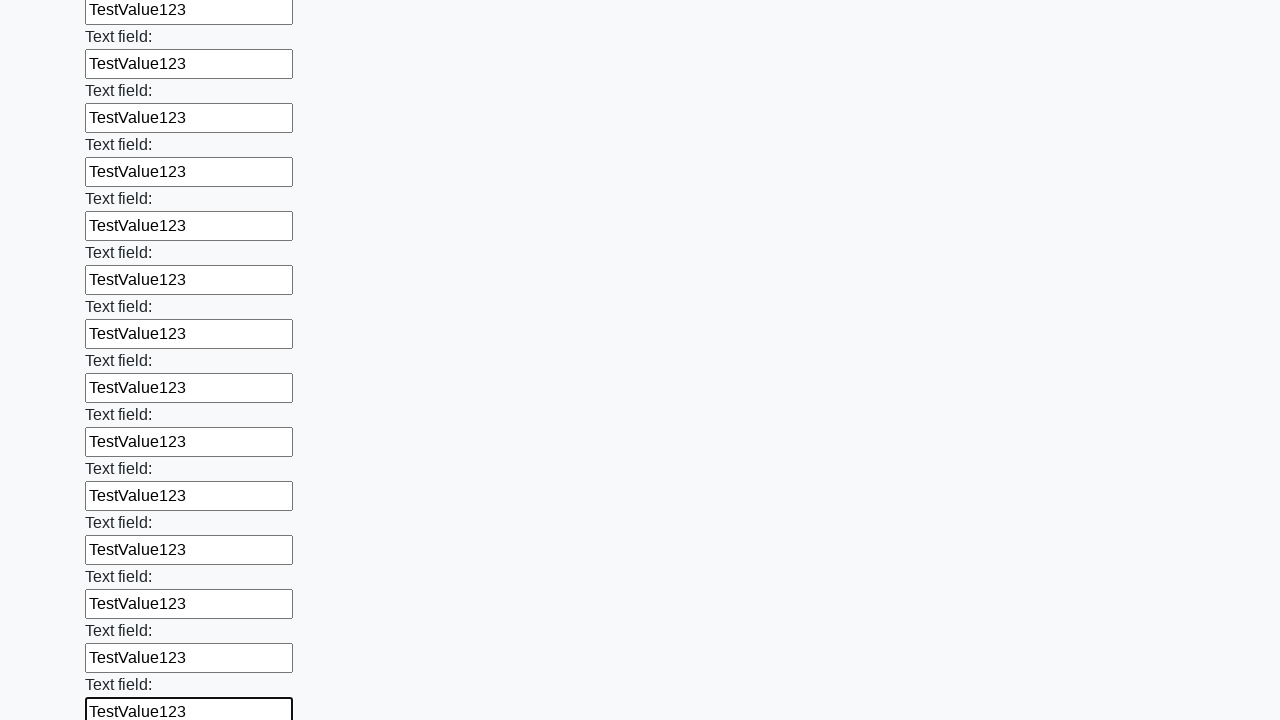

Filled input field with 'TestValue123' on input >> nth=56
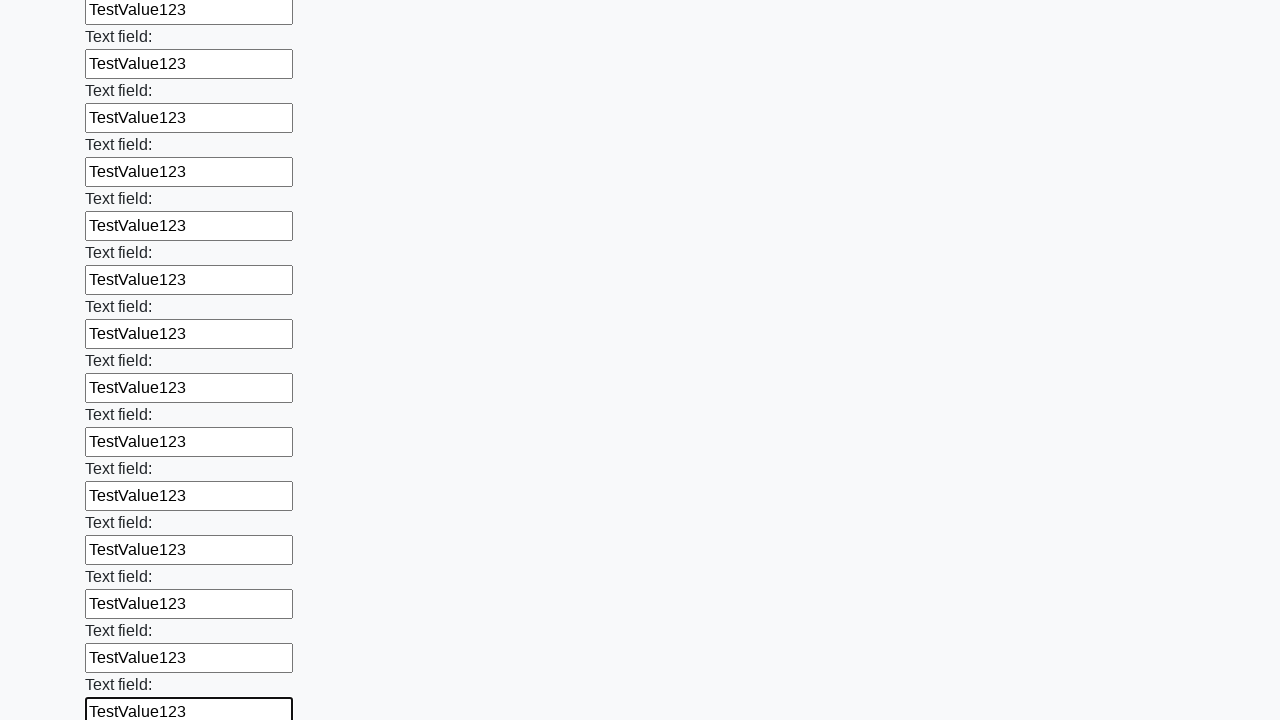

Filled input field with 'TestValue123' on input >> nth=57
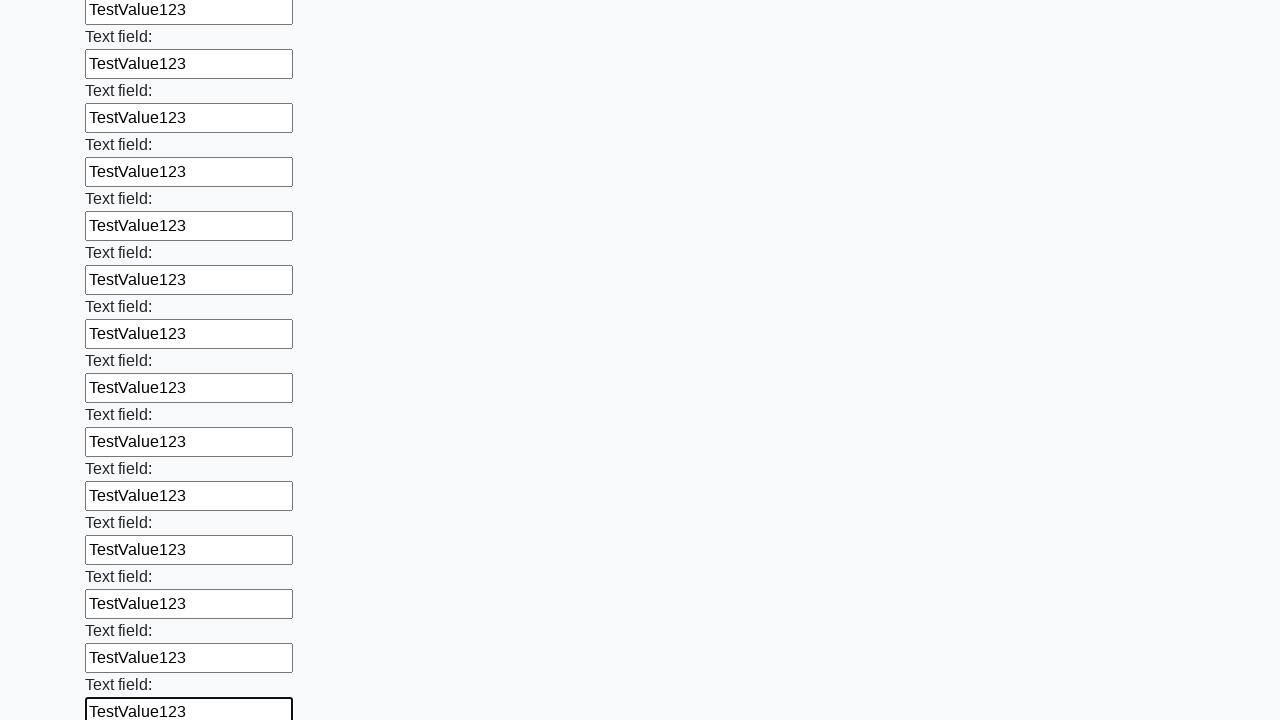

Filled input field with 'TestValue123' on input >> nth=58
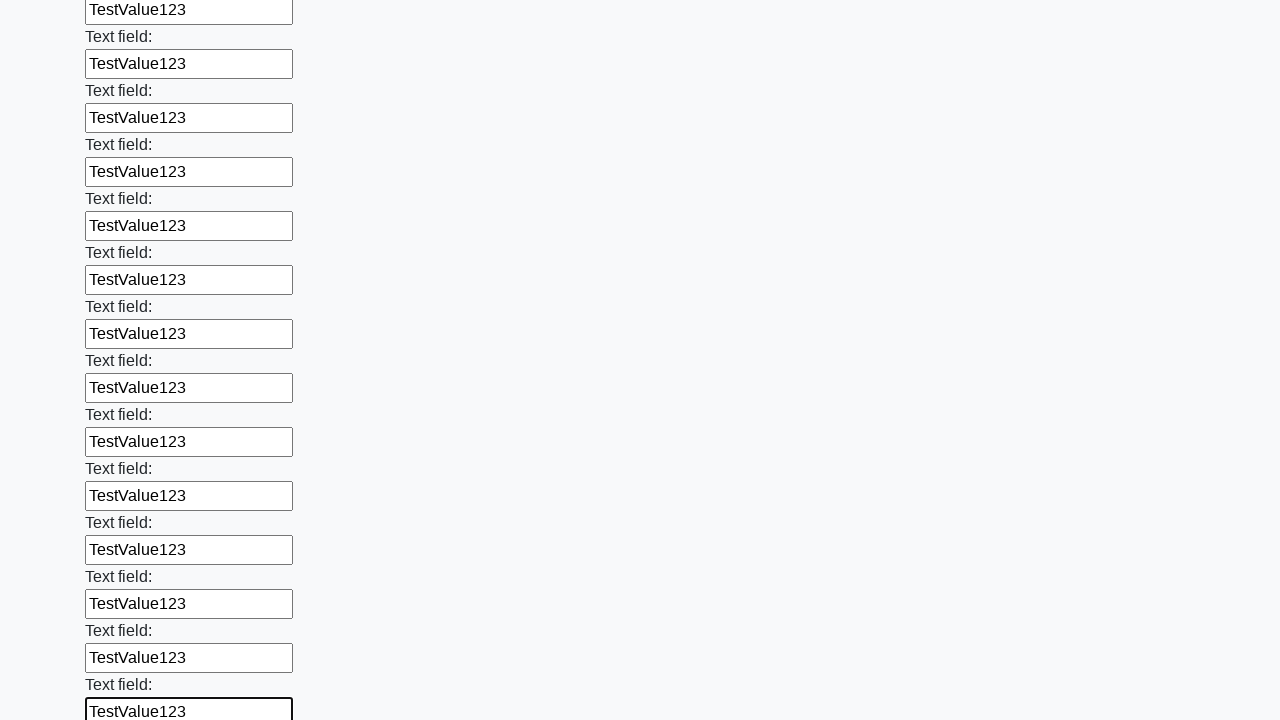

Filled input field with 'TestValue123' on input >> nth=59
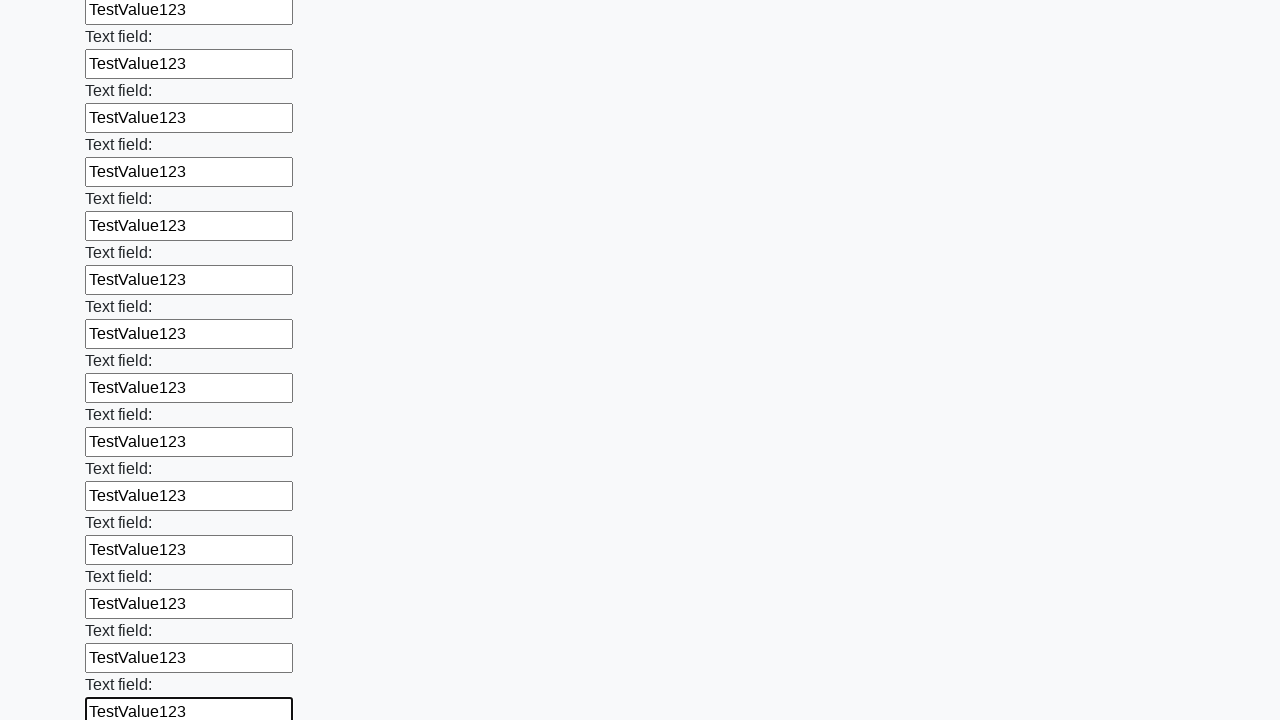

Filled input field with 'TestValue123' on input >> nth=60
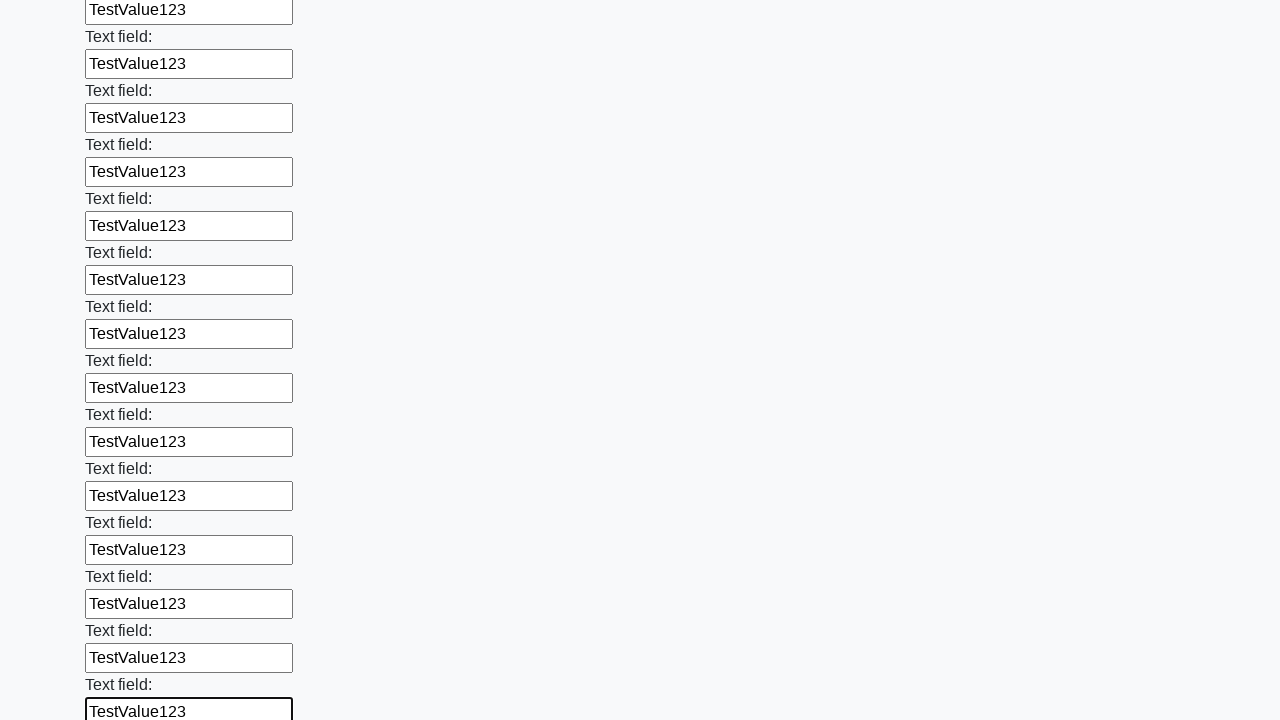

Filled input field with 'TestValue123' on input >> nth=61
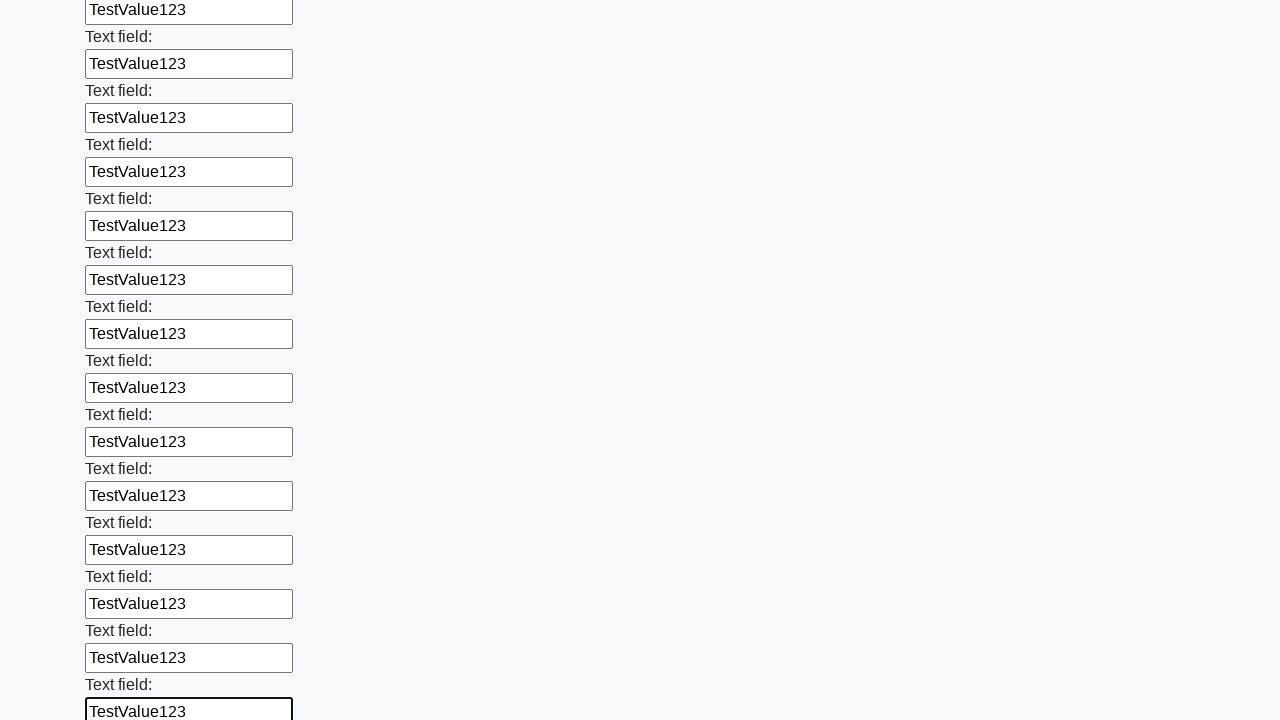

Filled input field with 'TestValue123' on input >> nth=62
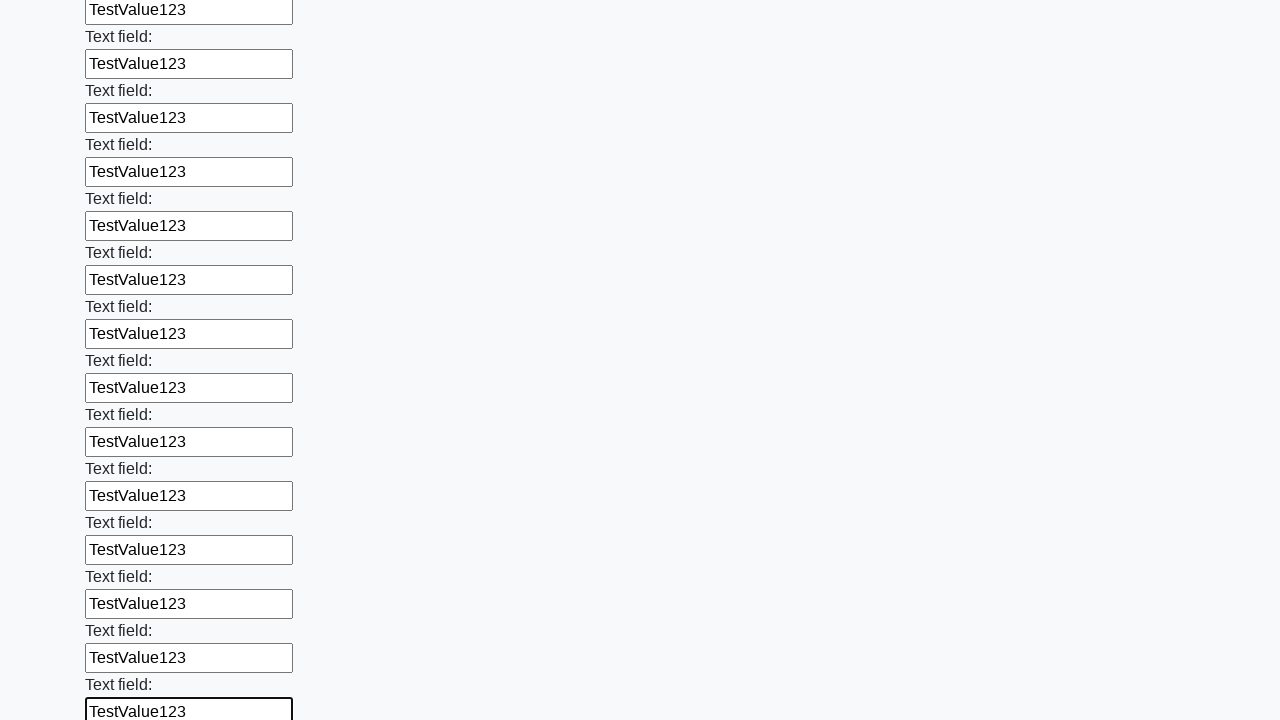

Filled input field with 'TestValue123' on input >> nth=63
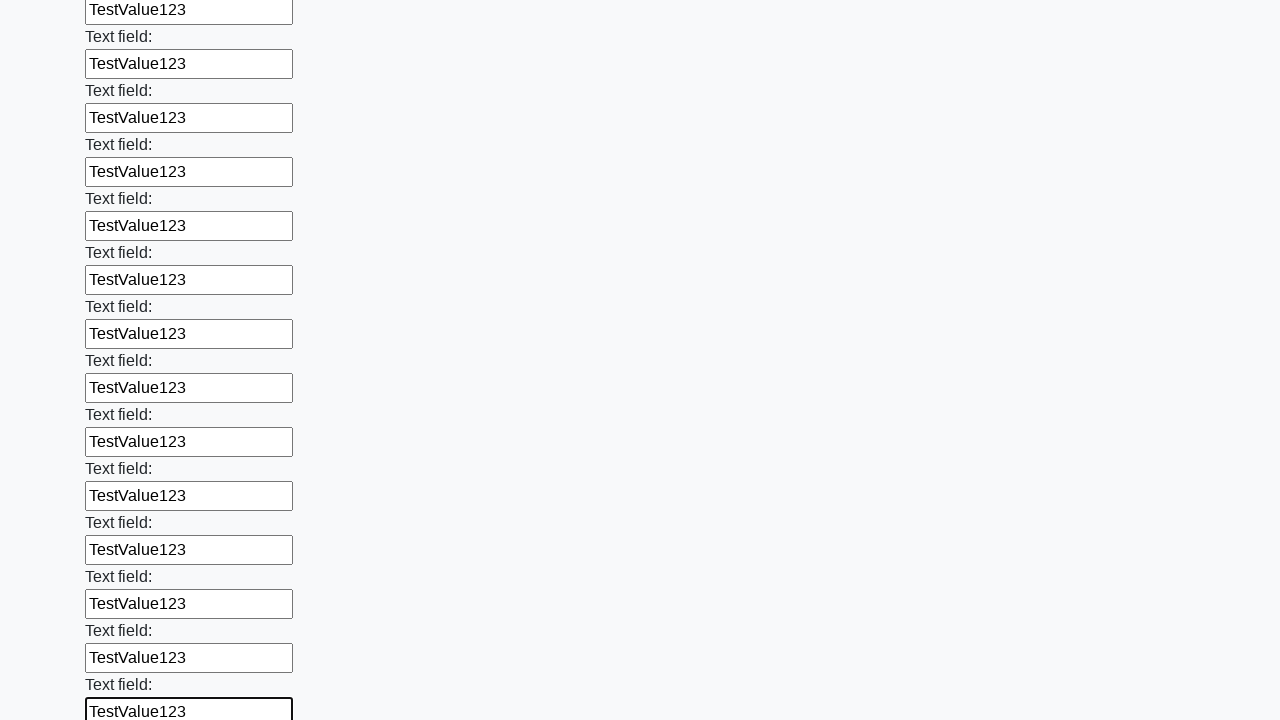

Filled input field with 'TestValue123' on input >> nth=64
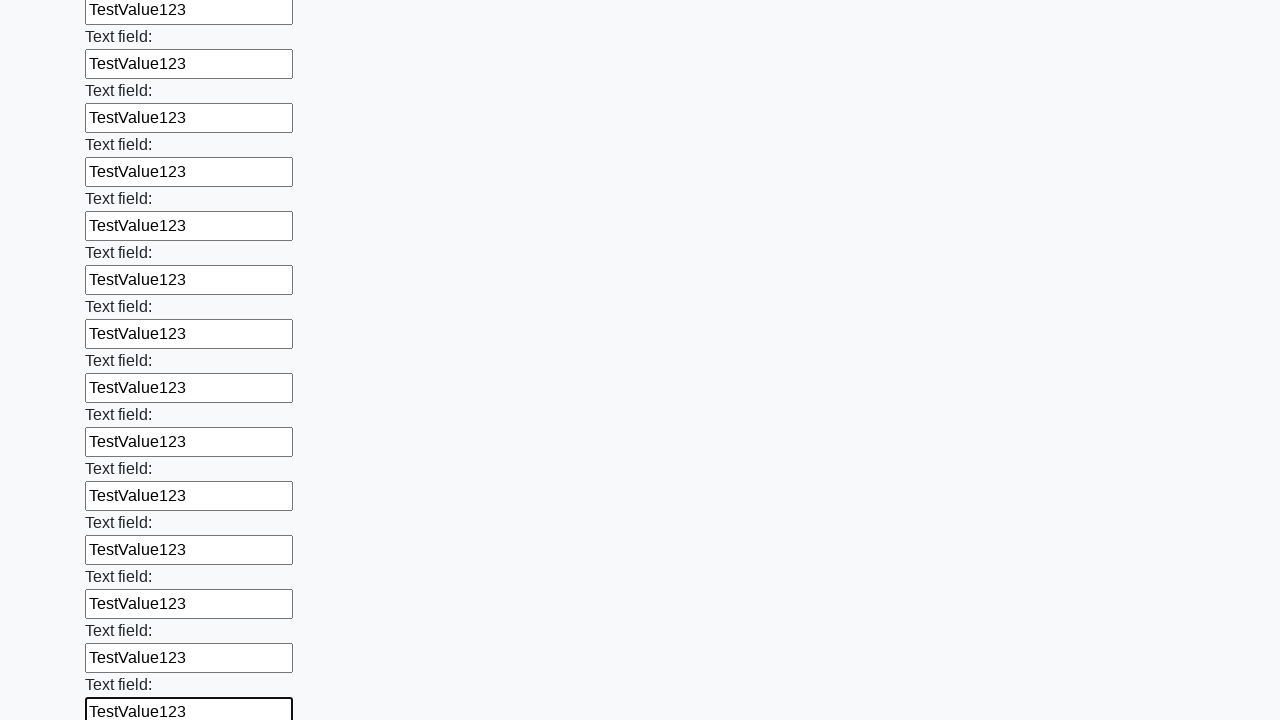

Filled input field with 'TestValue123' on input >> nth=65
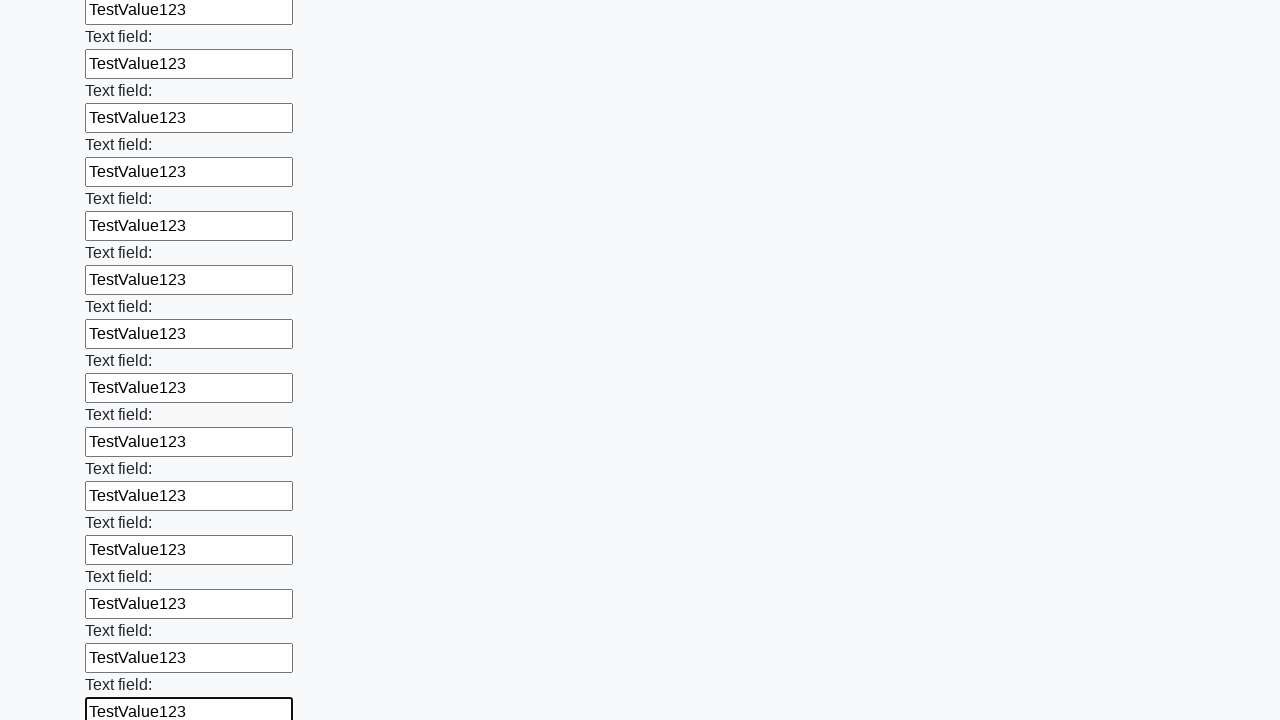

Filled input field with 'TestValue123' on input >> nth=66
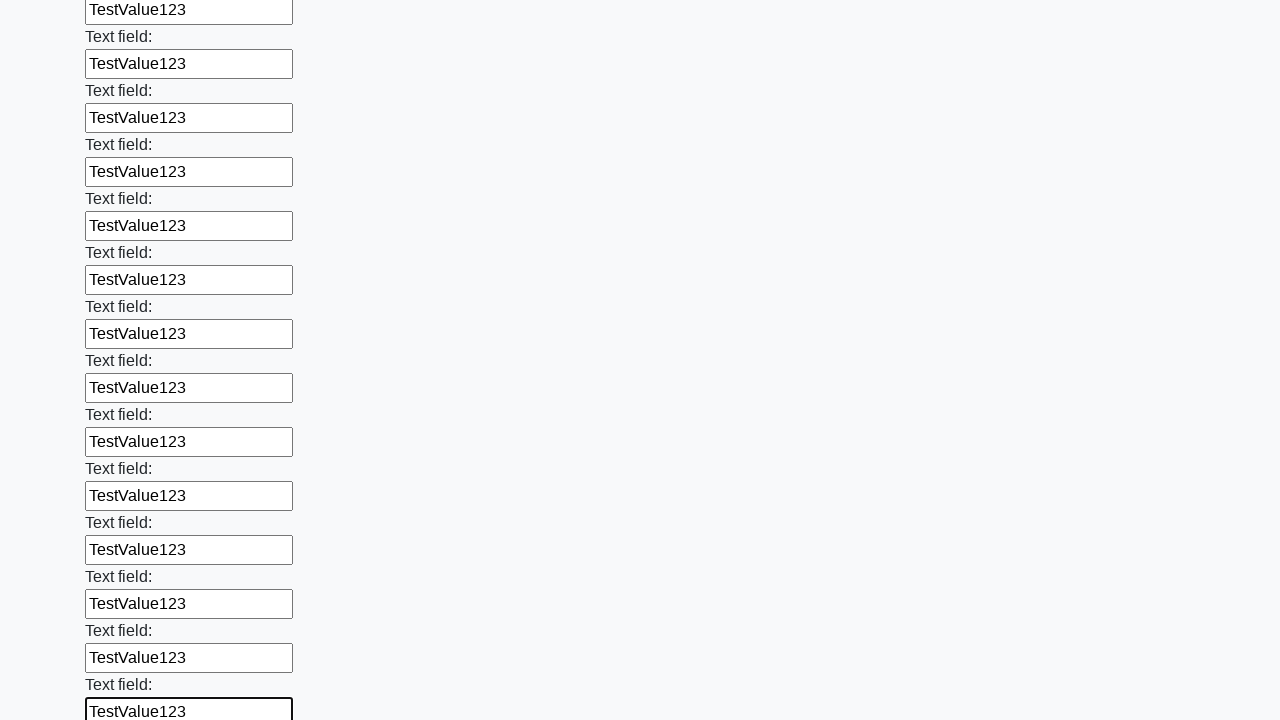

Filled input field with 'TestValue123' on input >> nth=67
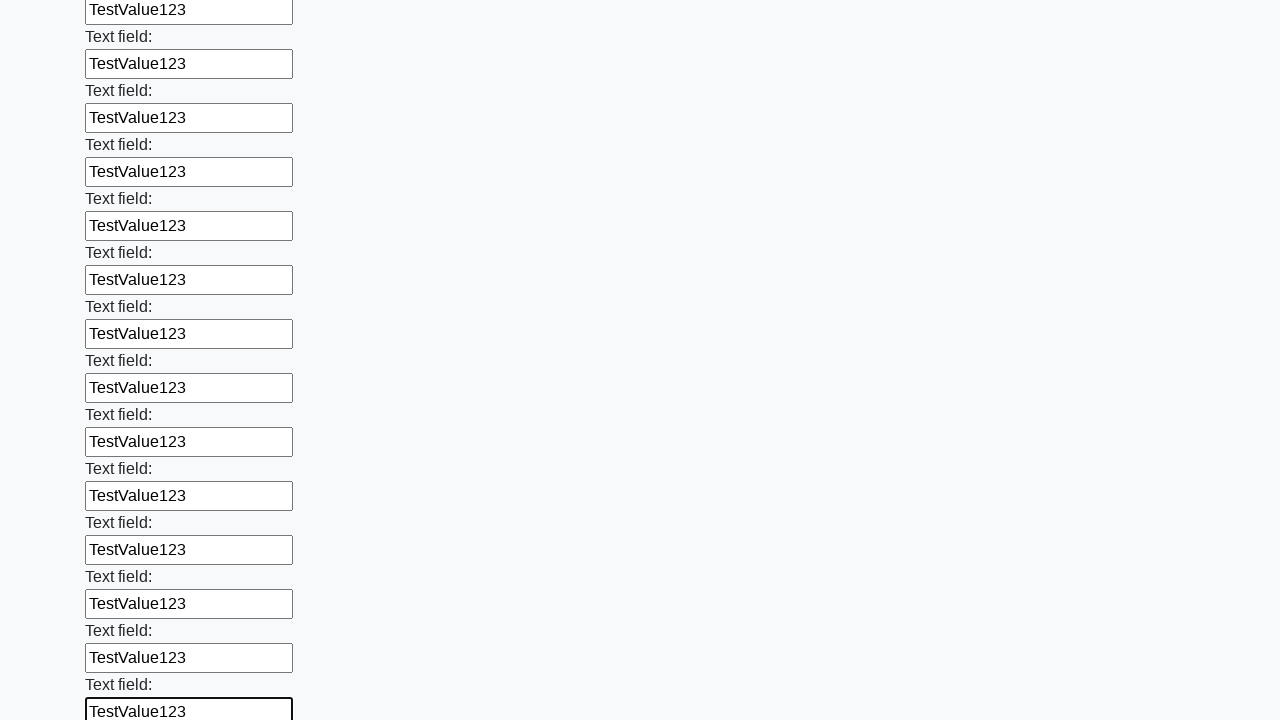

Filled input field with 'TestValue123' on input >> nth=68
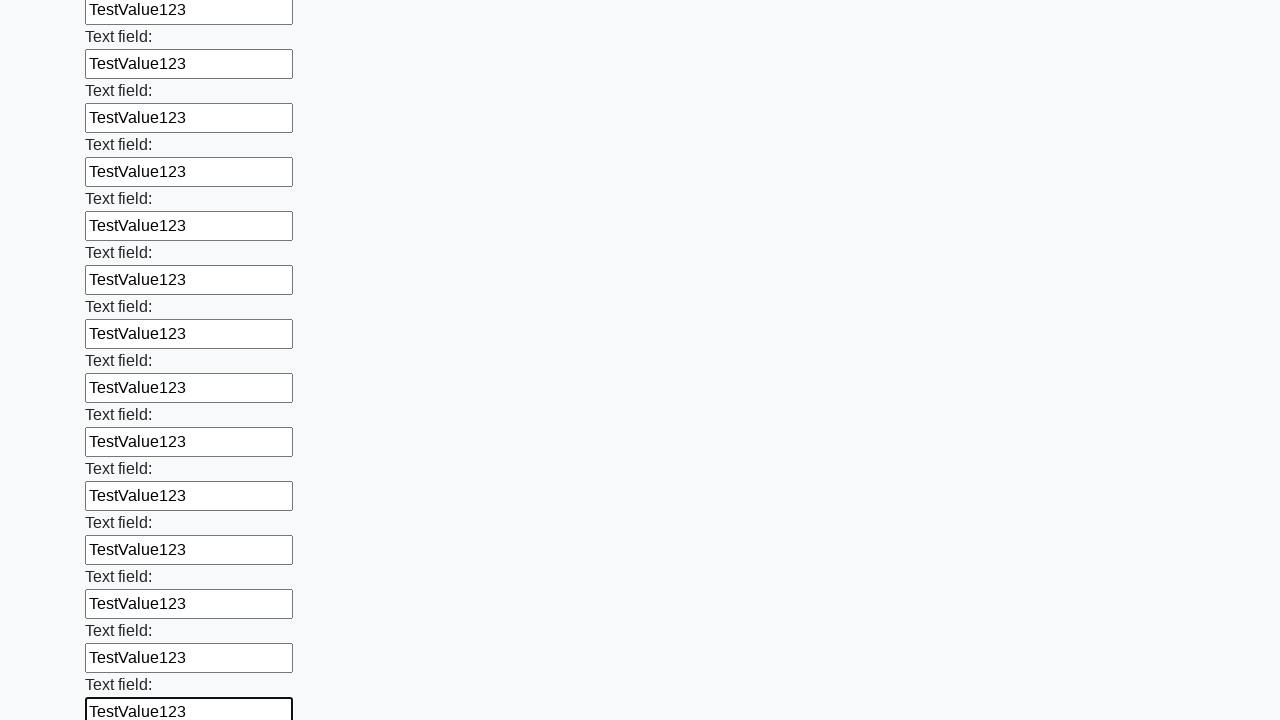

Filled input field with 'TestValue123' on input >> nth=69
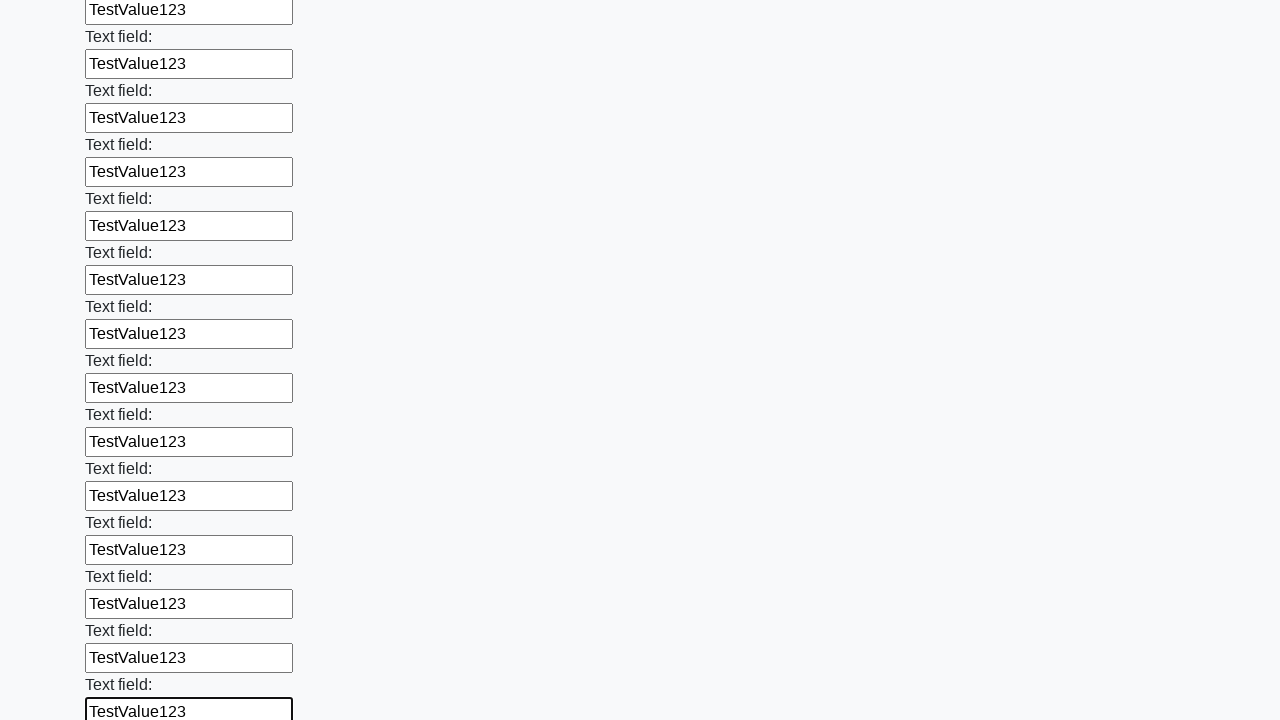

Filled input field with 'TestValue123' on input >> nth=70
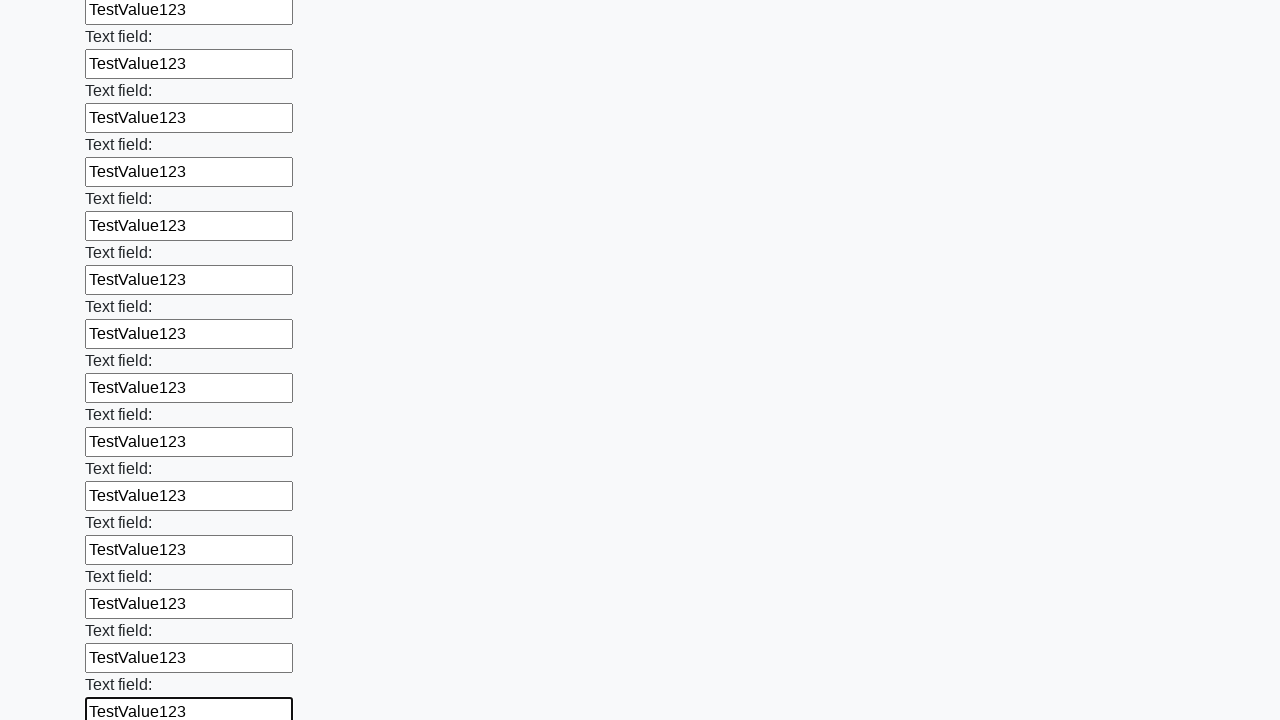

Filled input field with 'TestValue123' on input >> nth=71
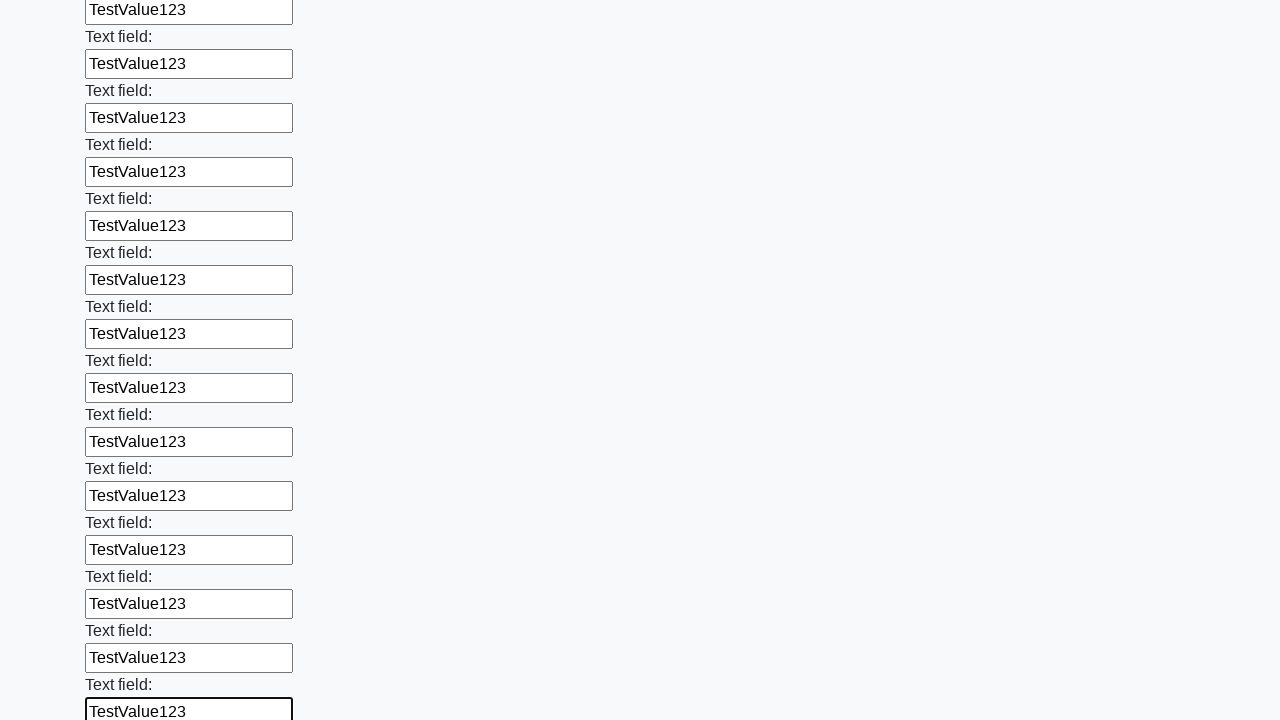

Filled input field with 'TestValue123' on input >> nth=72
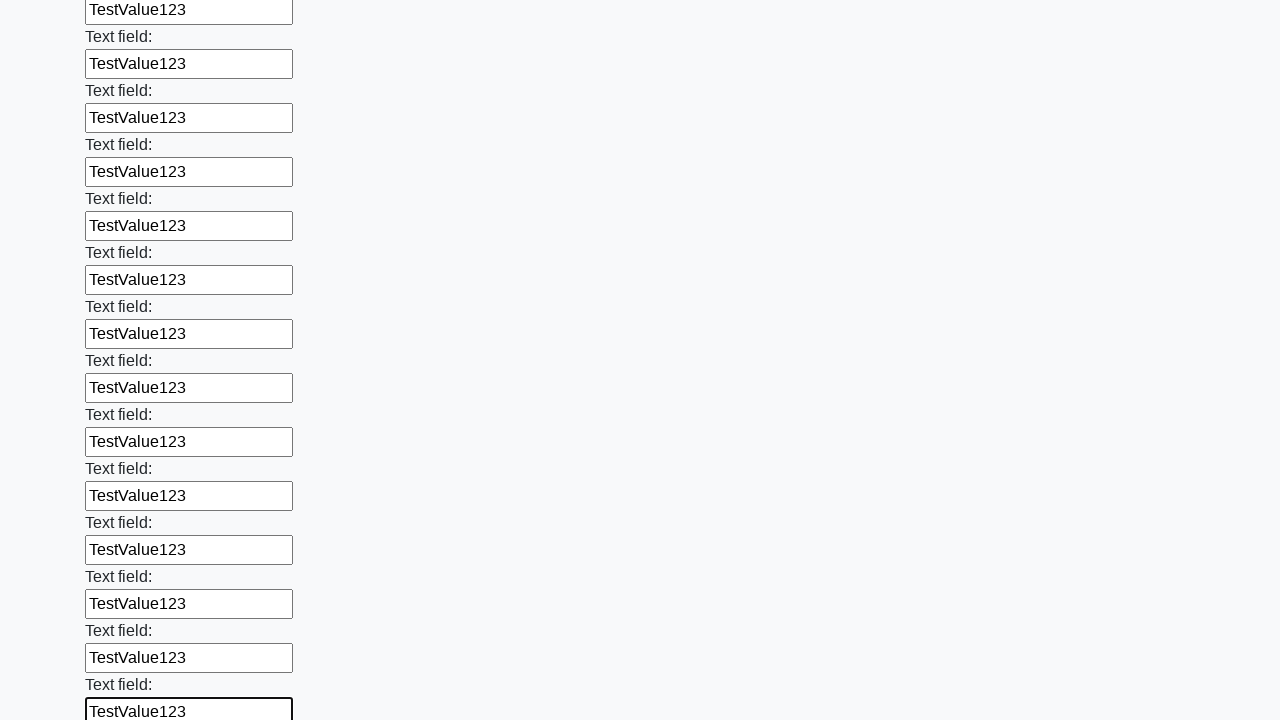

Filled input field with 'TestValue123' on input >> nth=73
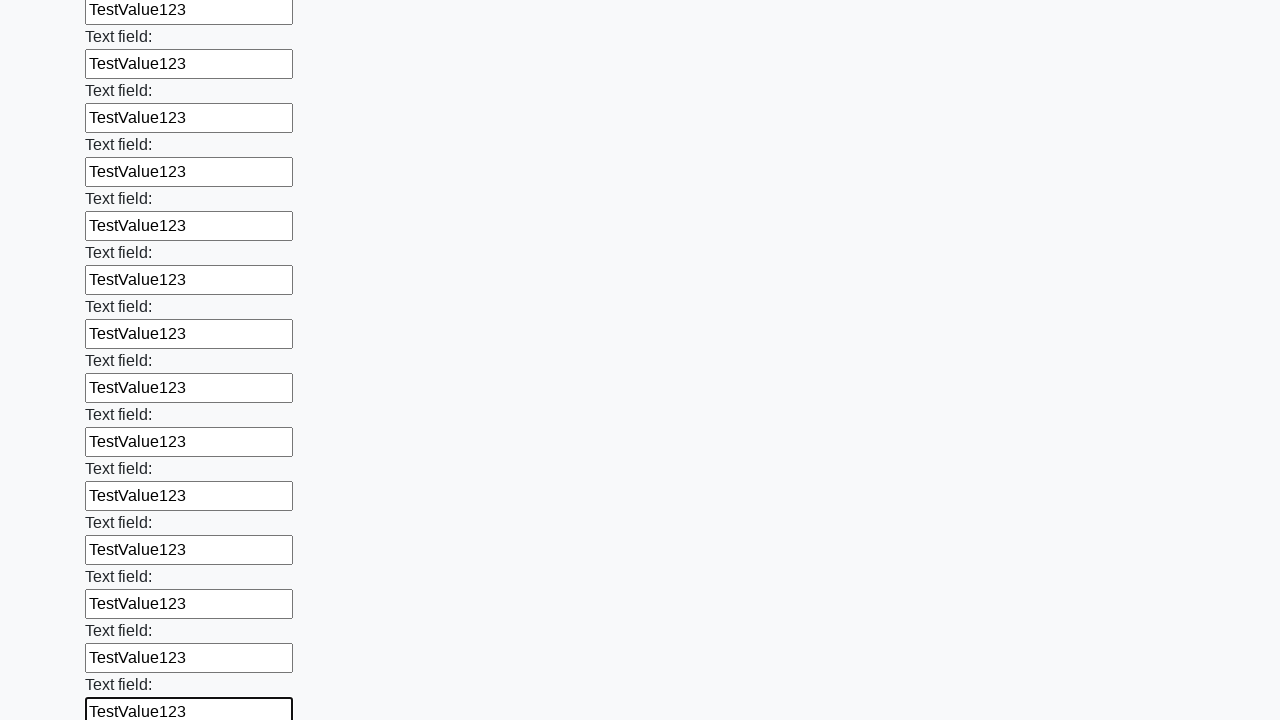

Filled input field with 'TestValue123' on input >> nth=74
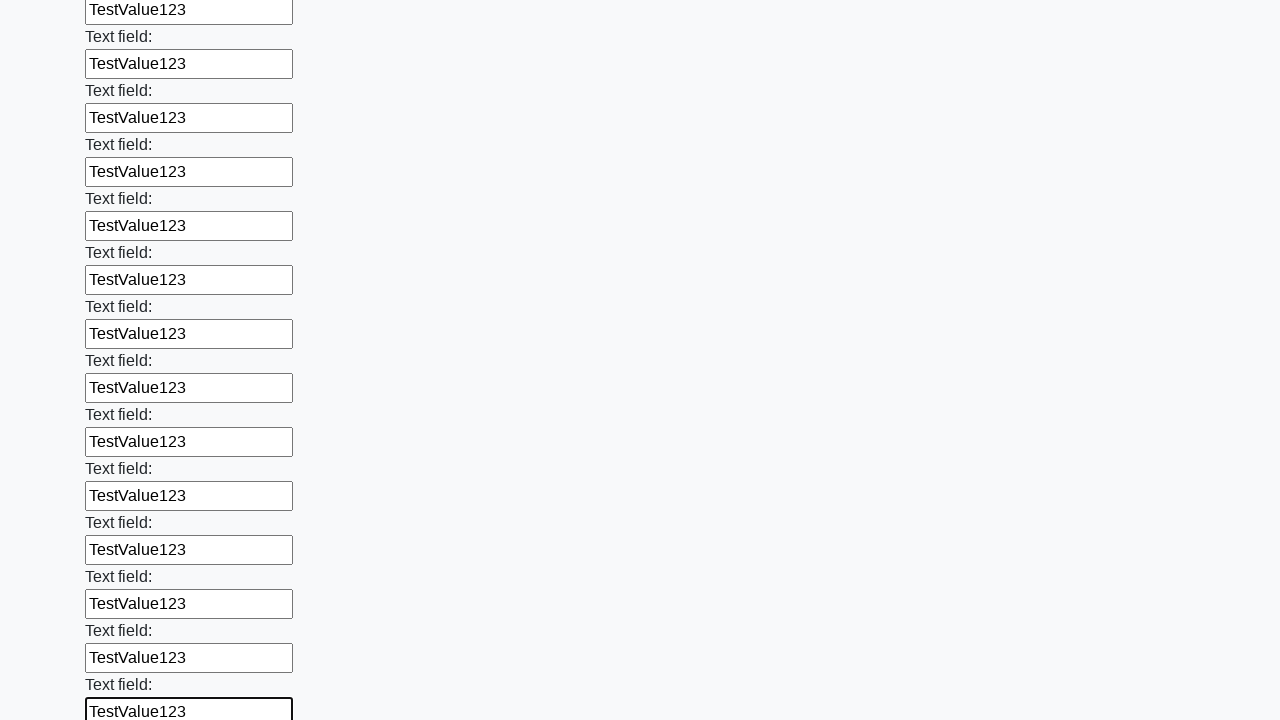

Filled input field with 'TestValue123' on input >> nth=75
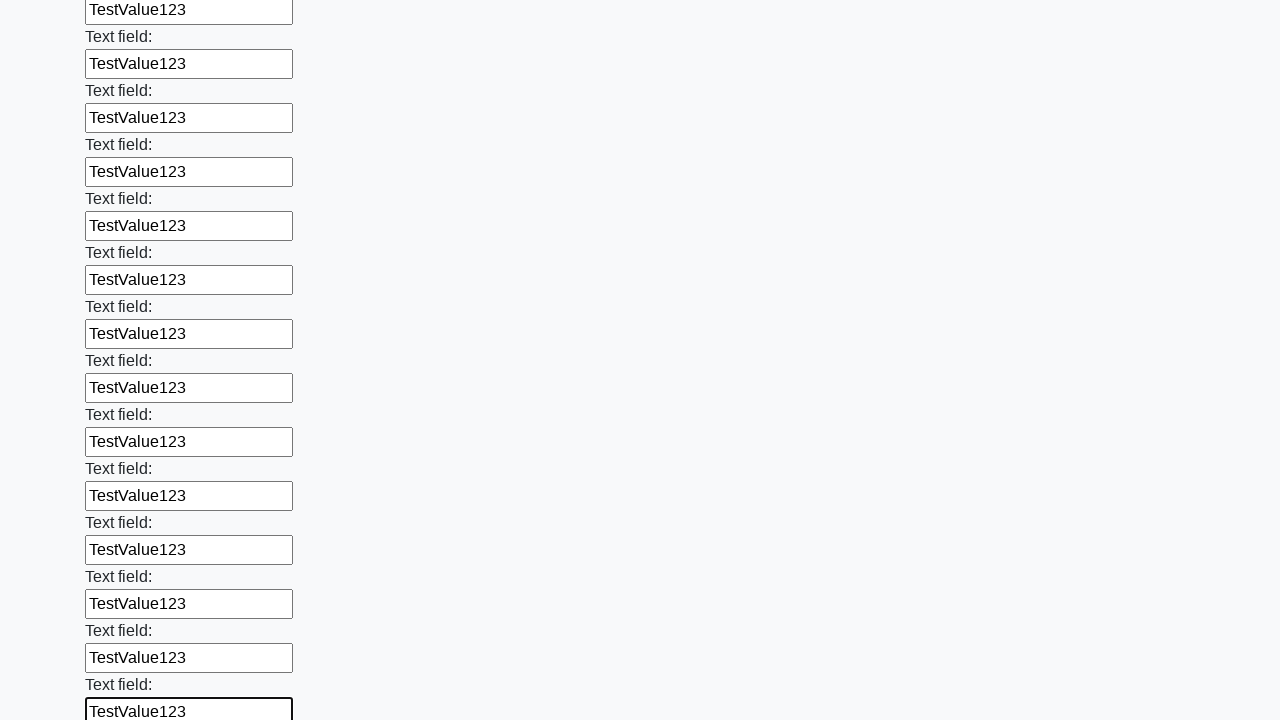

Filled input field with 'TestValue123' on input >> nth=76
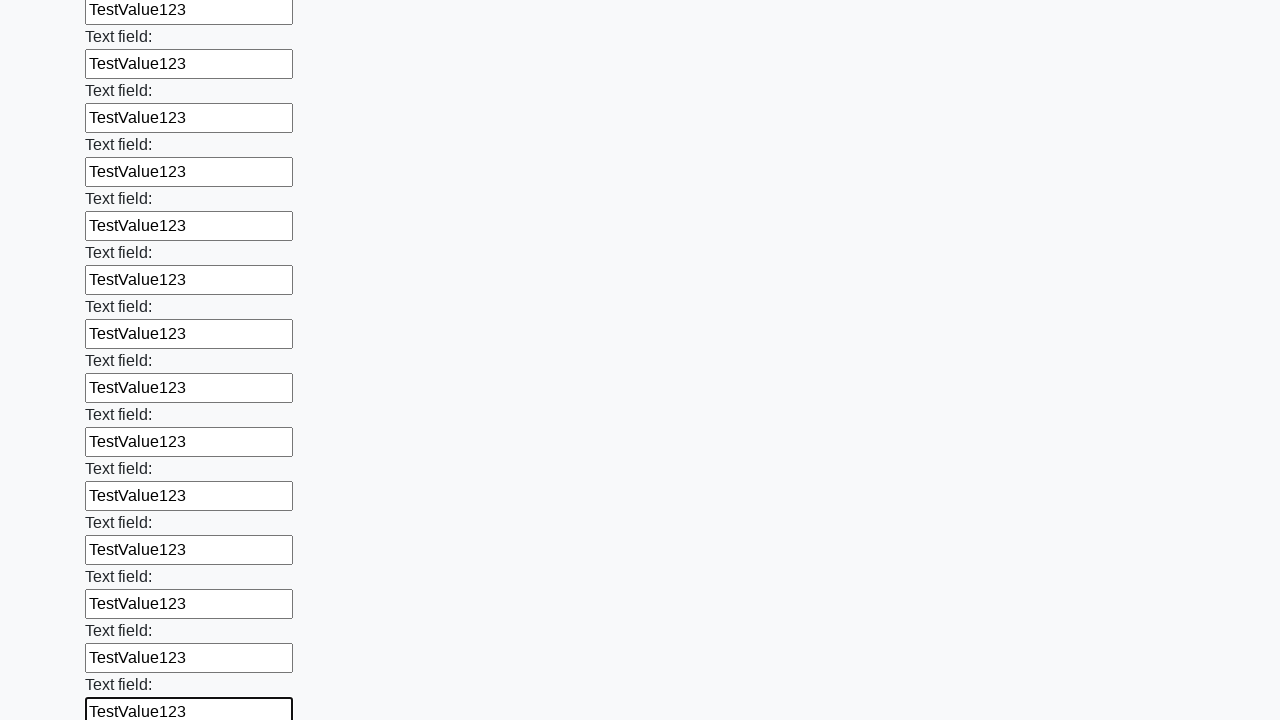

Filled input field with 'TestValue123' on input >> nth=77
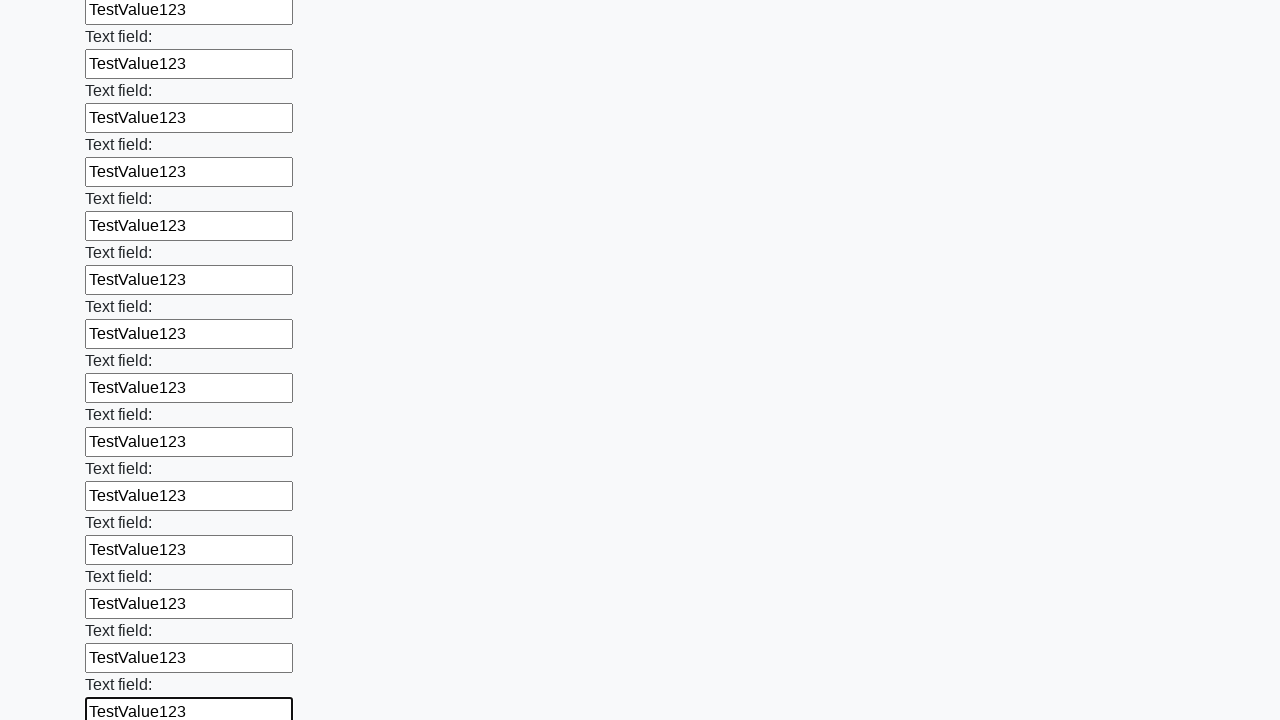

Filled input field with 'TestValue123' on input >> nth=78
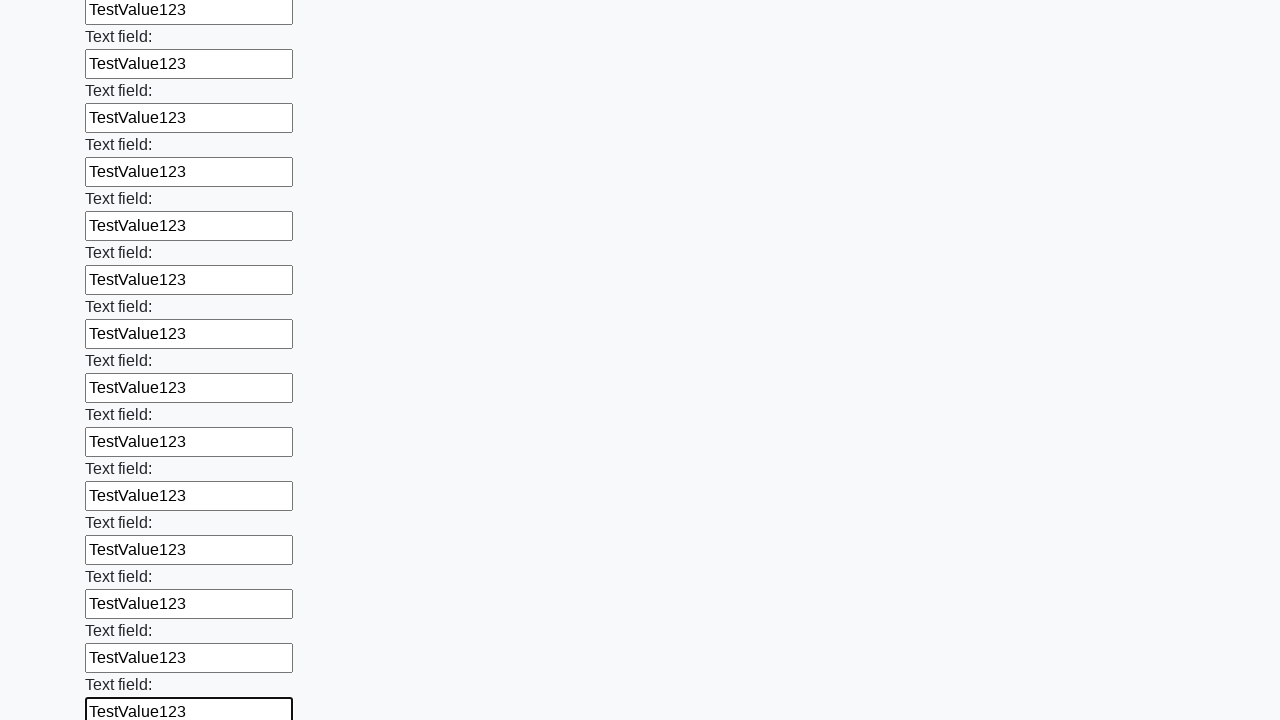

Filled input field with 'TestValue123' on input >> nth=79
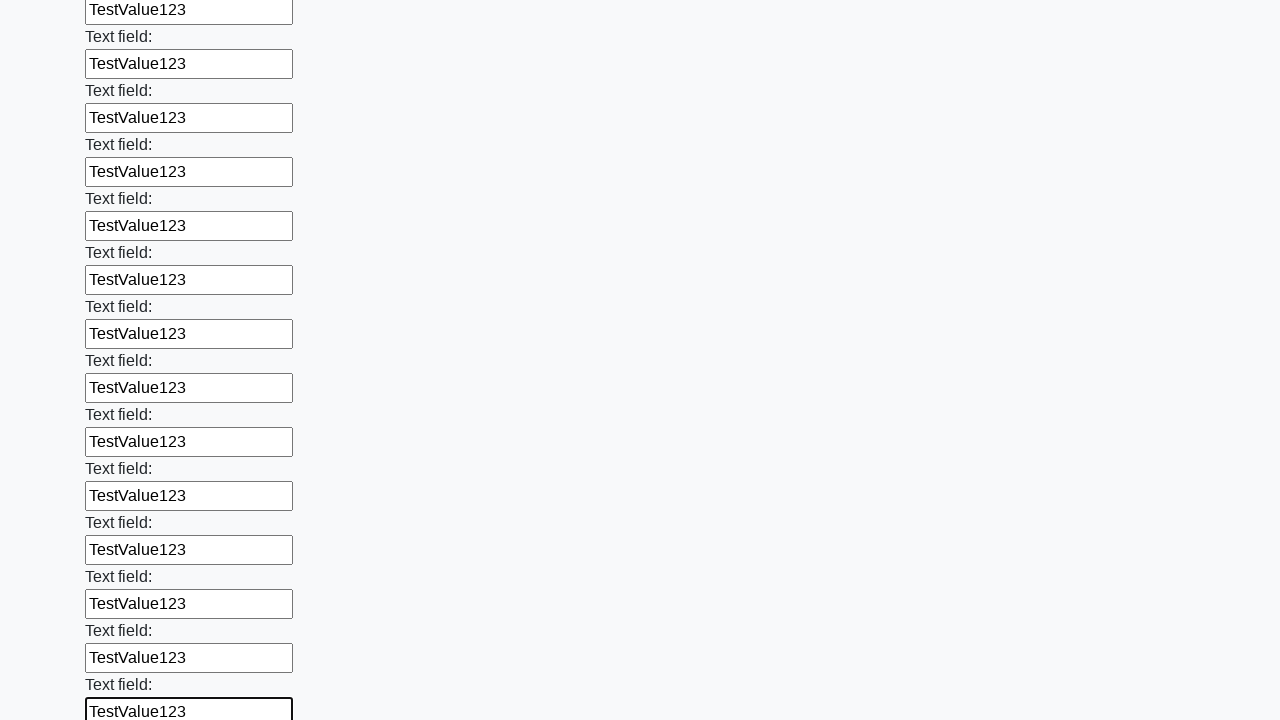

Filled input field with 'TestValue123' on input >> nth=80
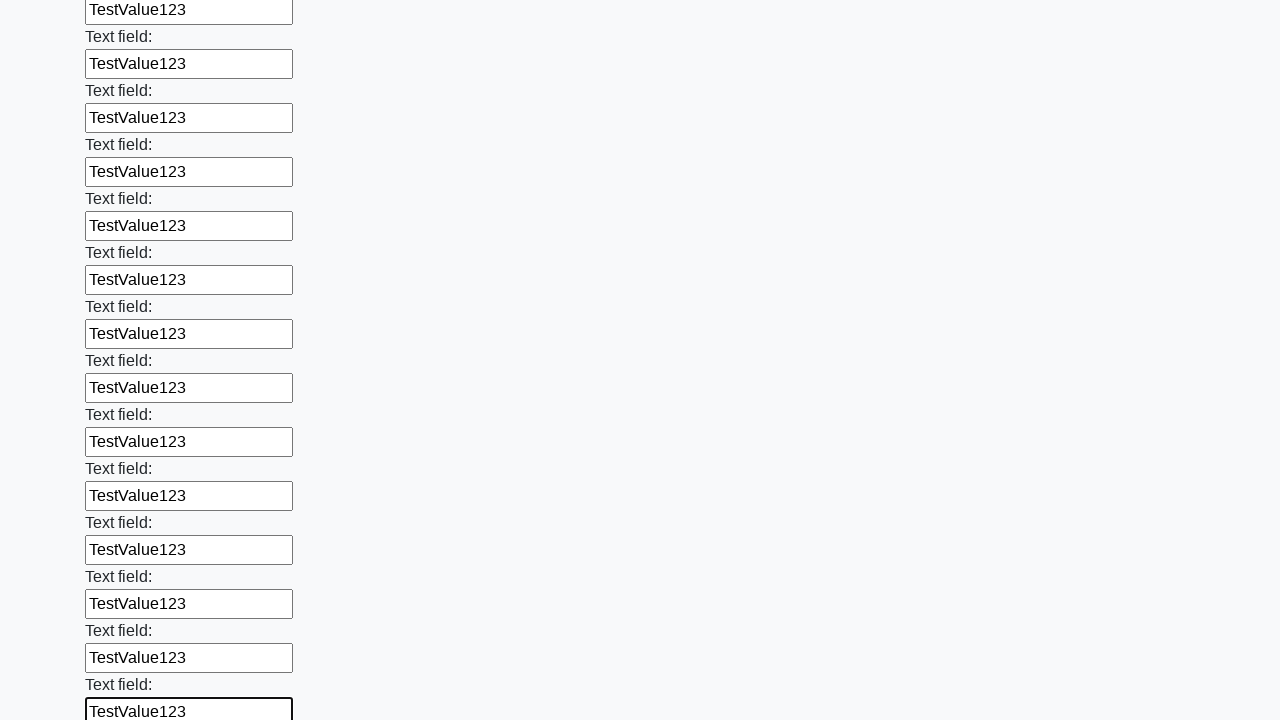

Filled input field with 'TestValue123' on input >> nth=81
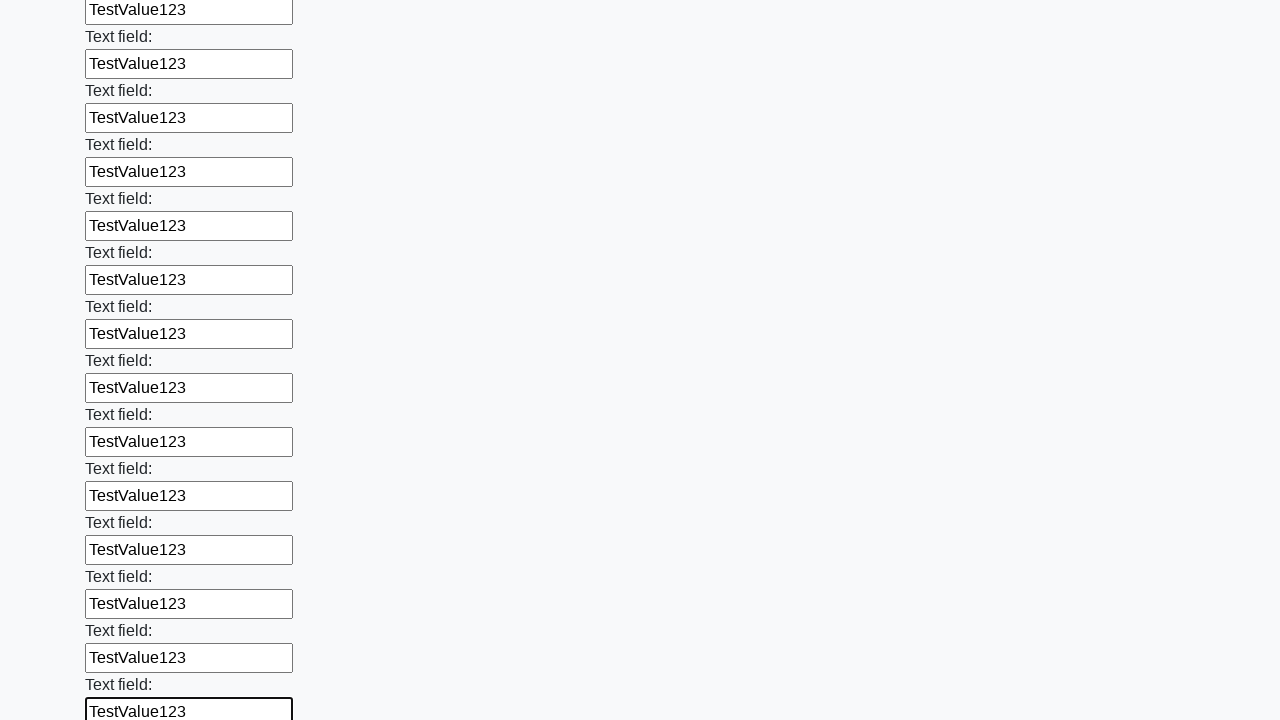

Filled input field with 'TestValue123' on input >> nth=82
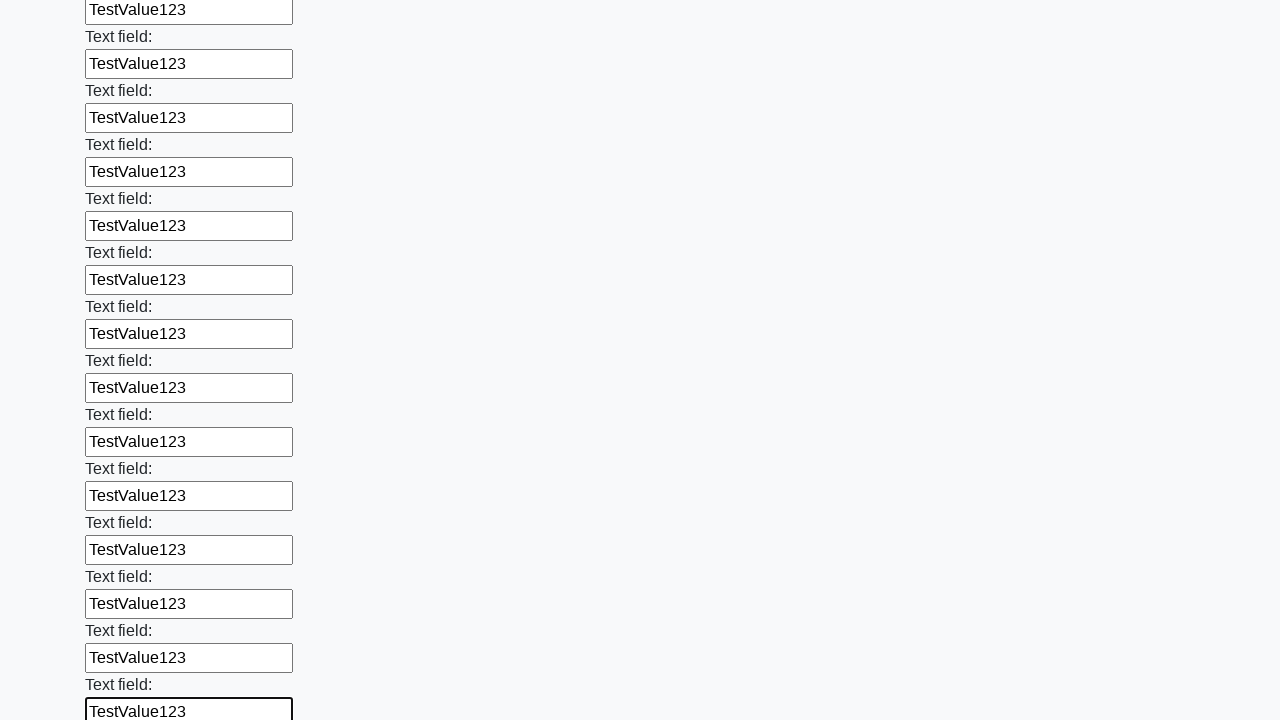

Filled input field with 'TestValue123' on input >> nth=83
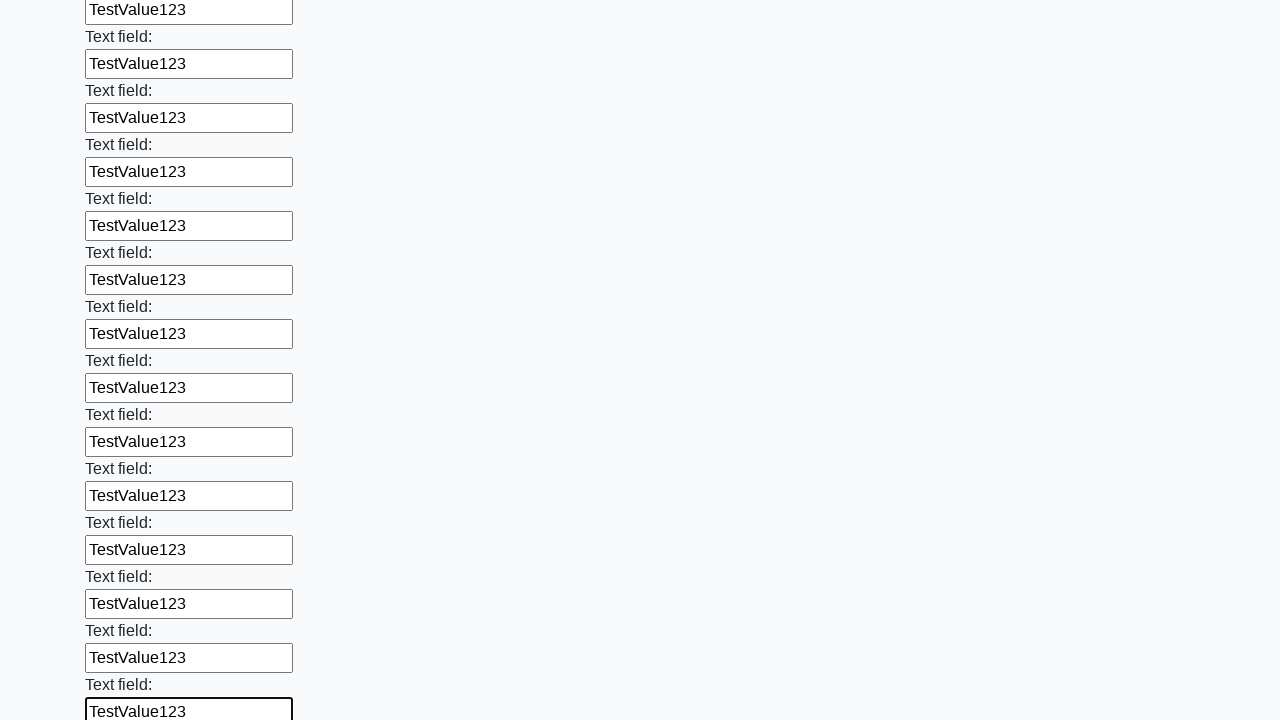

Filled input field with 'TestValue123' on input >> nth=84
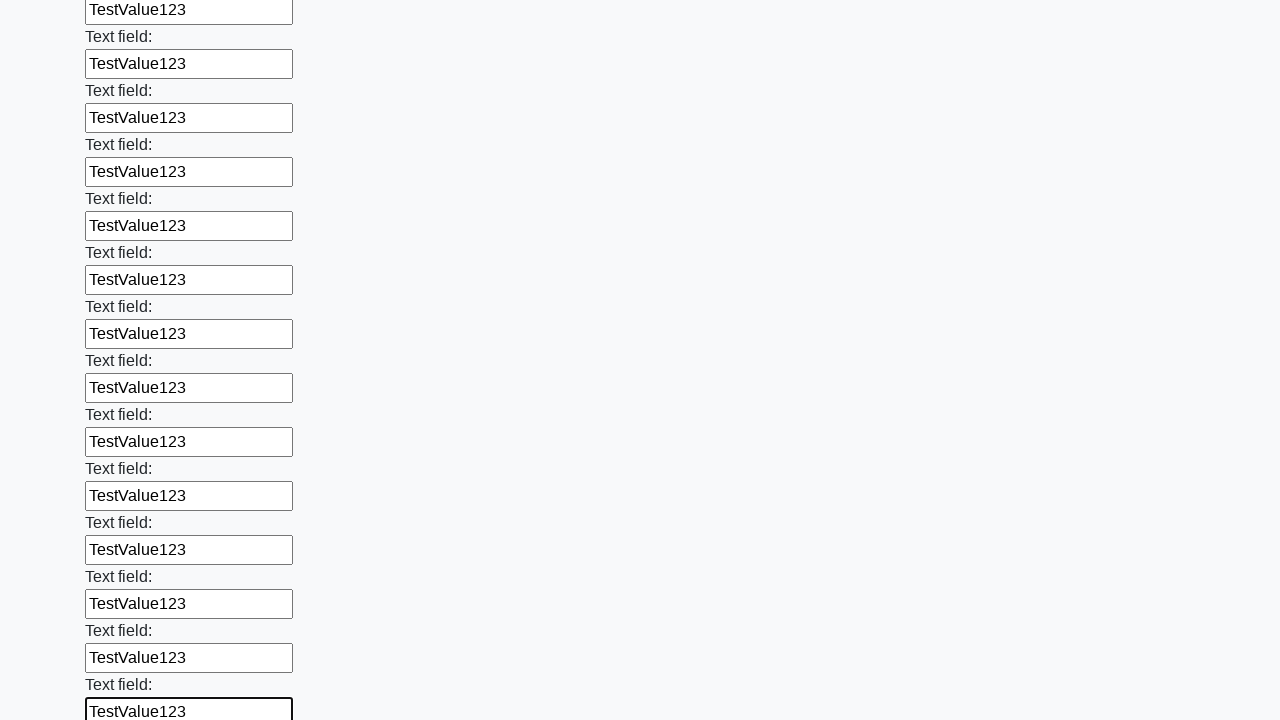

Filled input field with 'TestValue123' on input >> nth=85
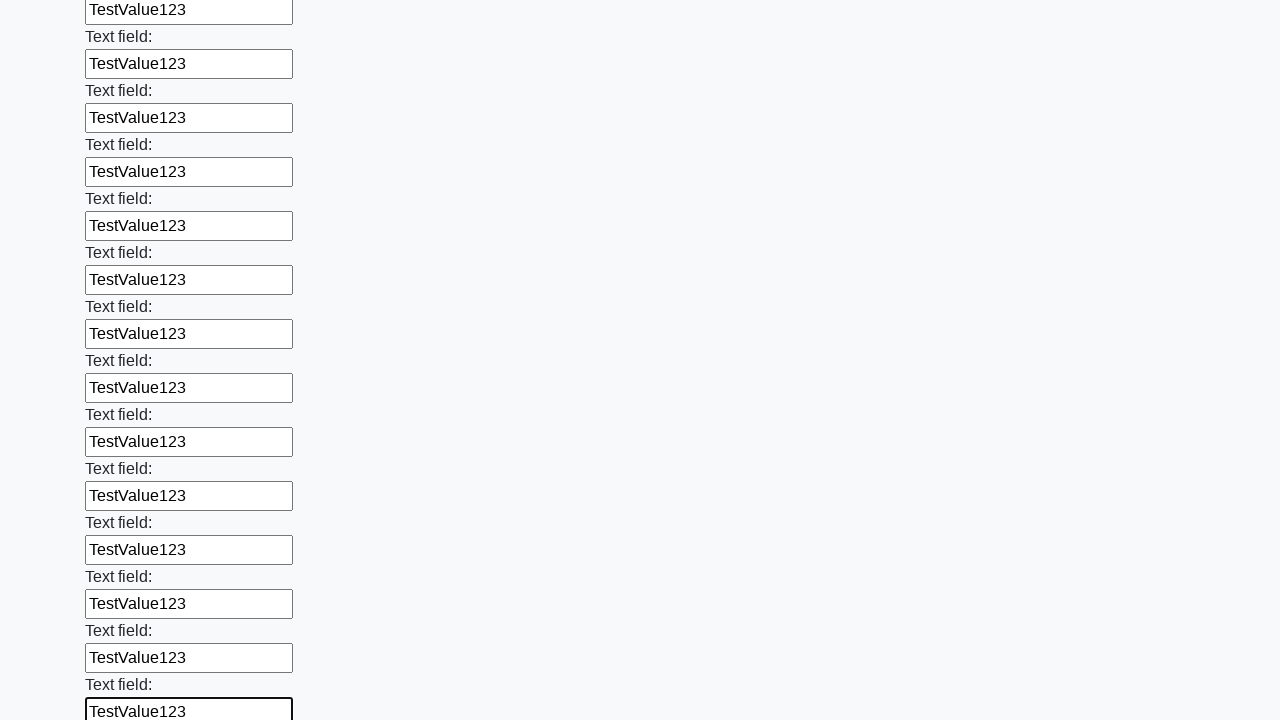

Filled input field with 'TestValue123' on input >> nth=86
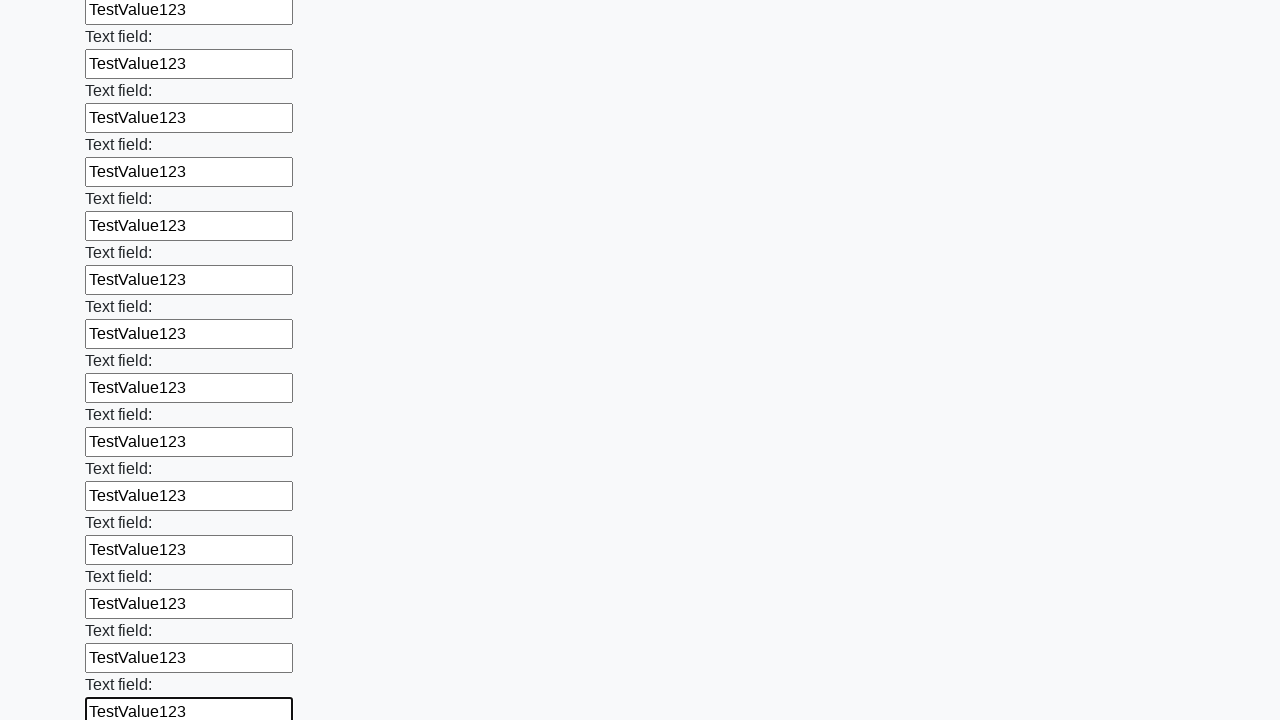

Filled input field with 'TestValue123' on input >> nth=87
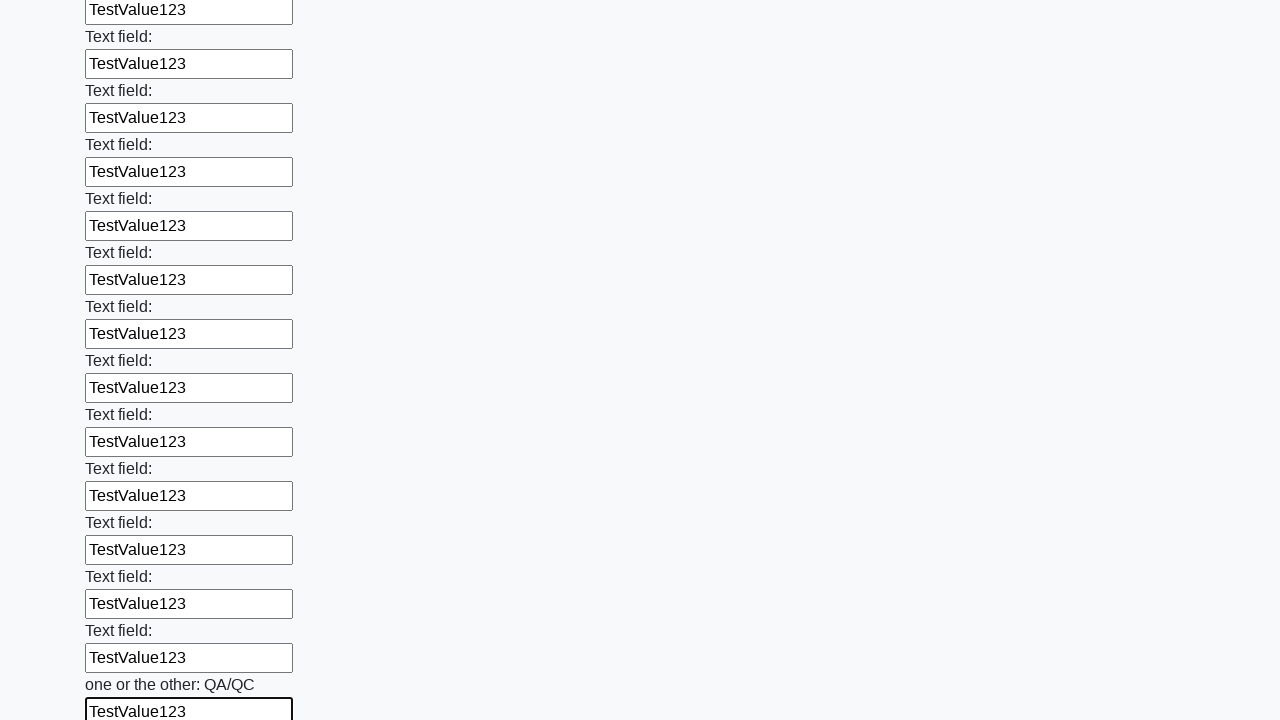

Filled input field with 'TestValue123' on input >> nth=88
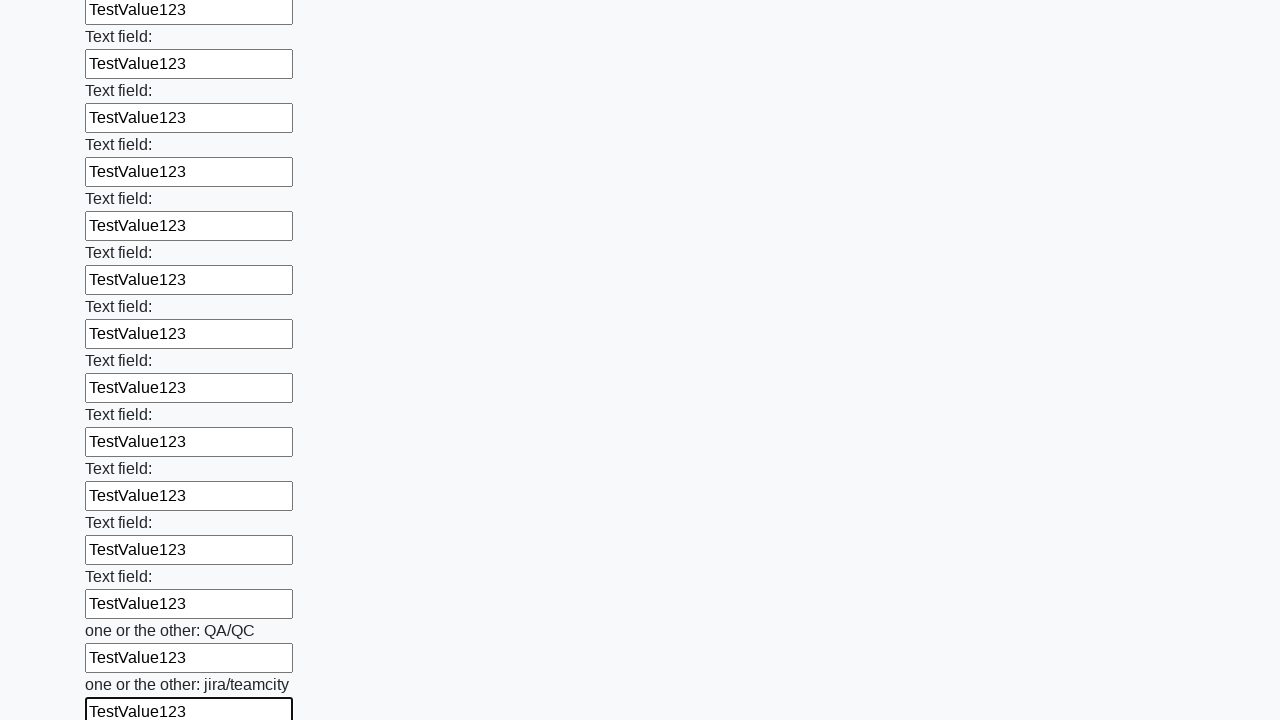

Filled input field with 'TestValue123' on input >> nth=89
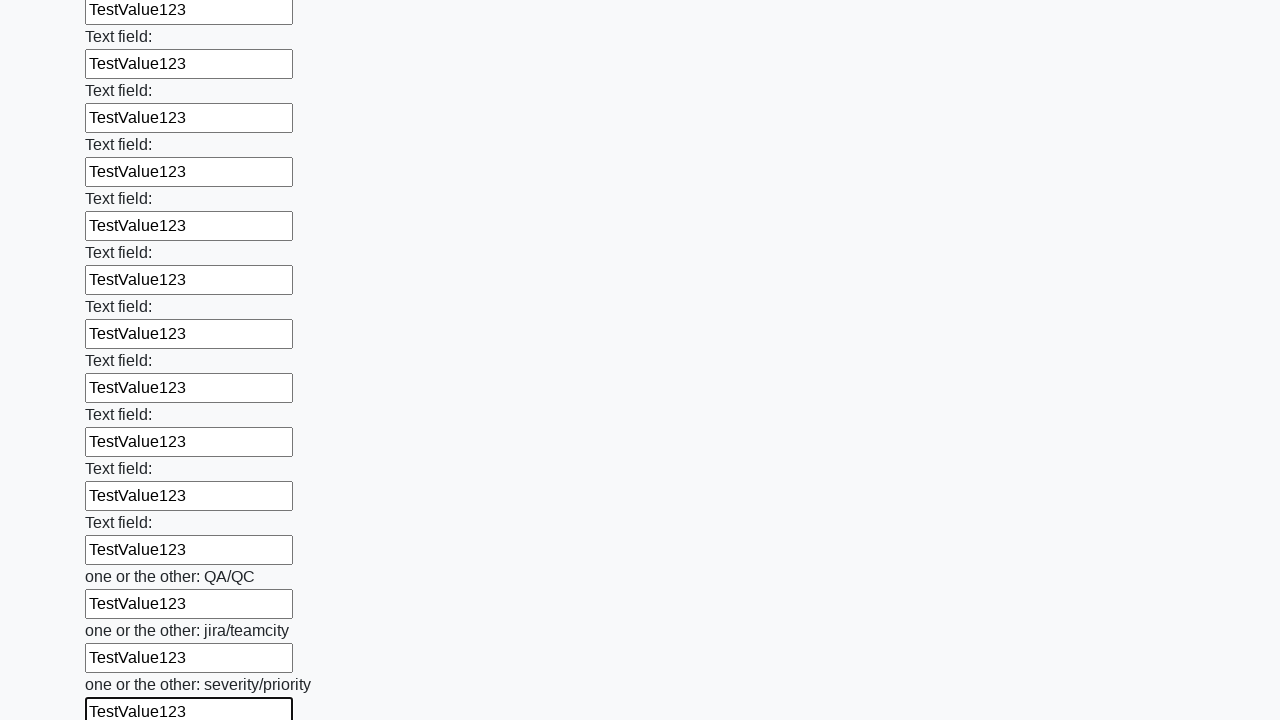

Filled input field with 'TestValue123' on input >> nth=90
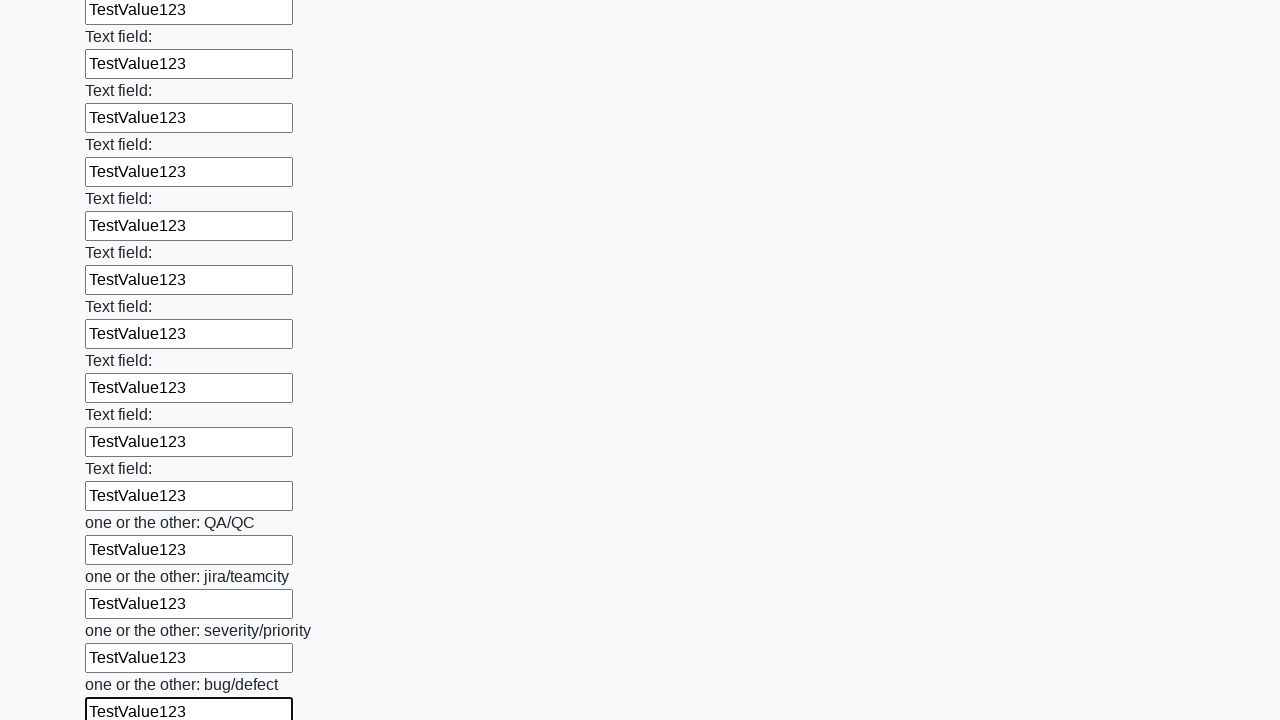

Filled input field with 'TestValue123' on input >> nth=91
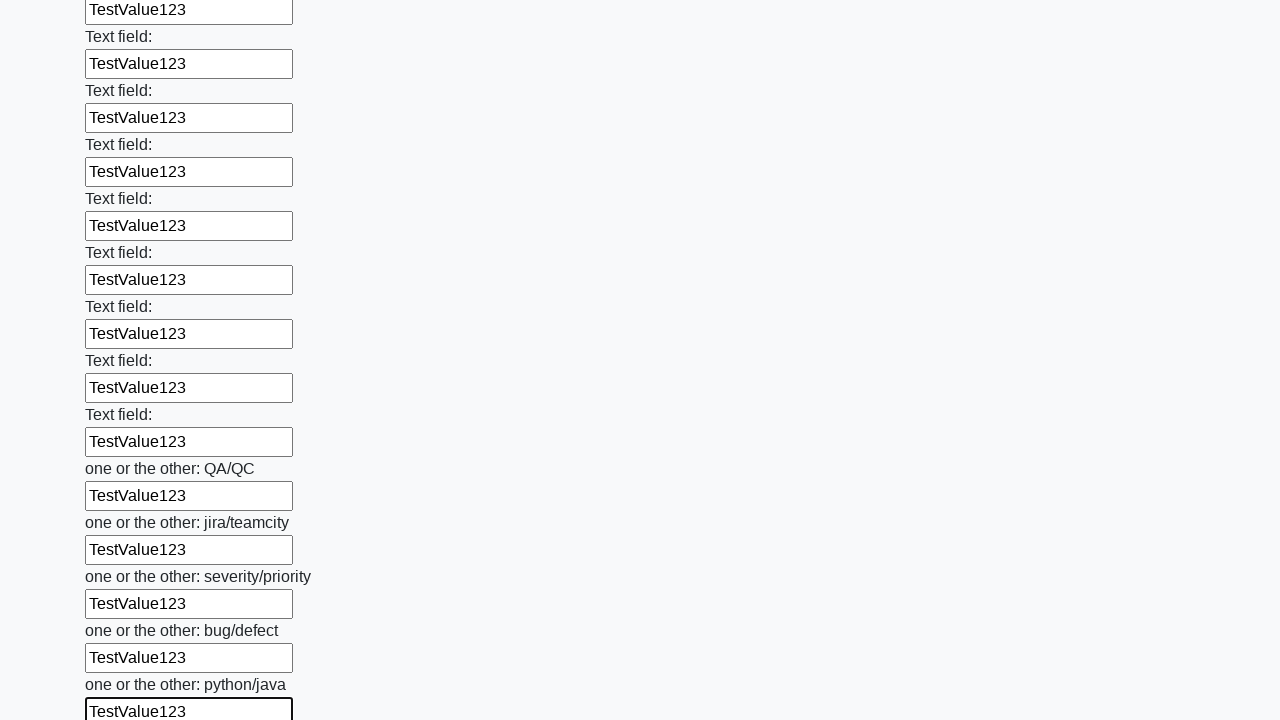

Filled input field with 'TestValue123' on input >> nth=92
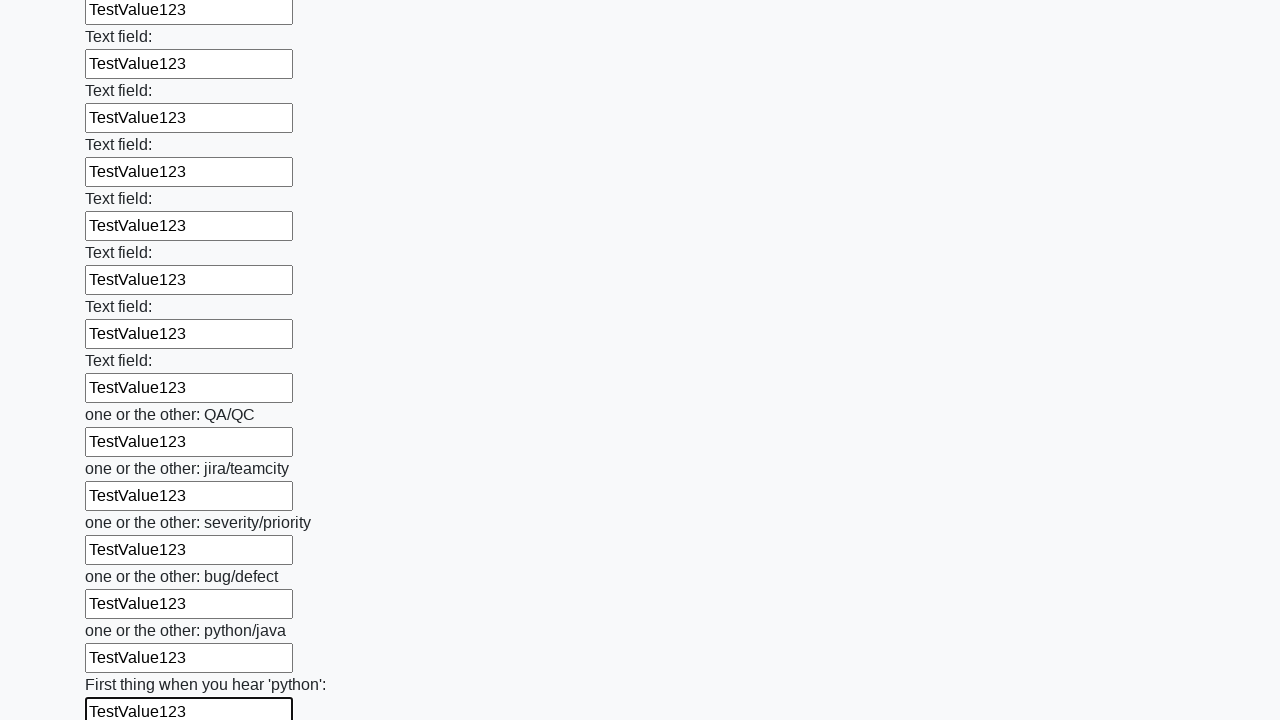

Filled input field with 'TestValue123' on input >> nth=93
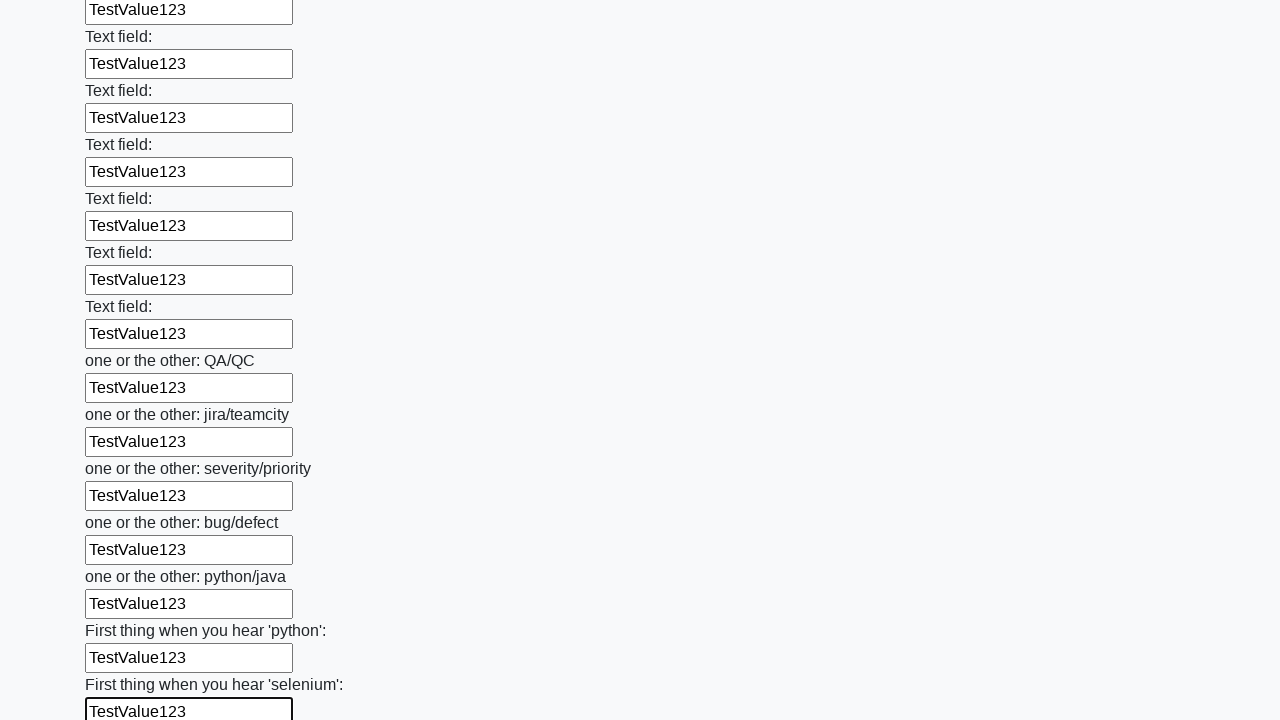

Filled input field with 'TestValue123' on input >> nth=94
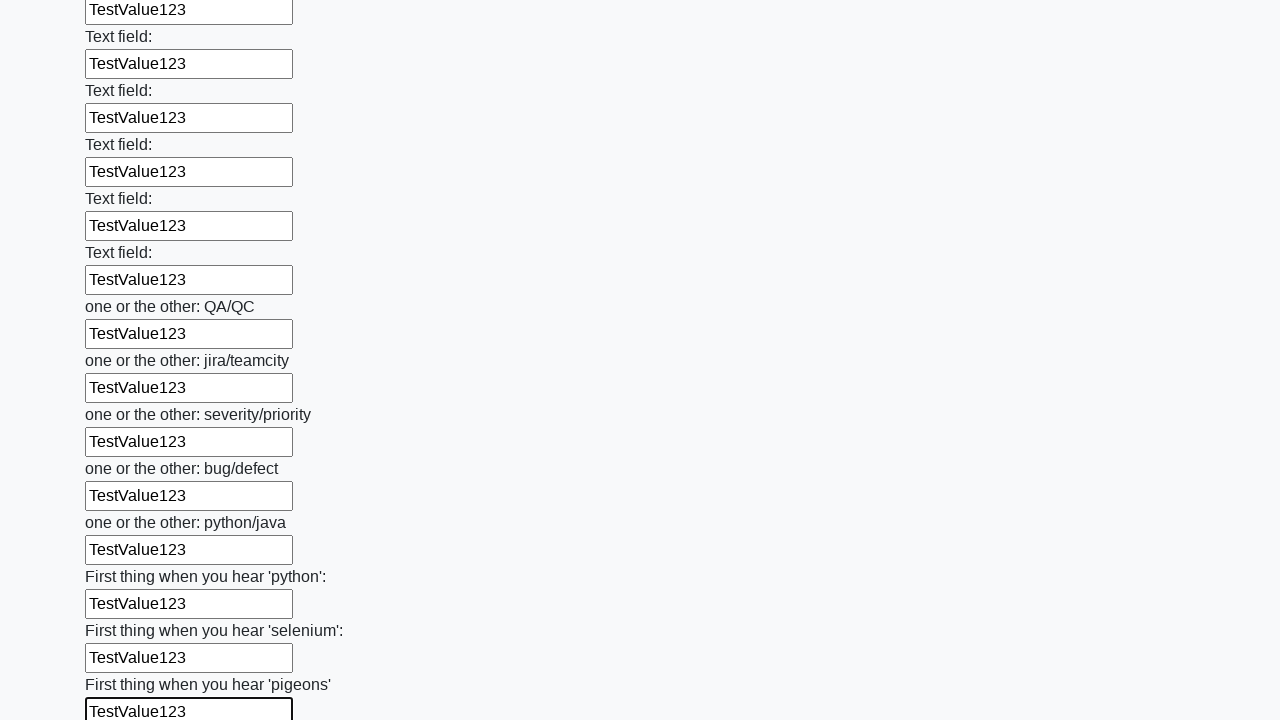

Filled input field with 'TestValue123' on input >> nth=95
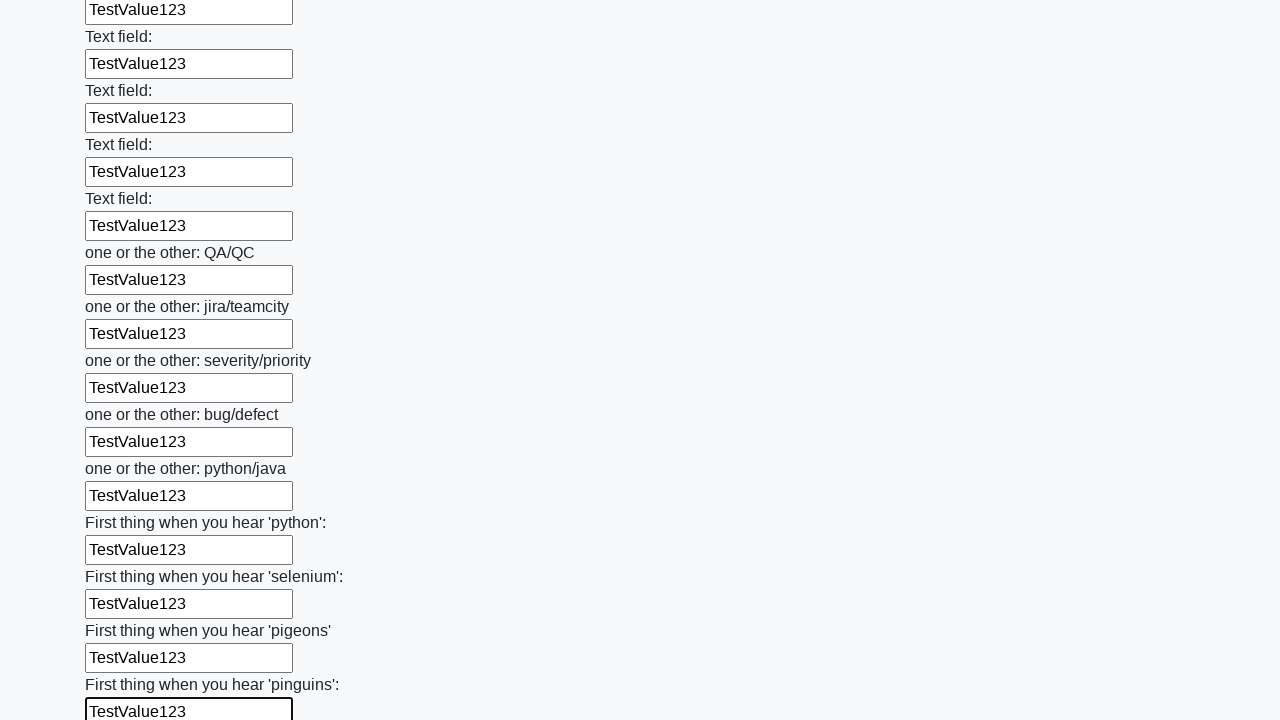

Filled input field with 'TestValue123' on input >> nth=96
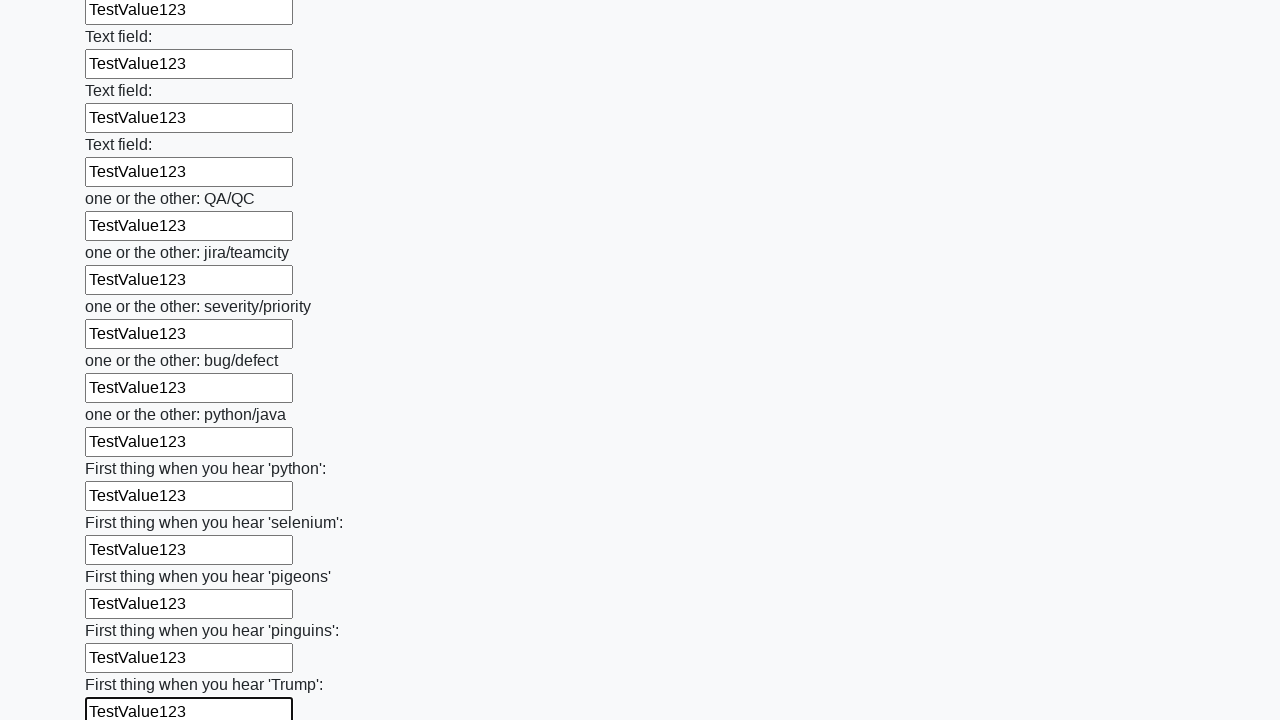

Filled input field with 'TestValue123' on input >> nth=97
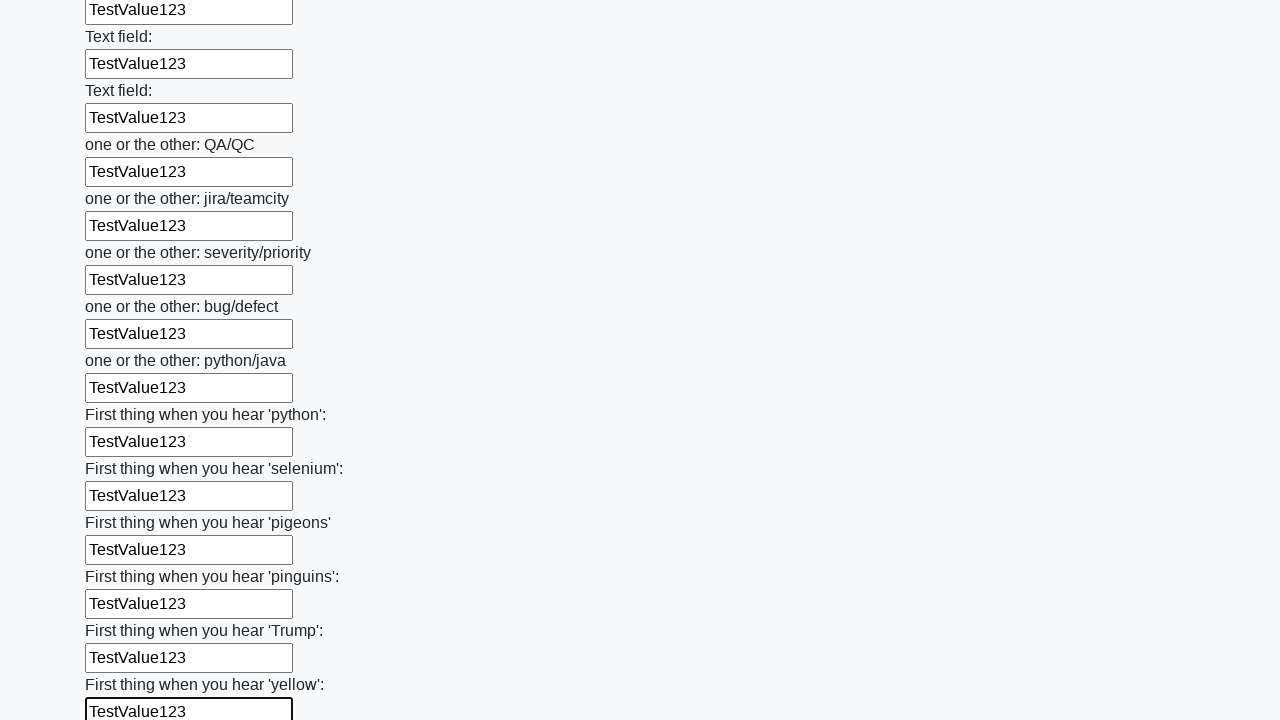

Filled input field with 'TestValue123' on input >> nth=98
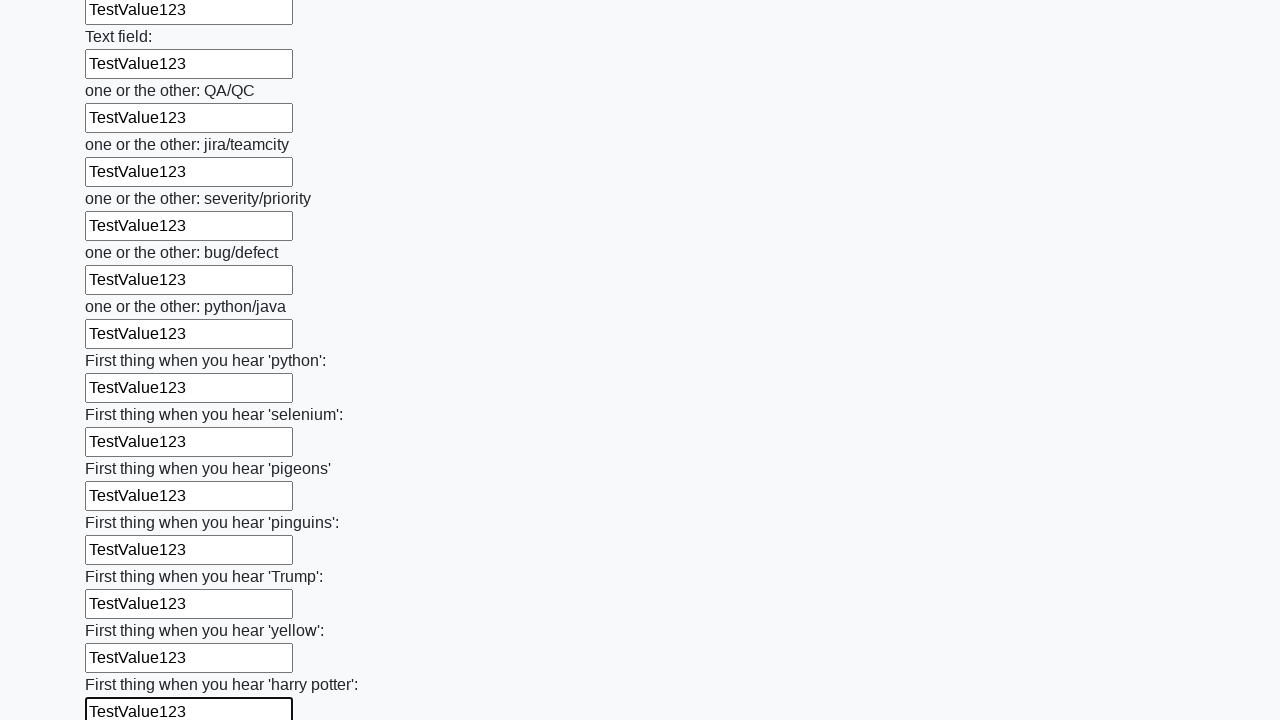

Filled input field with 'TestValue123' on input >> nth=99
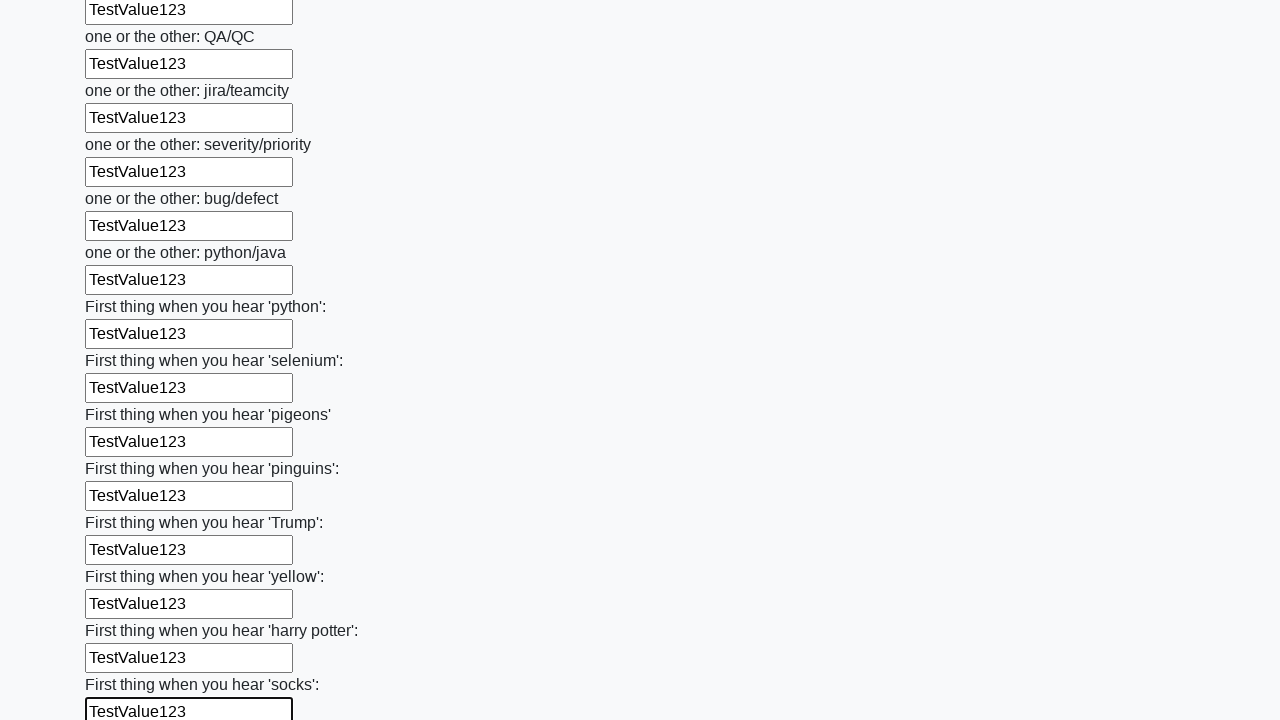

Clicked the submit button at (123, 611) on button.btn
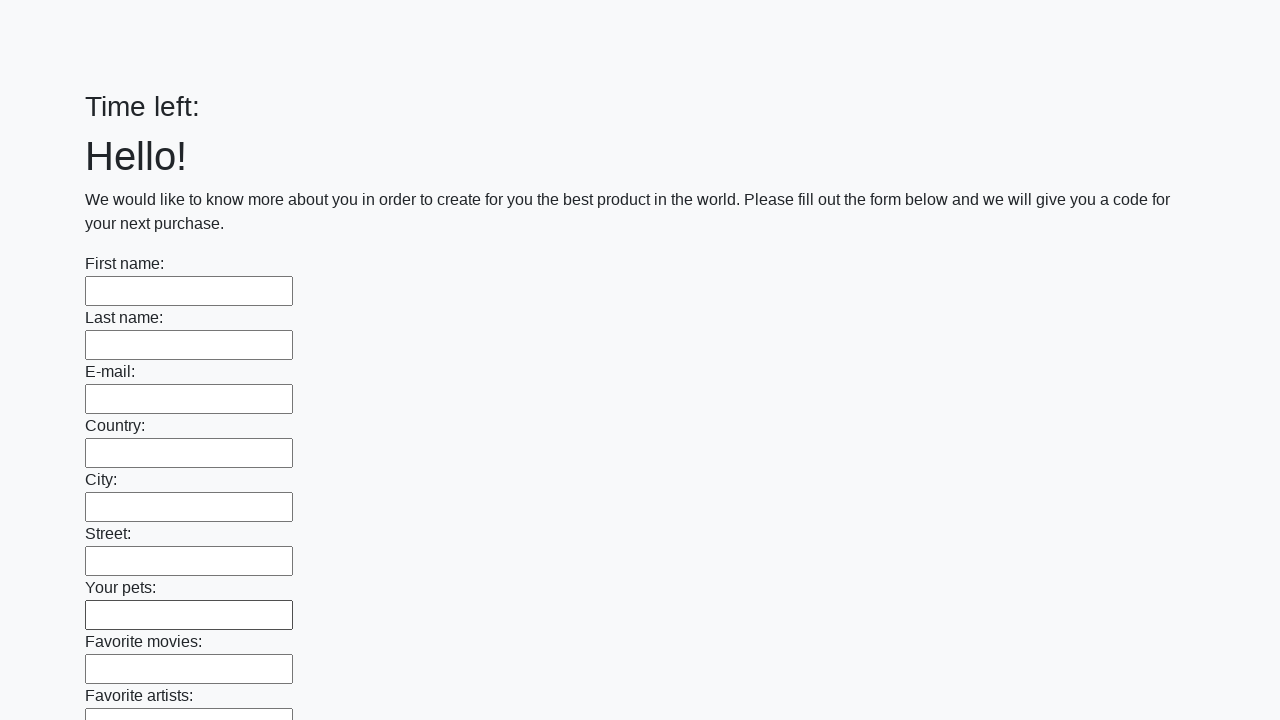

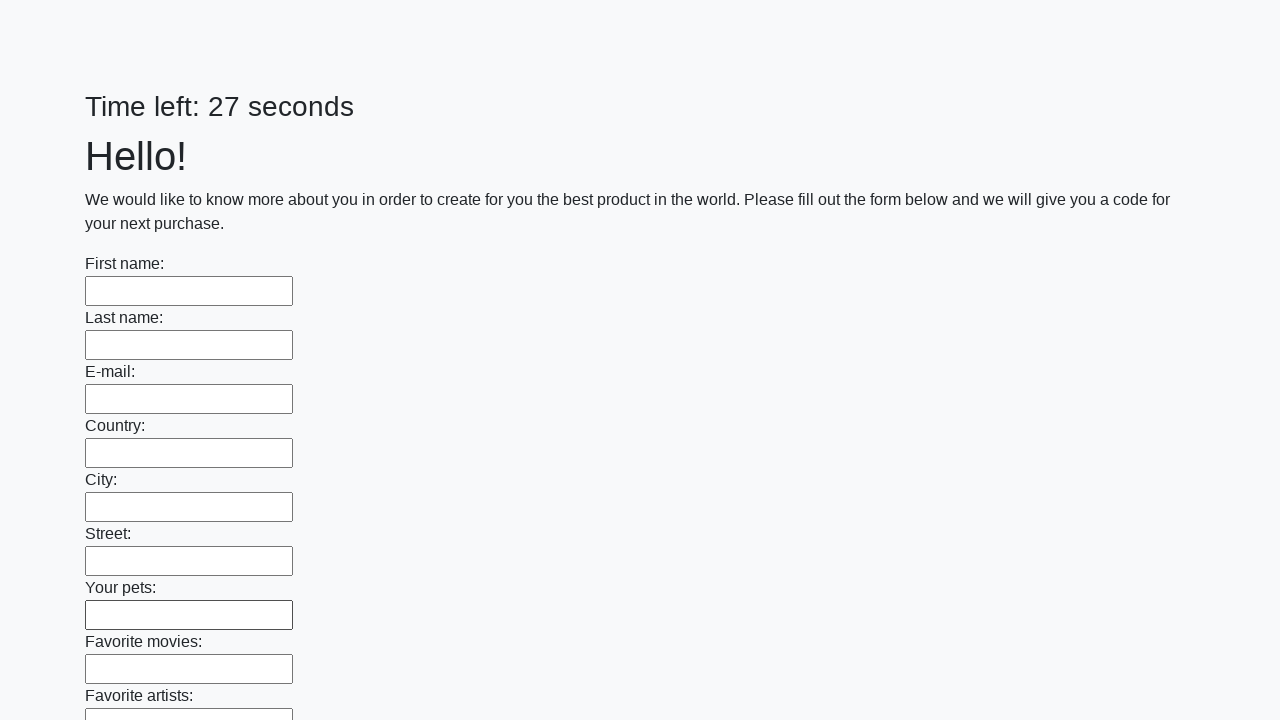